Fills all text input fields in a large form with a test answer and submits the form by clicking the submit button

Starting URL: http://suninjuly.github.io/huge_form.html

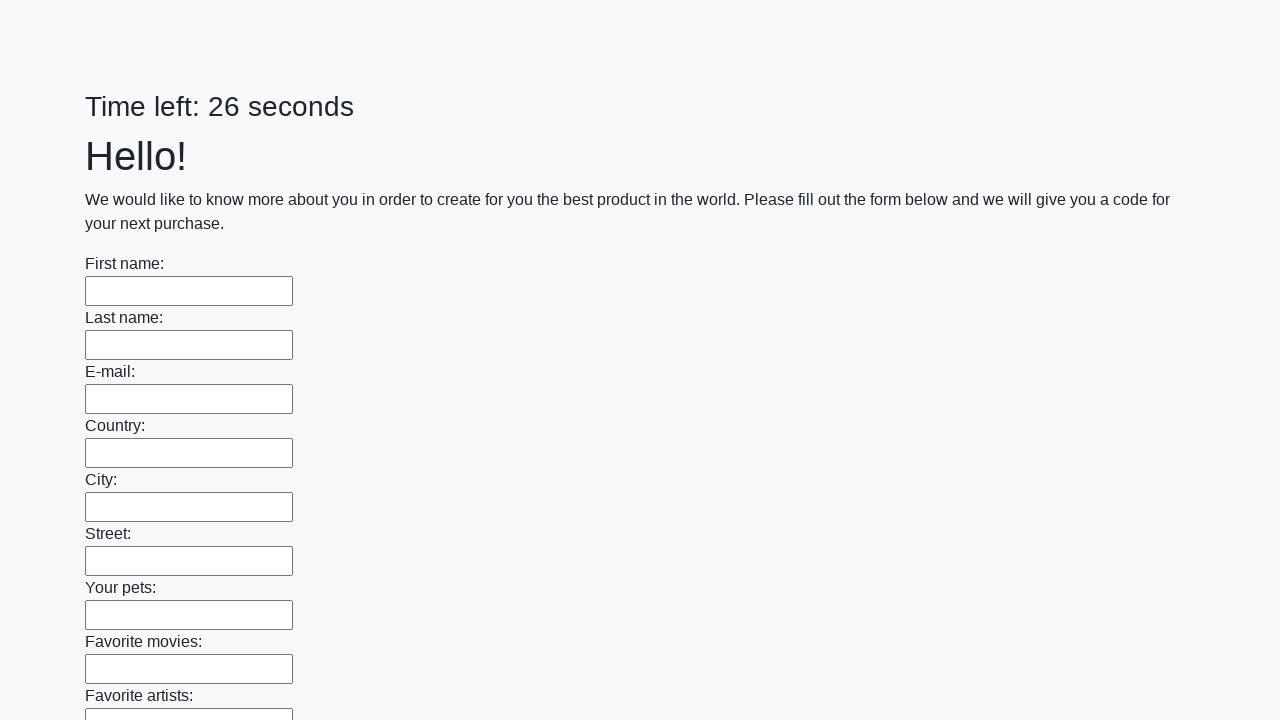

Located all text input fields in the form
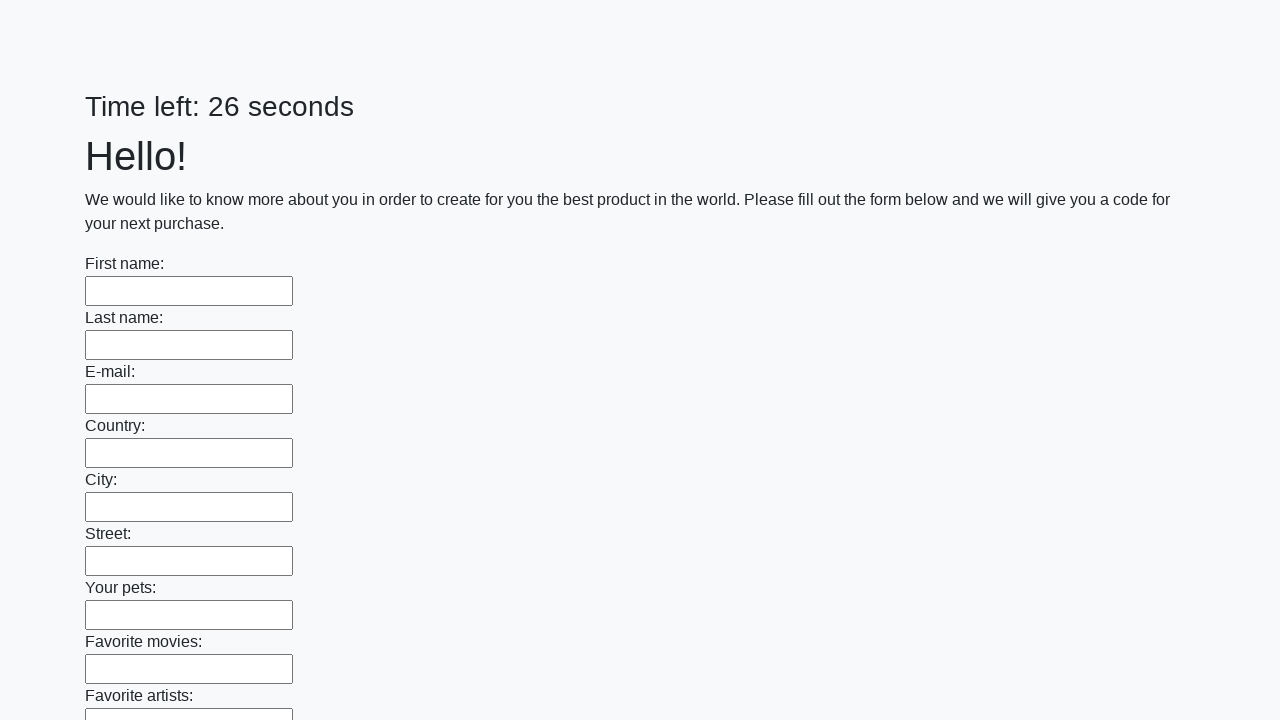

Filled a text input field with 'Test Answer 123' on input[type=text] >> nth=0
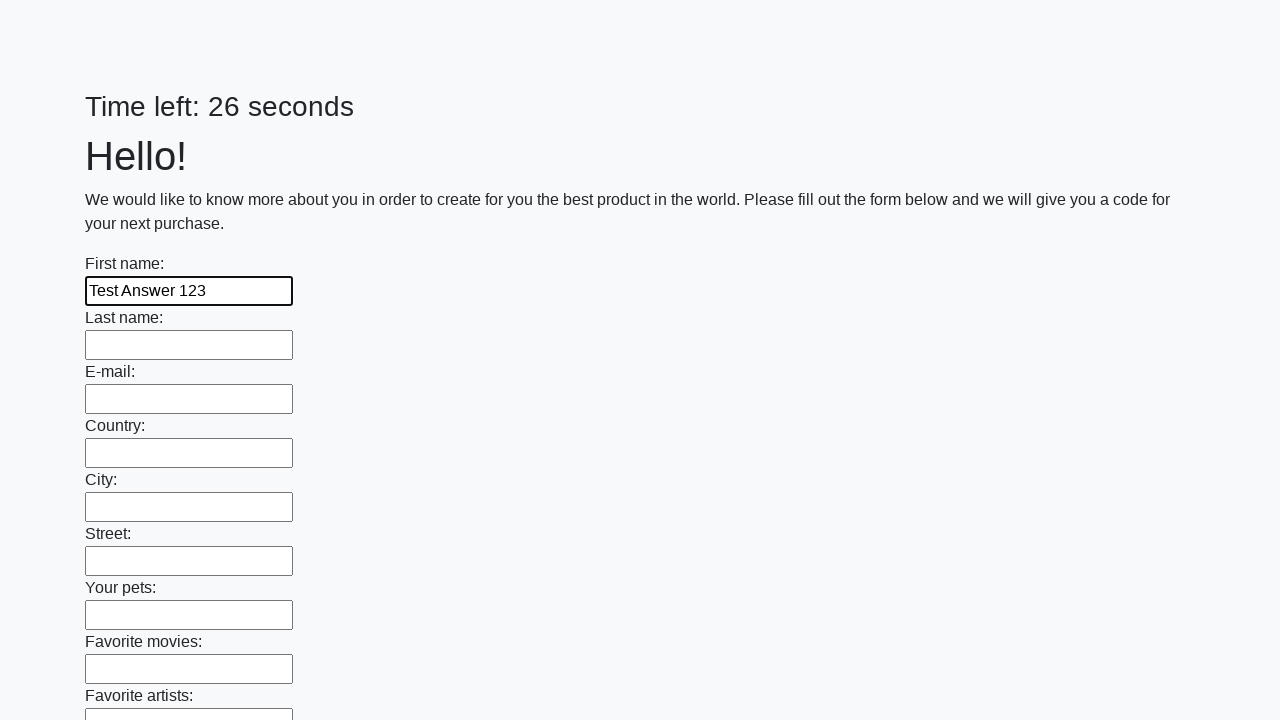

Filled a text input field with 'Test Answer 123' on input[type=text] >> nth=1
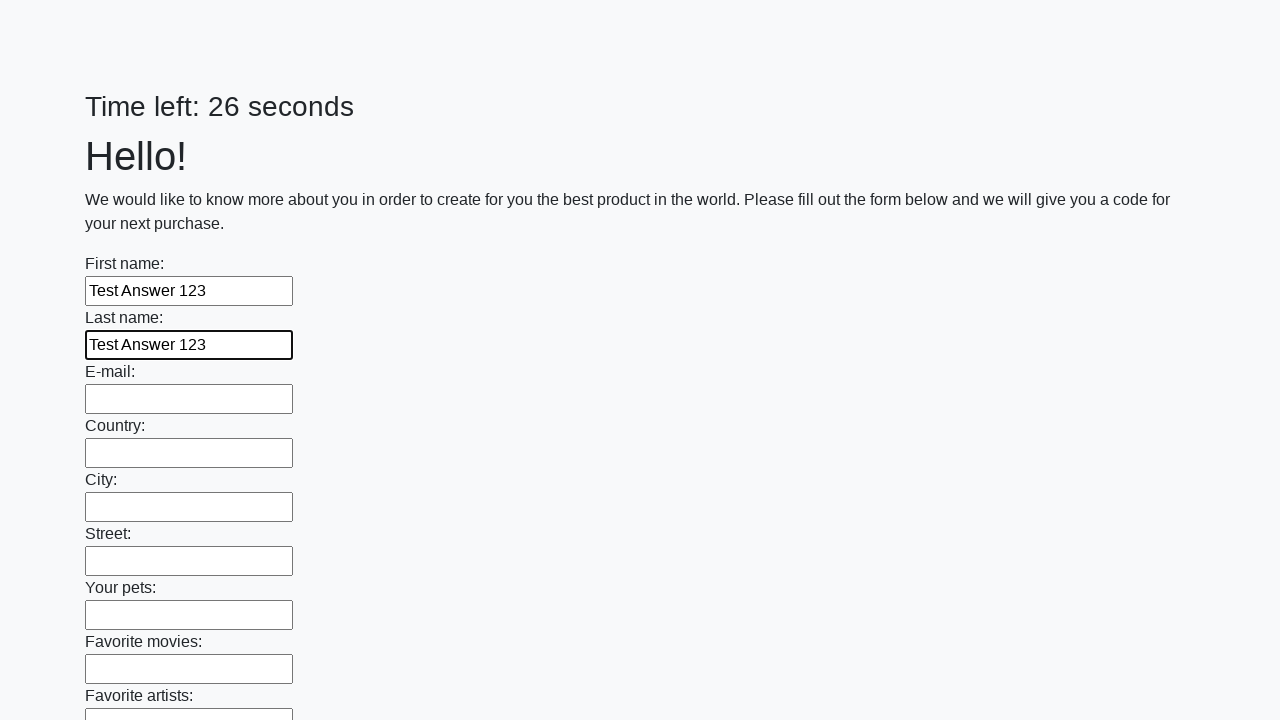

Filled a text input field with 'Test Answer 123' on input[type=text] >> nth=2
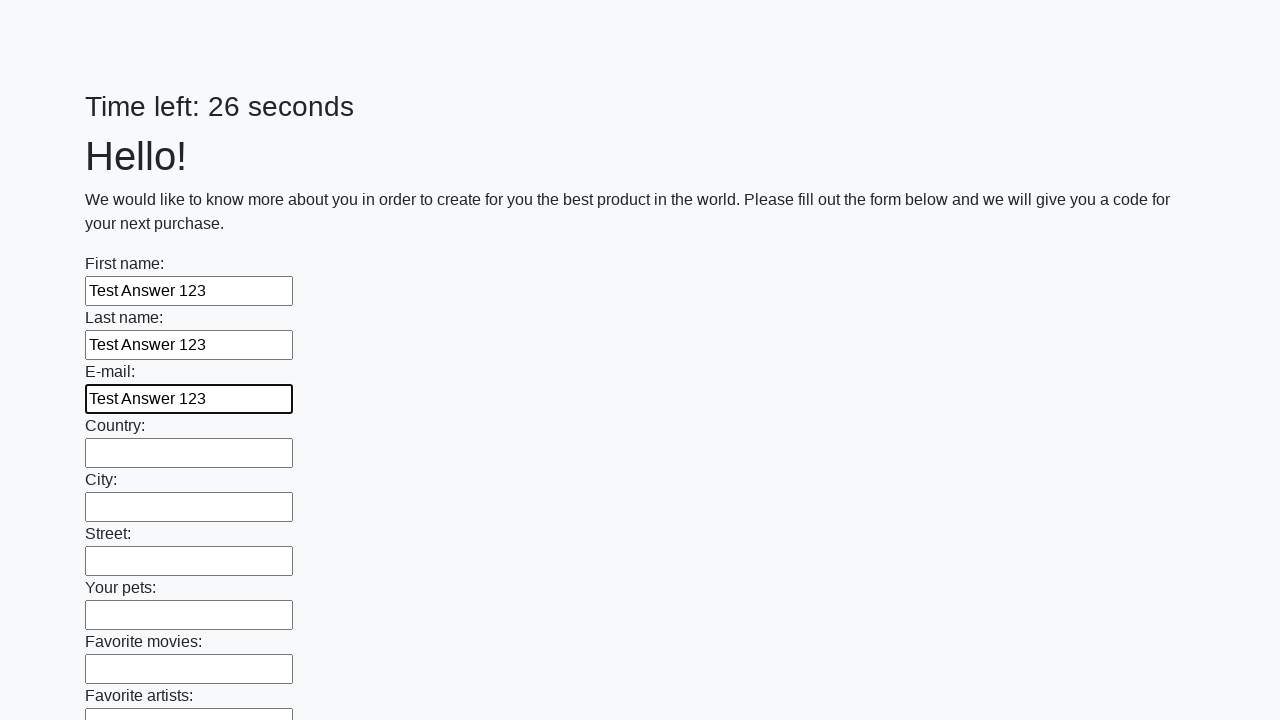

Filled a text input field with 'Test Answer 123' on input[type=text] >> nth=3
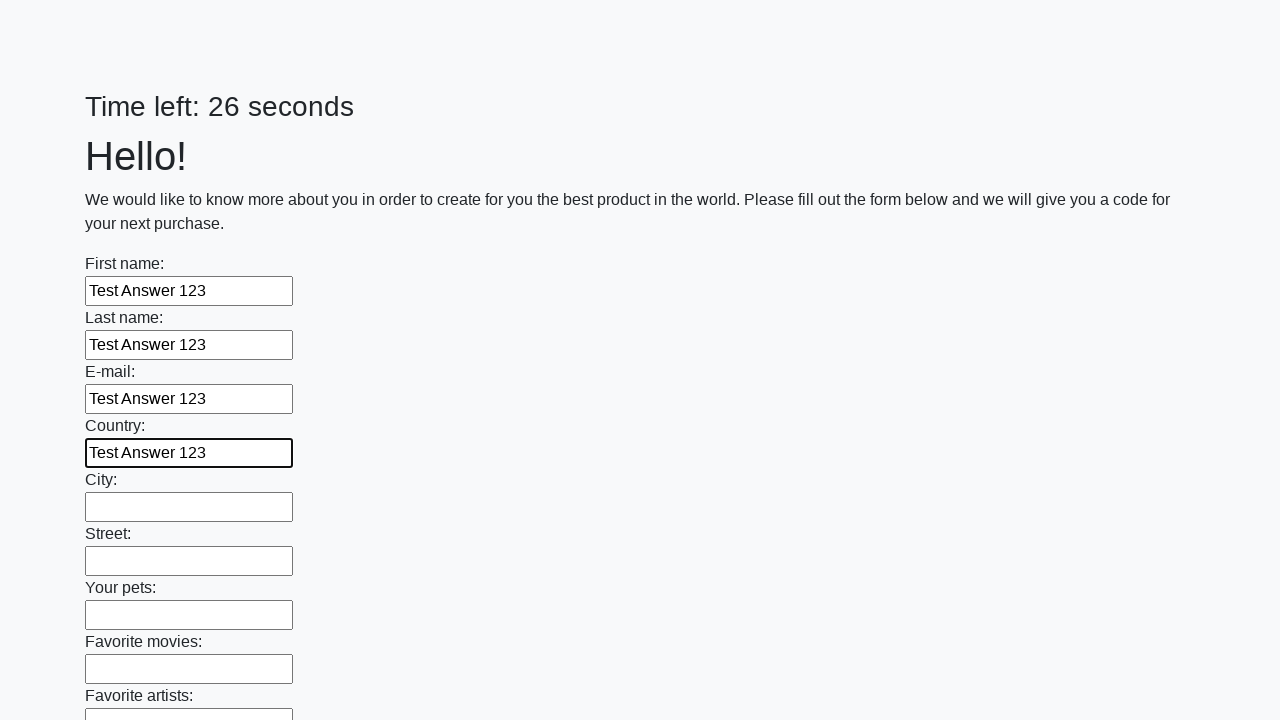

Filled a text input field with 'Test Answer 123' on input[type=text] >> nth=4
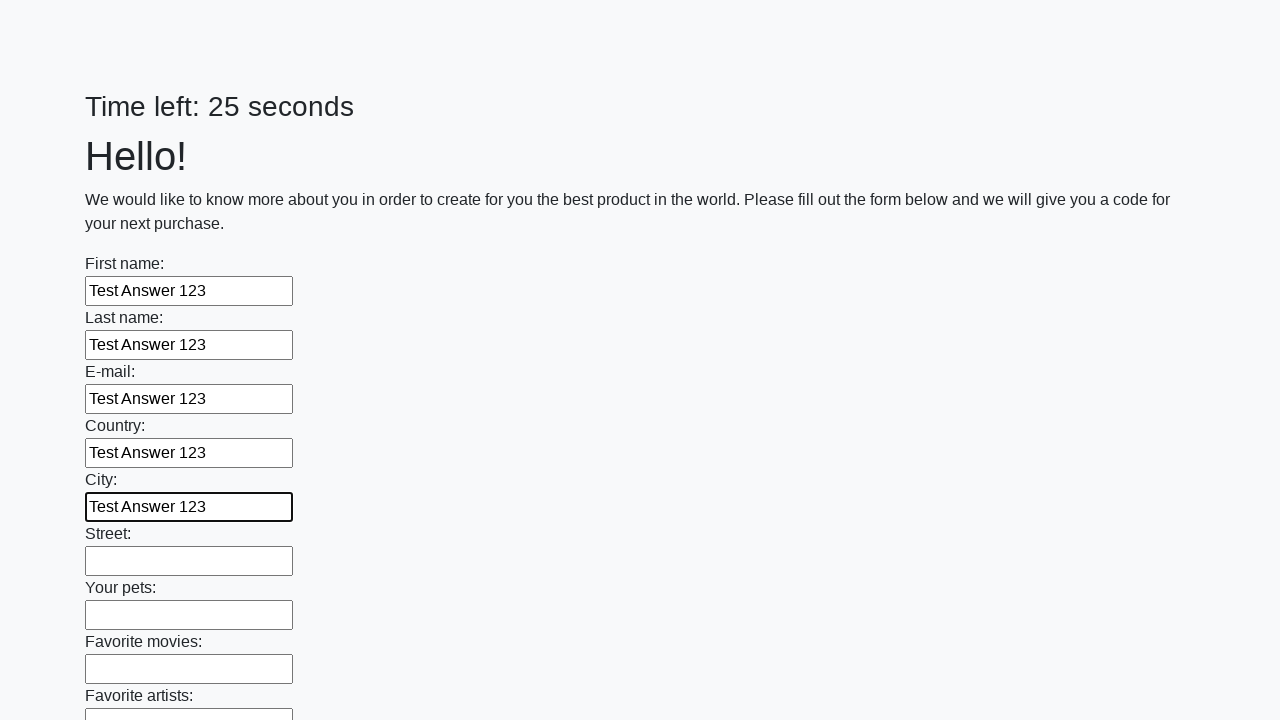

Filled a text input field with 'Test Answer 123' on input[type=text] >> nth=5
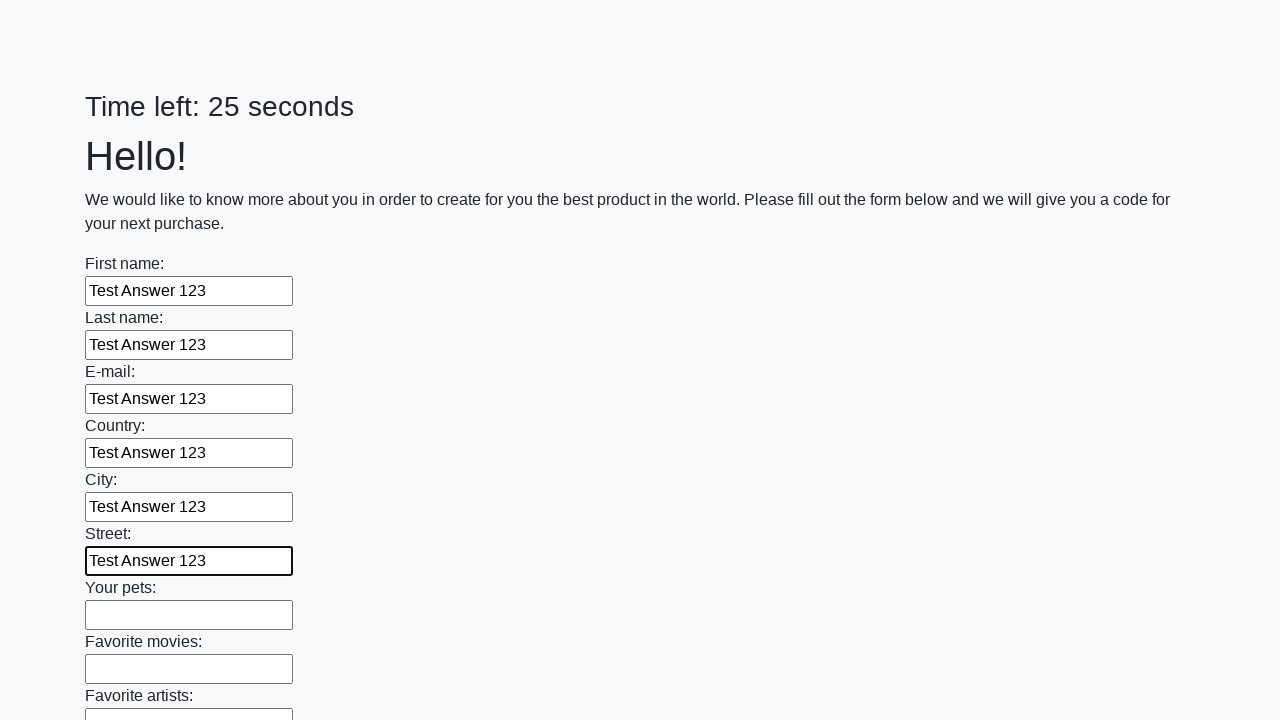

Filled a text input field with 'Test Answer 123' on input[type=text] >> nth=6
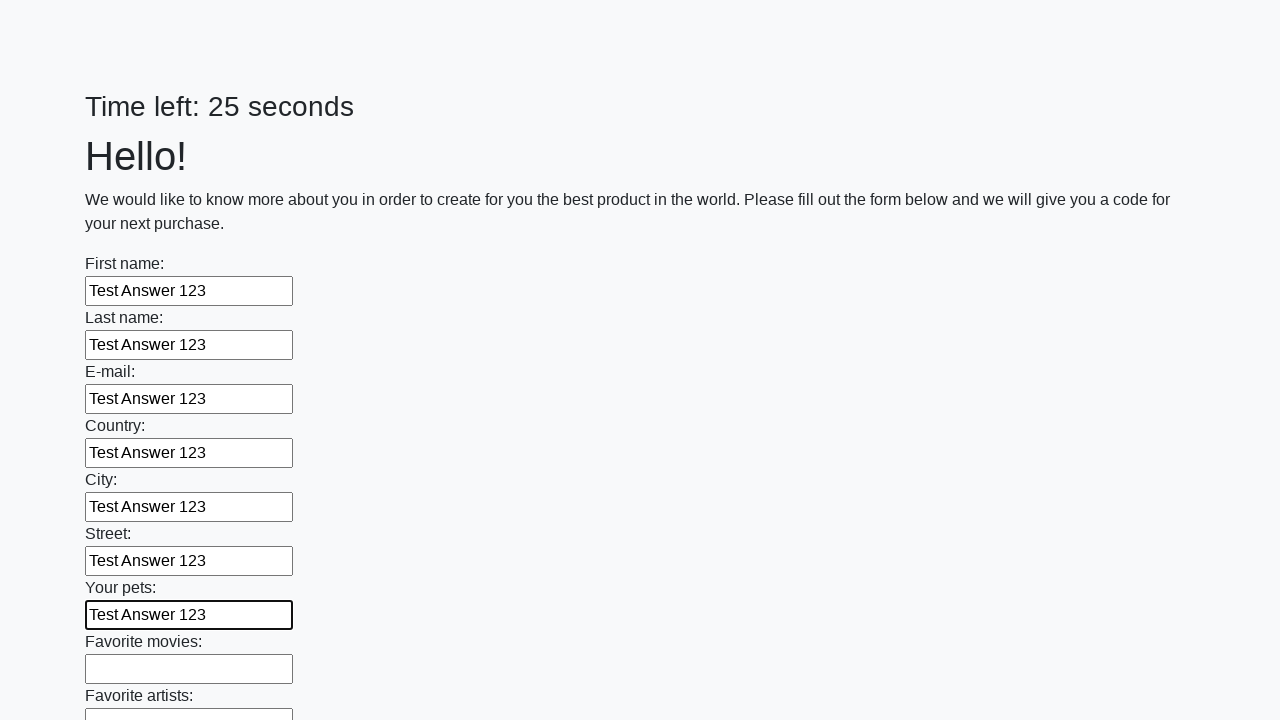

Filled a text input field with 'Test Answer 123' on input[type=text] >> nth=7
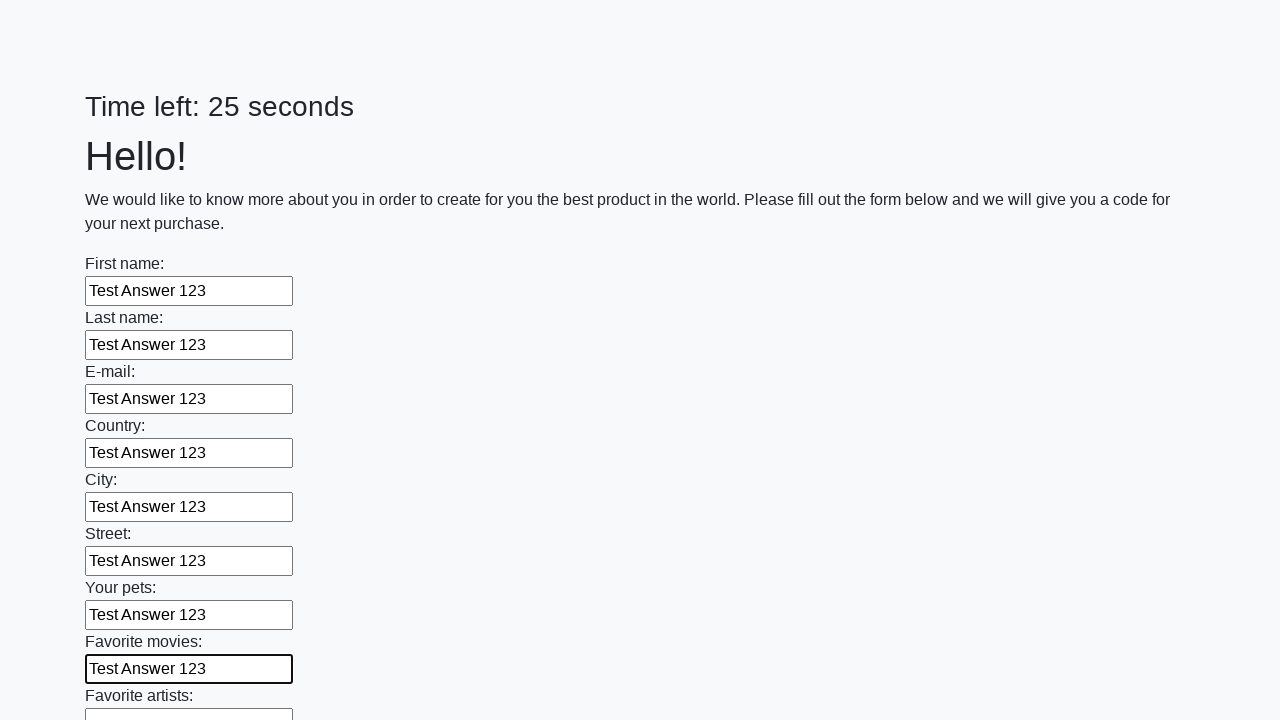

Filled a text input field with 'Test Answer 123' on input[type=text] >> nth=8
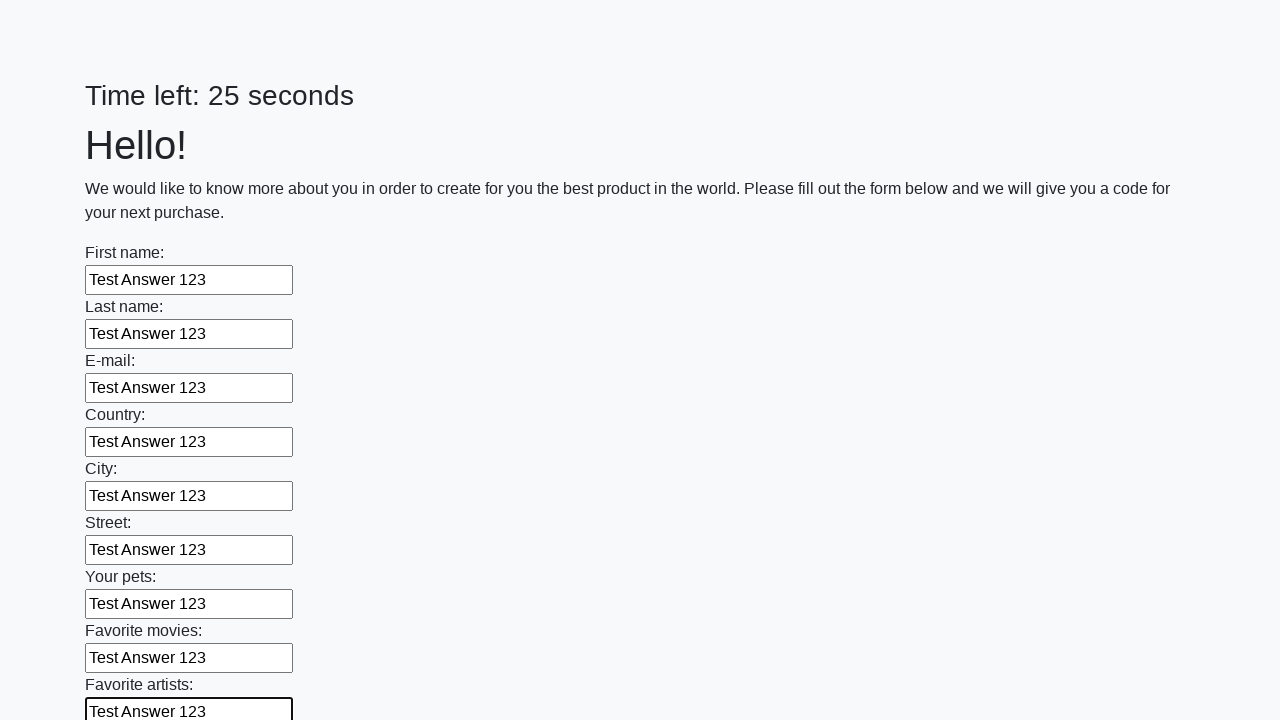

Filled a text input field with 'Test Answer 123' on input[type=text] >> nth=9
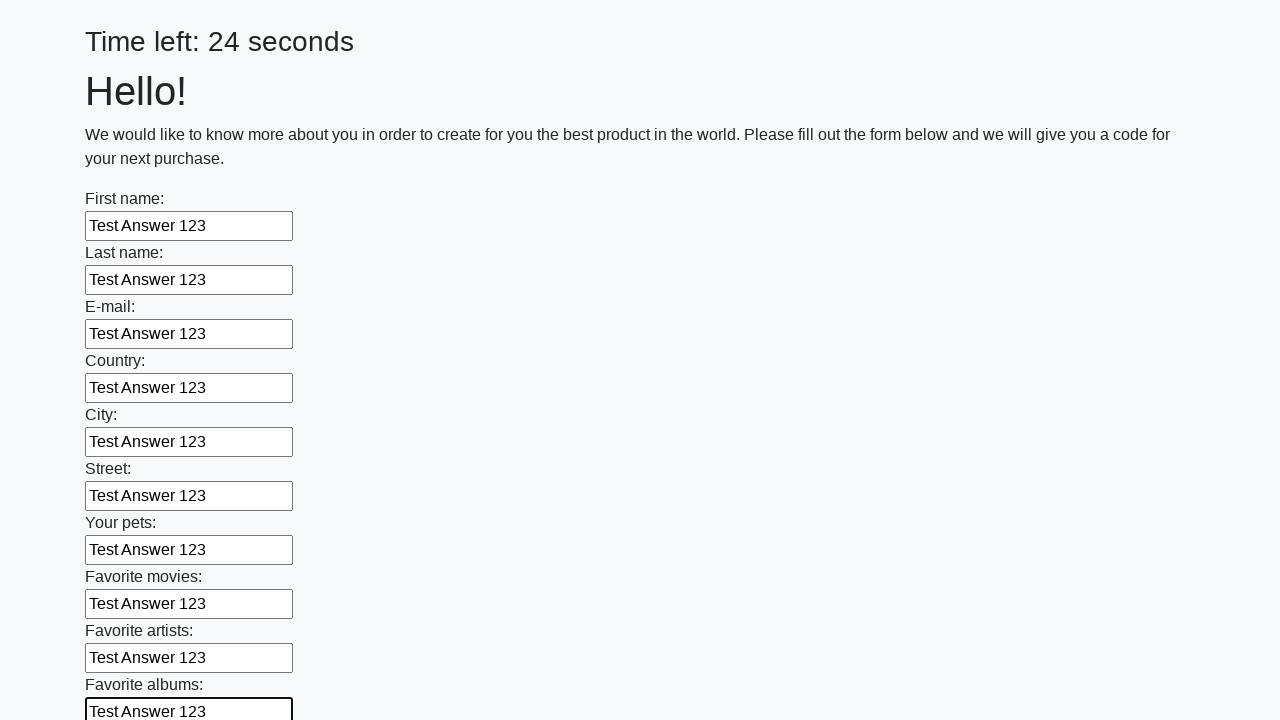

Filled a text input field with 'Test Answer 123' on input[type=text] >> nth=10
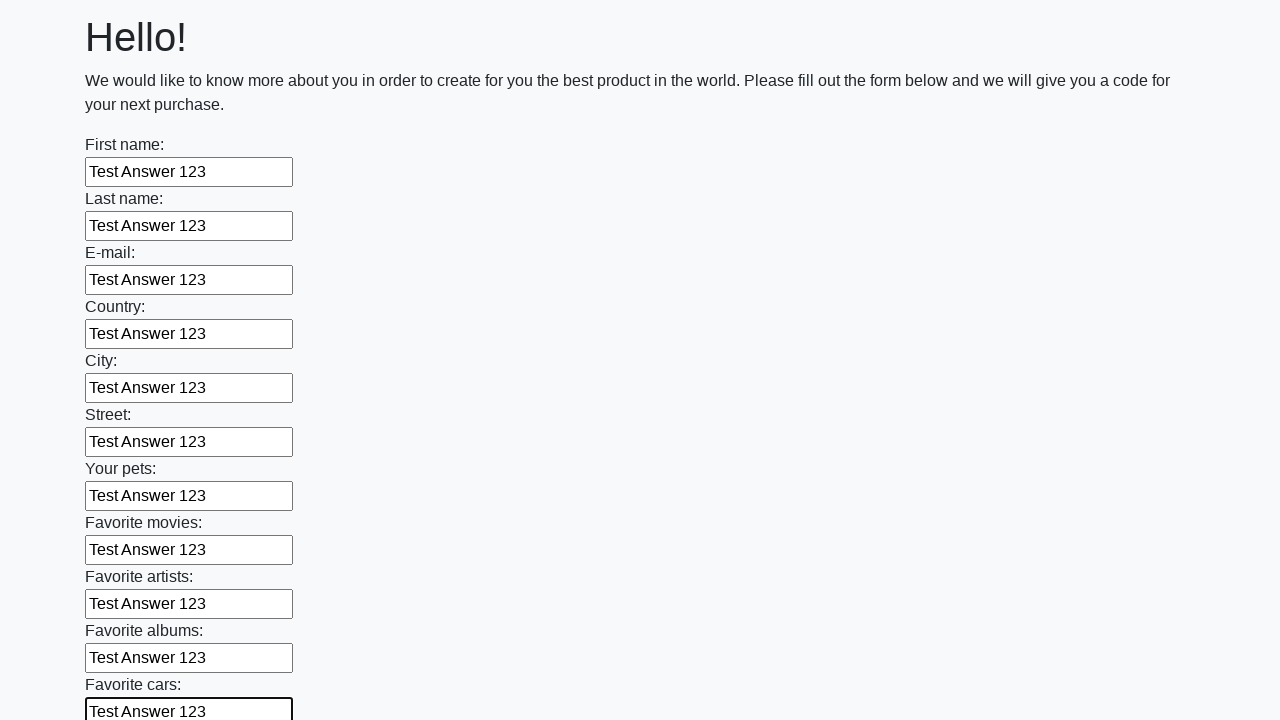

Filled a text input field with 'Test Answer 123' on input[type=text] >> nth=11
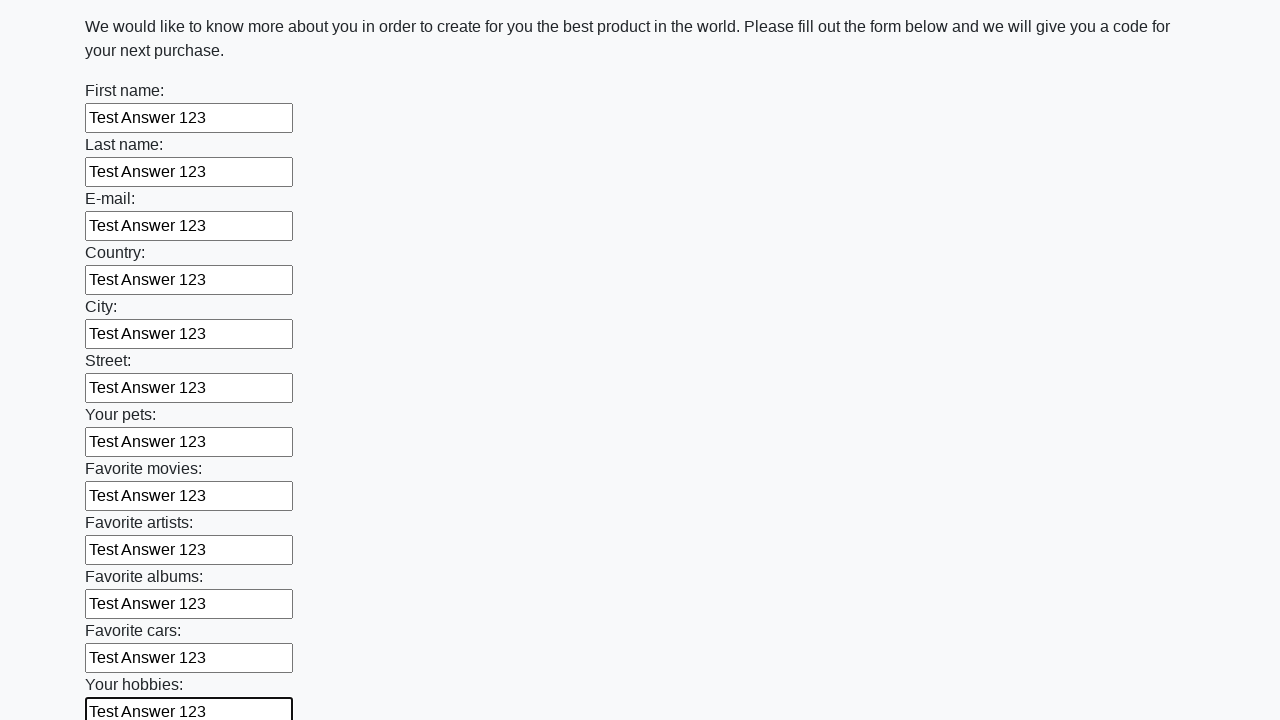

Filled a text input field with 'Test Answer 123' on input[type=text] >> nth=12
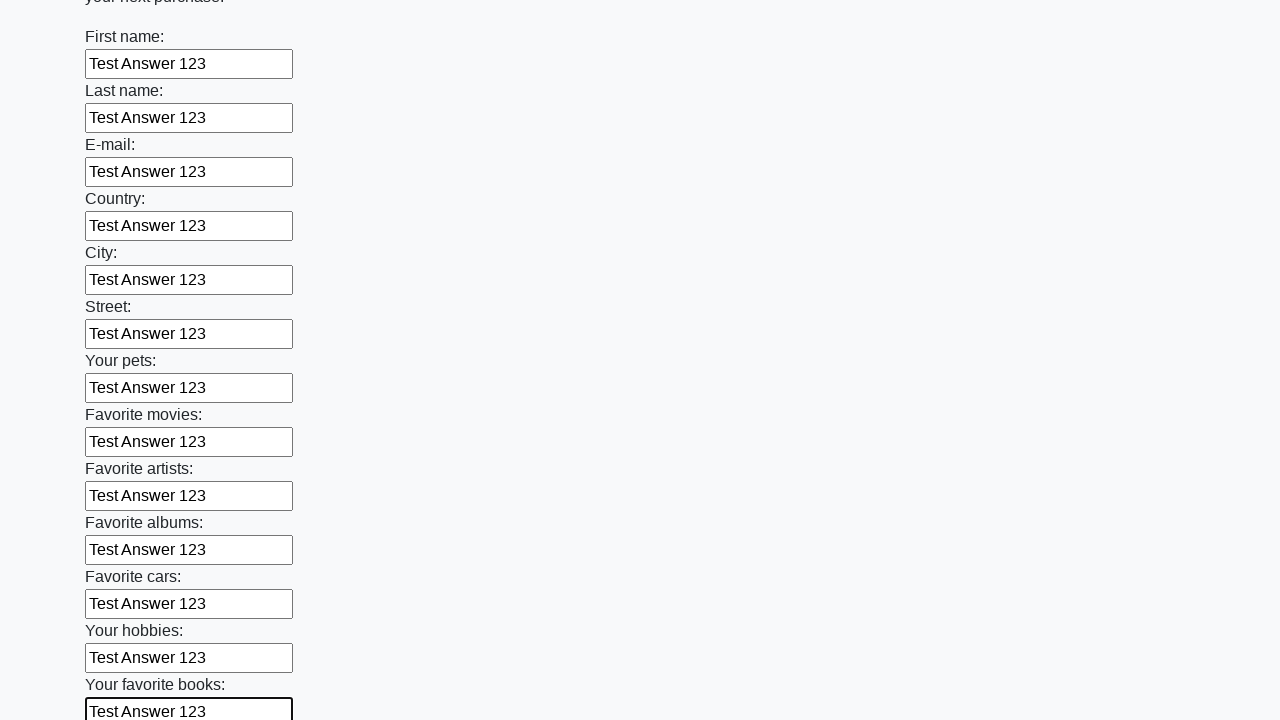

Filled a text input field with 'Test Answer 123' on input[type=text] >> nth=13
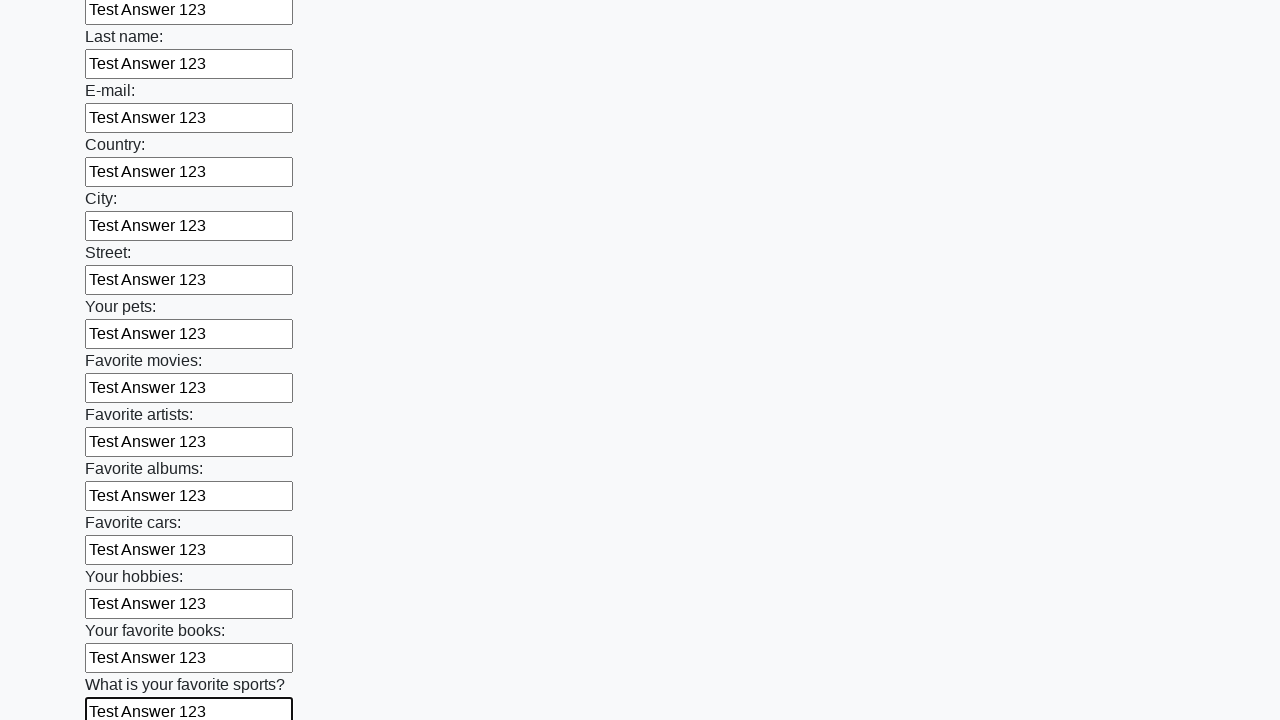

Filled a text input field with 'Test Answer 123' on input[type=text] >> nth=14
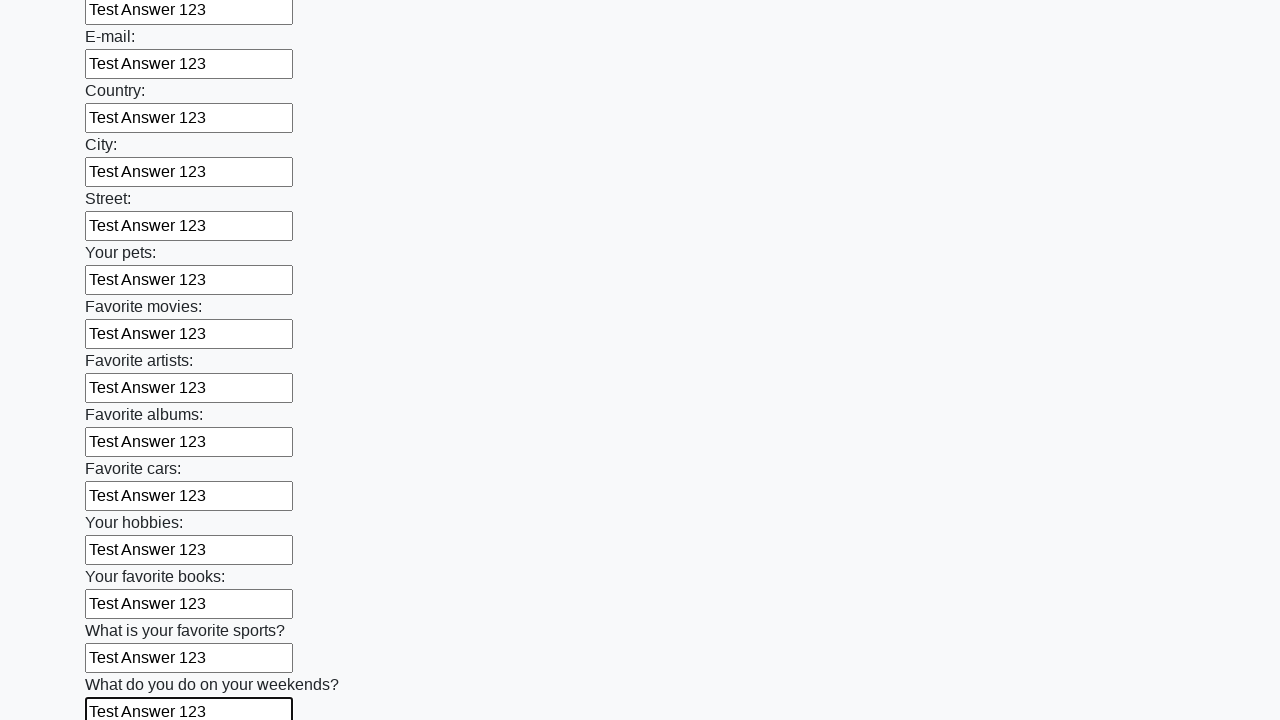

Filled a text input field with 'Test Answer 123' on input[type=text] >> nth=15
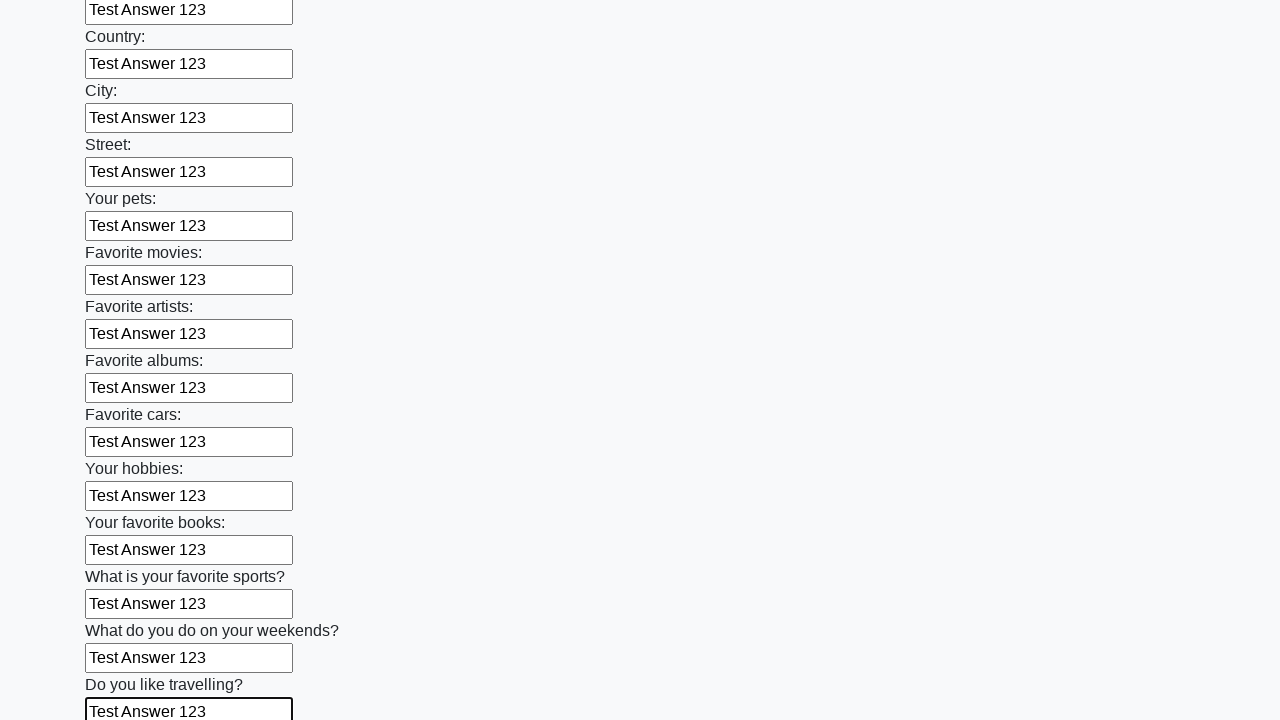

Filled a text input field with 'Test Answer 123' on input[type=text] >> nth=16
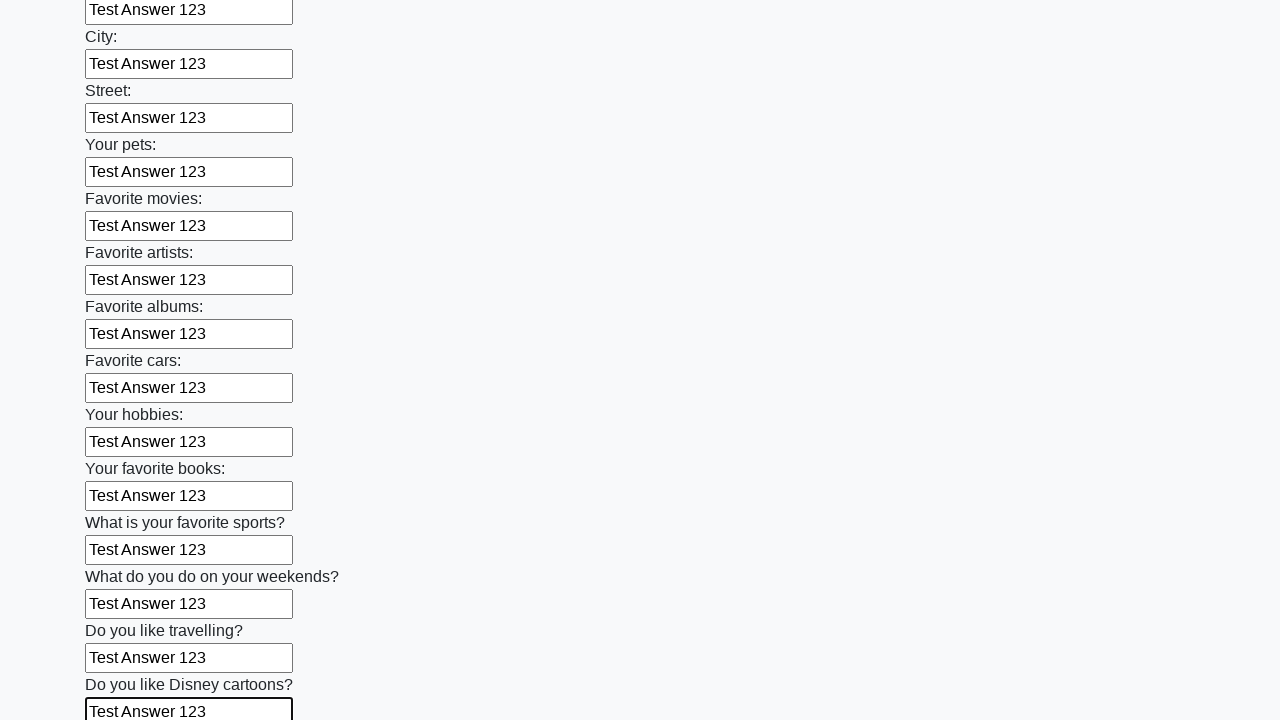

Filled a text input field with 'Test Answer 123' on input[type=text] >> nth=17
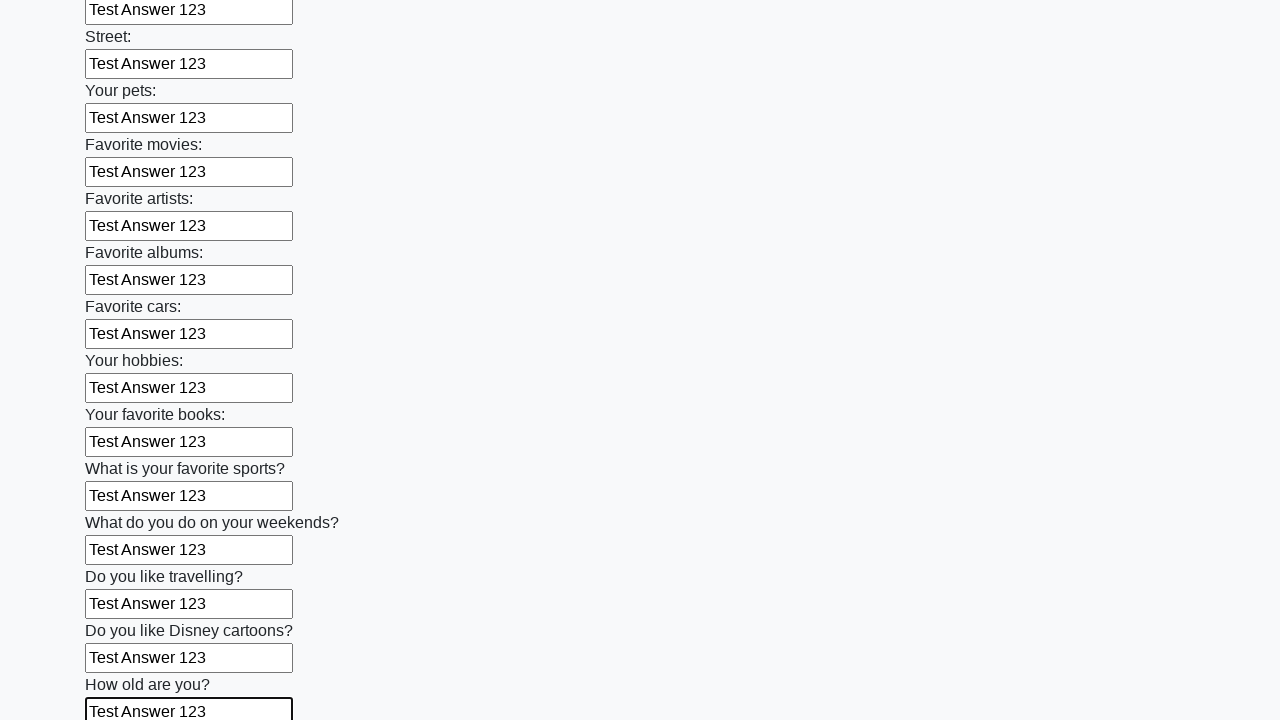

Filled a text input field with 'Test Answer 123' on input[type=text] >> nth=18
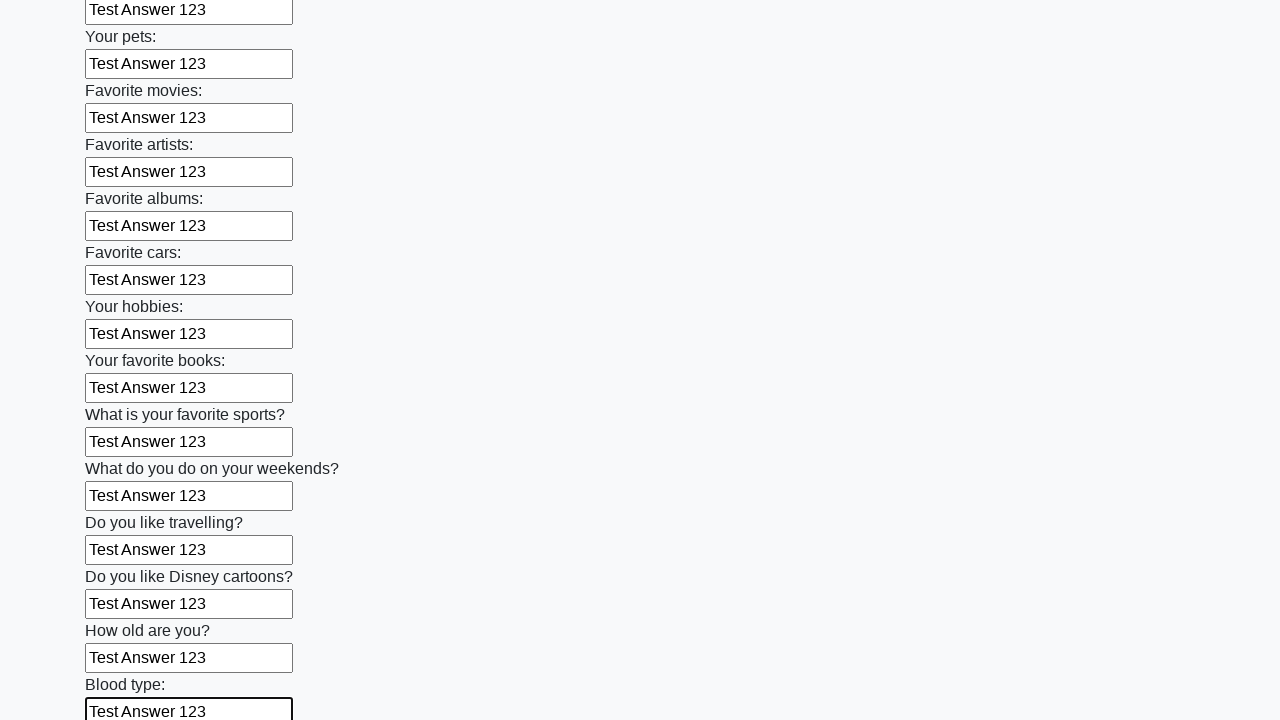

Filled a text input field with 'Test Answer 123' on input[type=text] >> nth=19
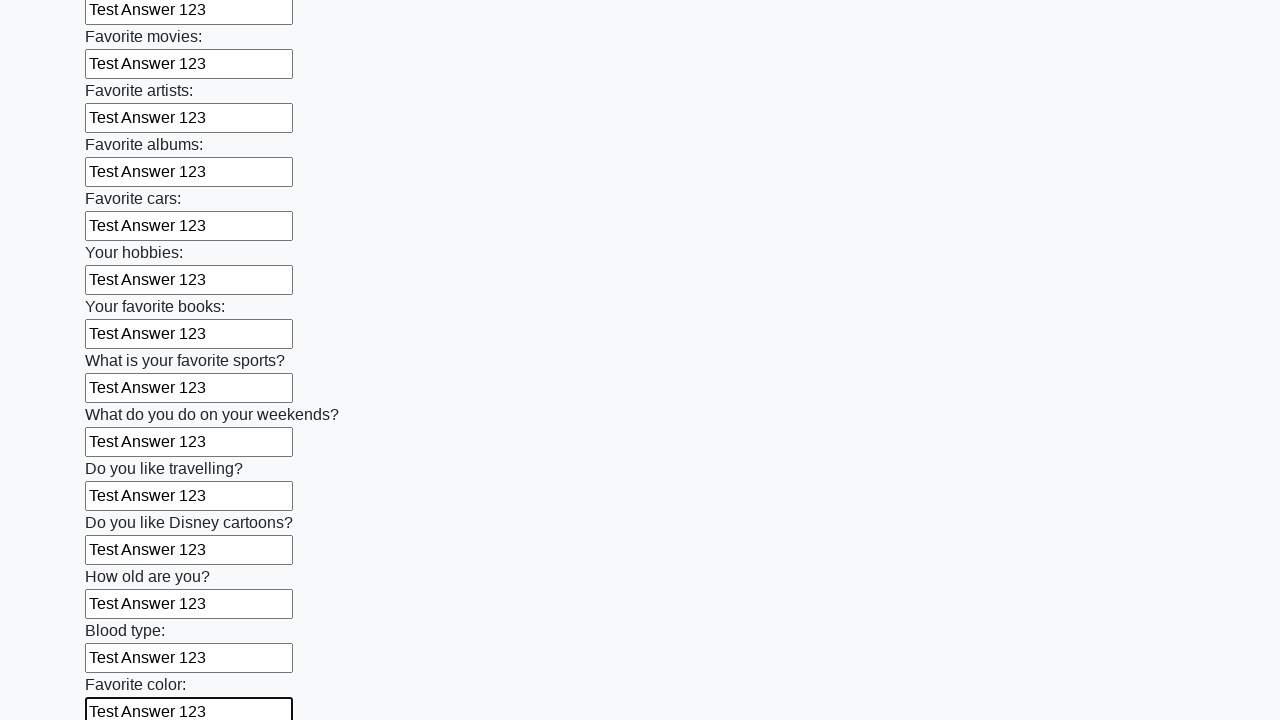

Filled a text input field with 'Test Answer 123' on input[type=text] >> nth=20
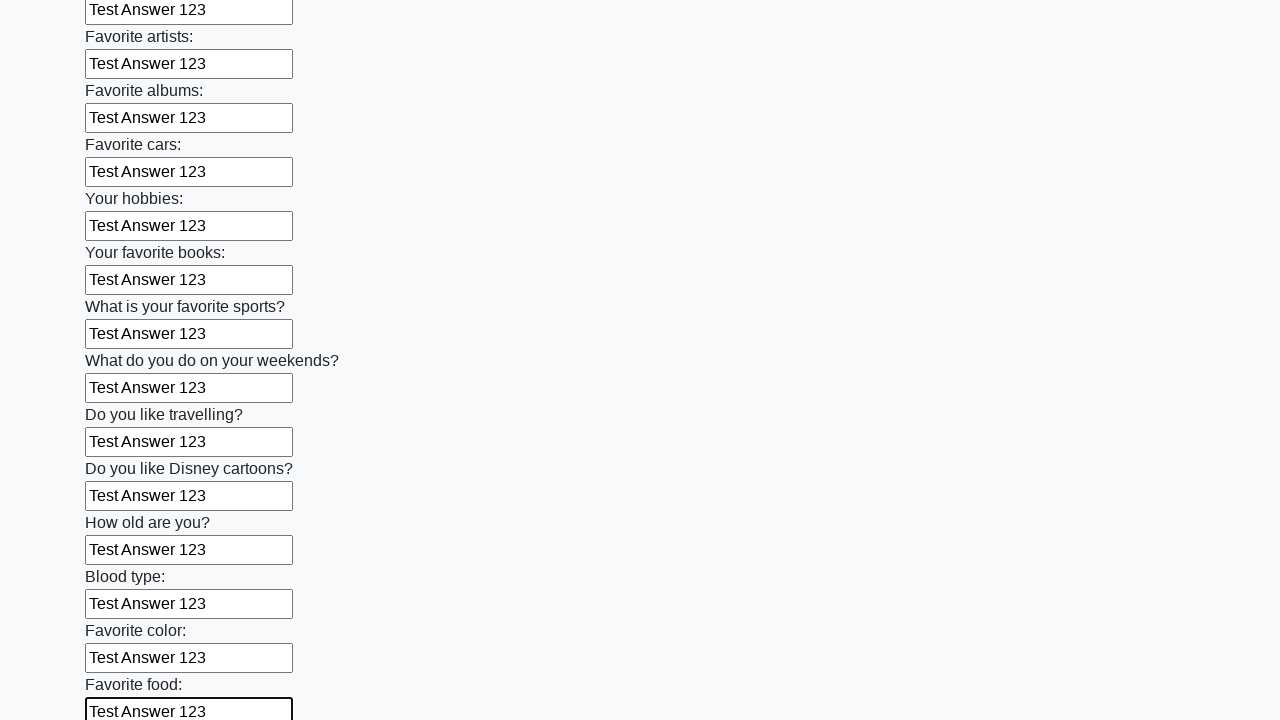

Filled a text input field with 'Test Answer 123' on input[type=text] >> nth=21
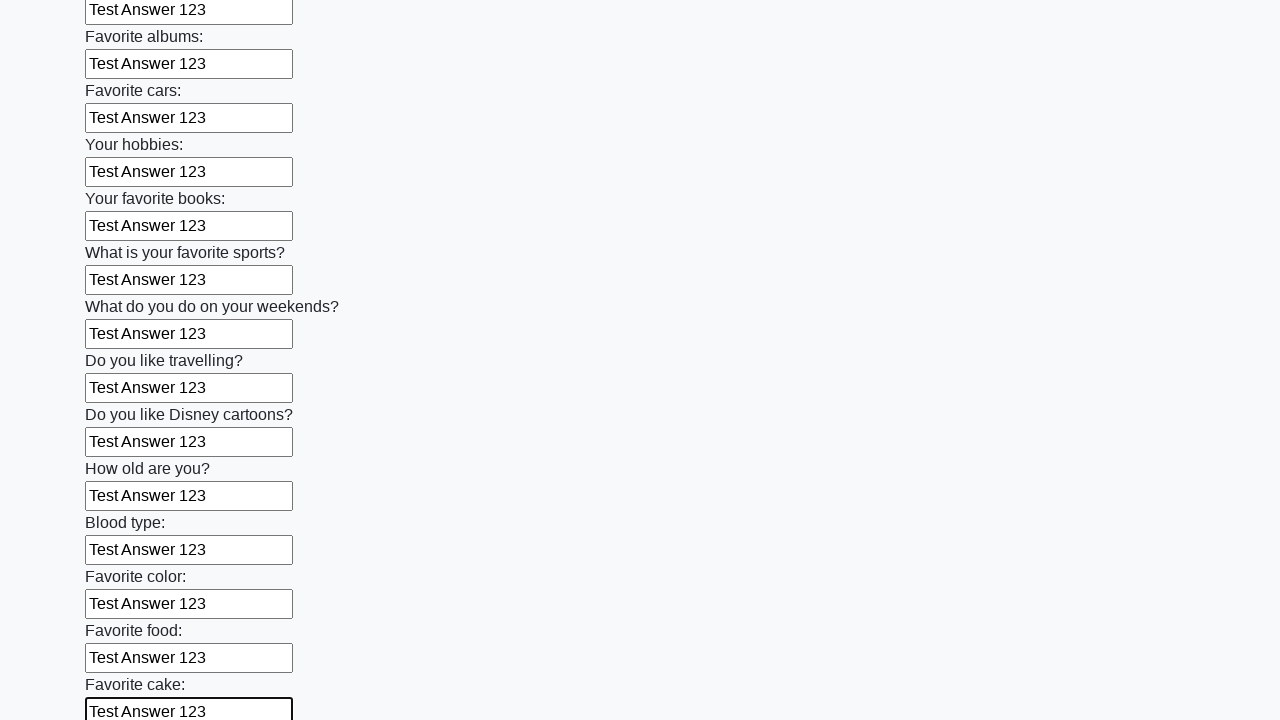

Filled a text input field with 'Test Answer 123' on input[type=text] >> nth=22
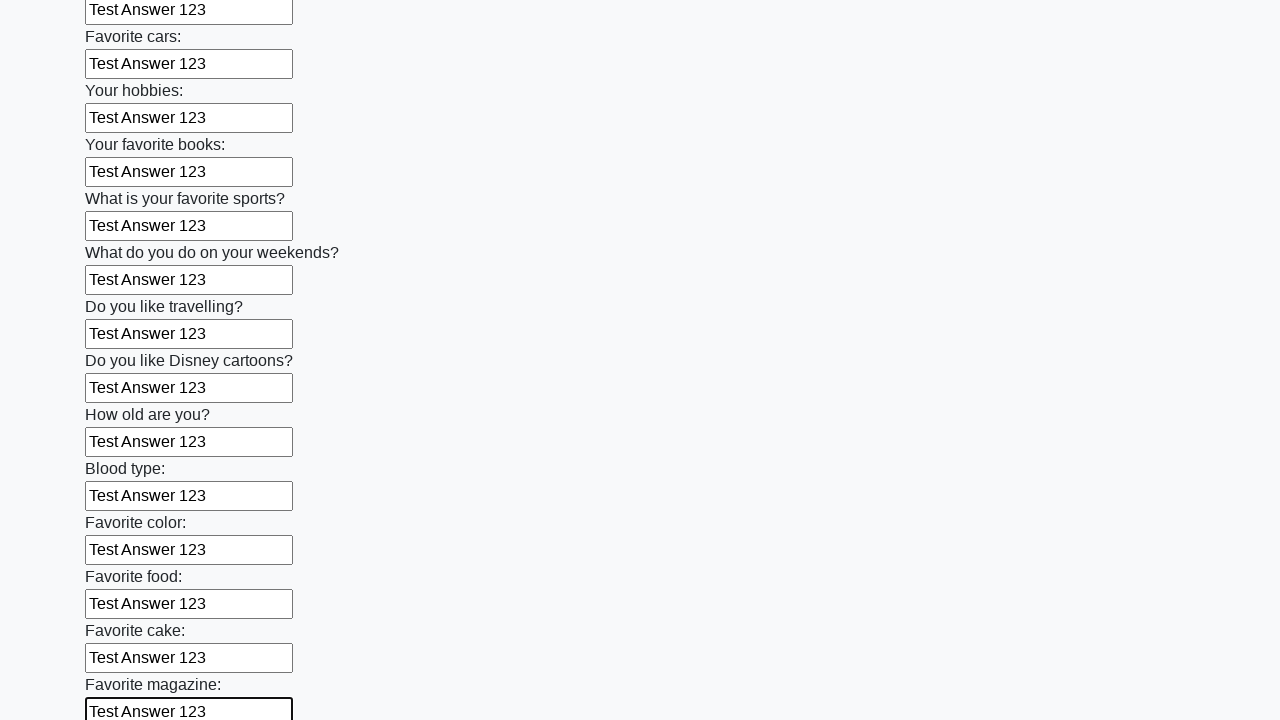

Filled a text input field with 'Test Answer 123' on input[type=text] >> nth=23
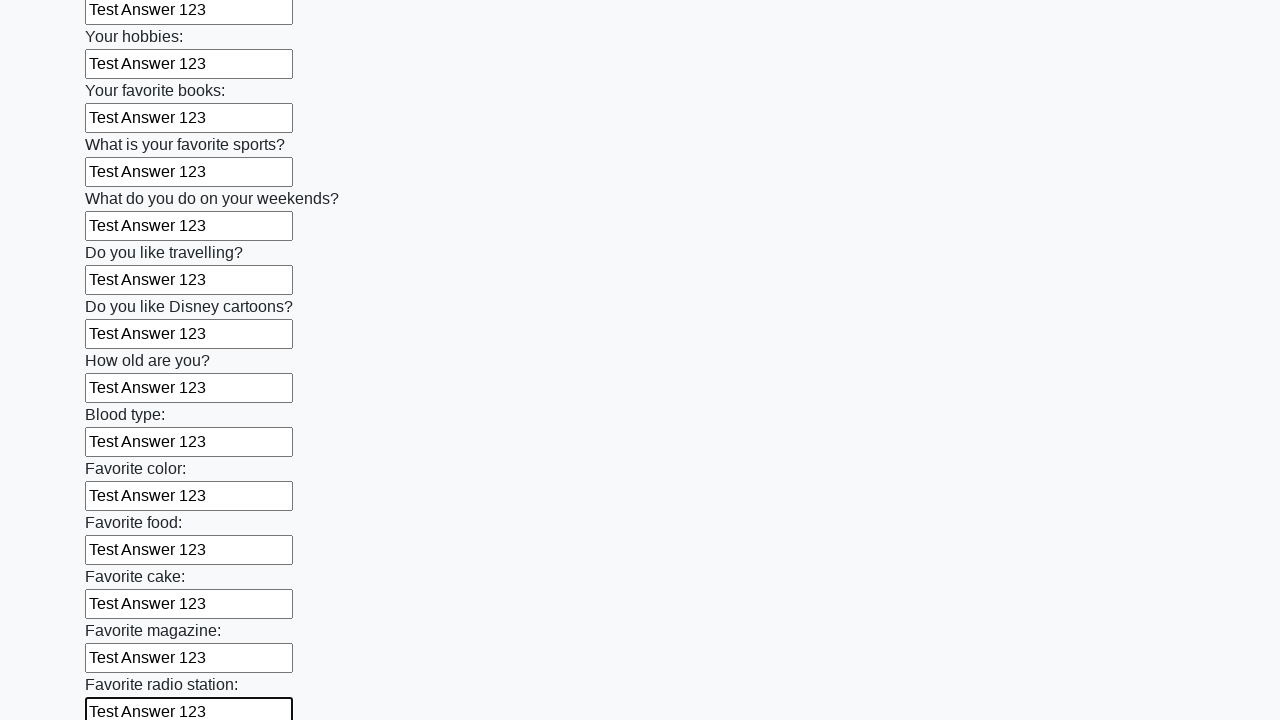

Filled a text input field with 'Test Answer 123' on input[type=text] >> nth=24
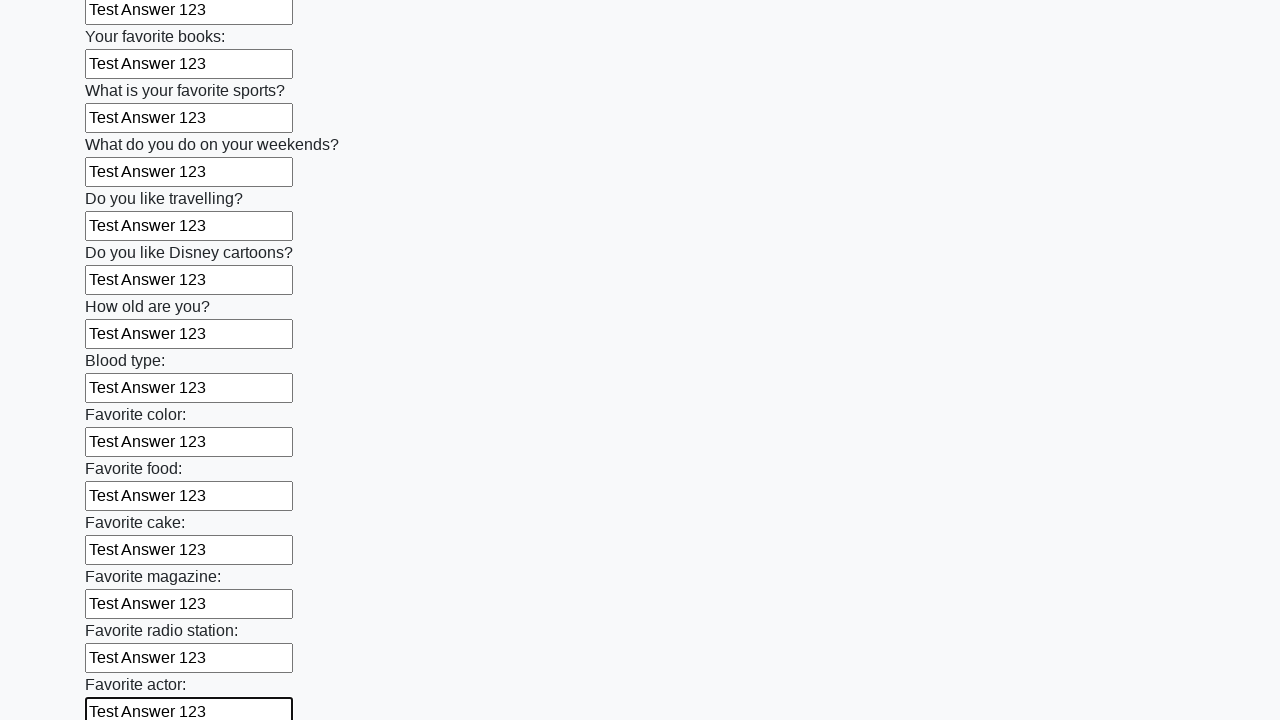

Filled a text input field with 'Test Answer 123' on input[type=text] >> nth=25
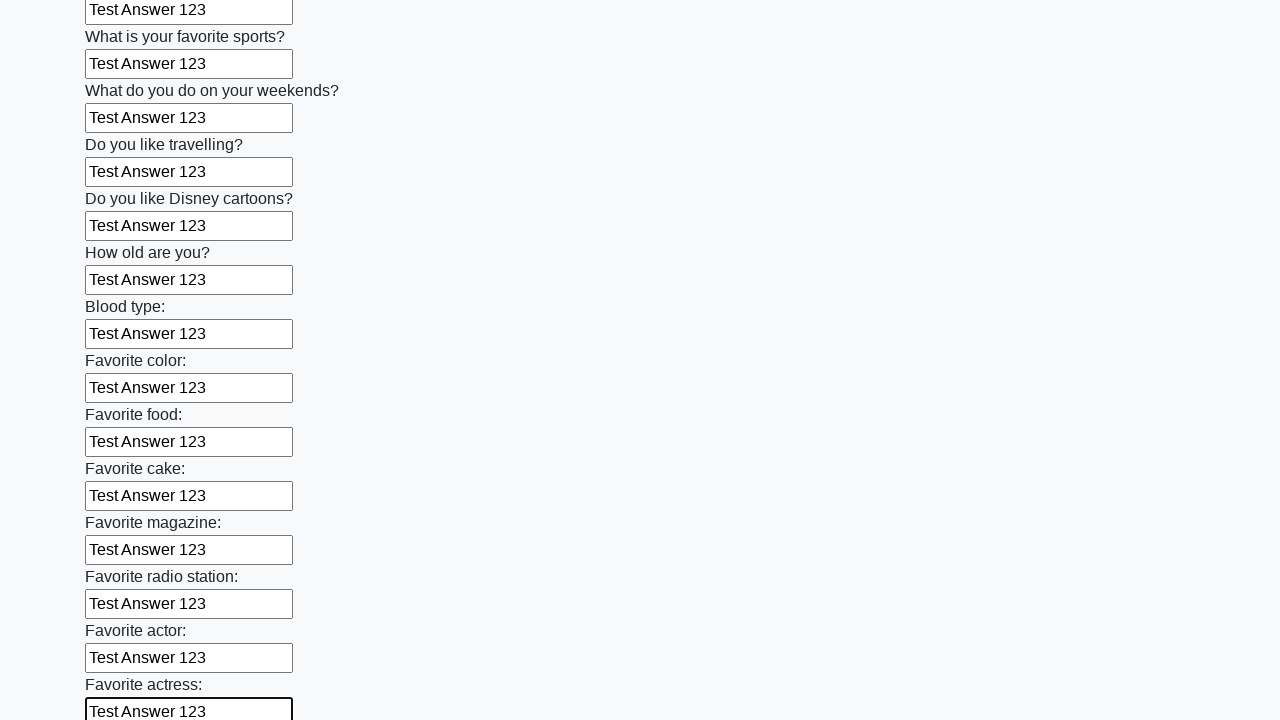

Filled a text input field with 'Test Answer 123' on input[type=text] >> nth=26
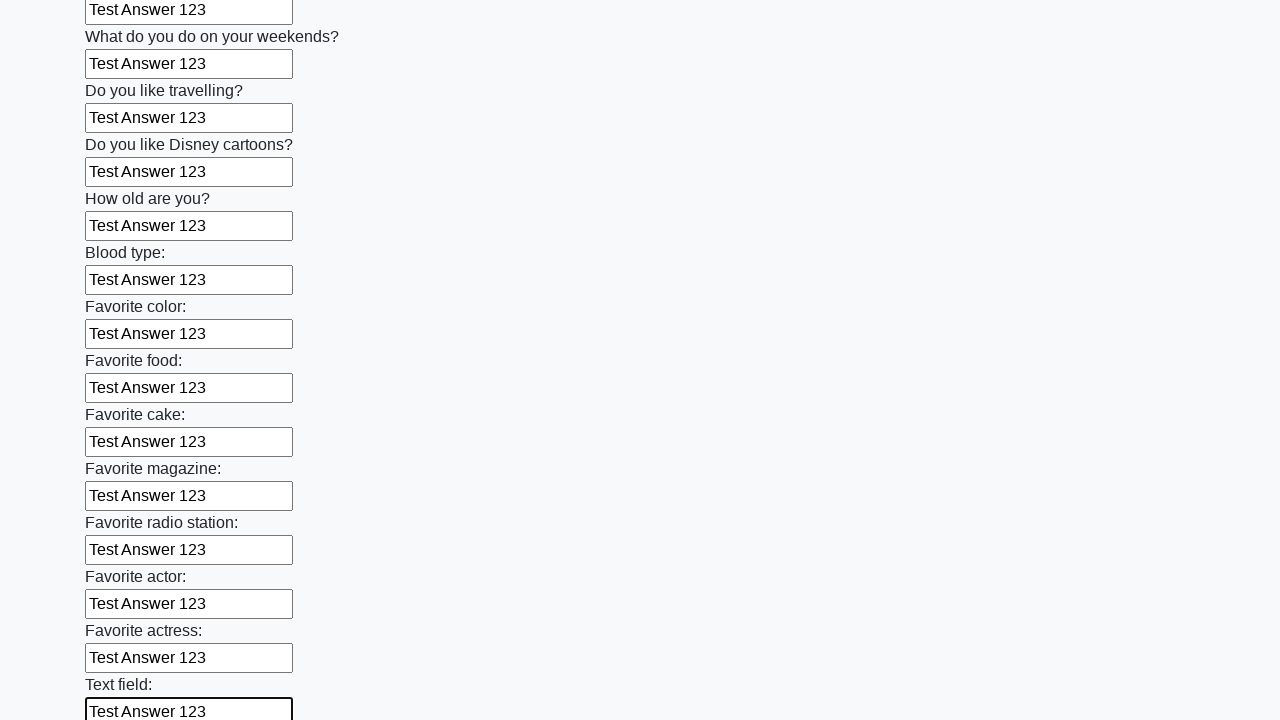

Filled a text input field with 'Test Answer 123' on input[type=text] >> nth=27
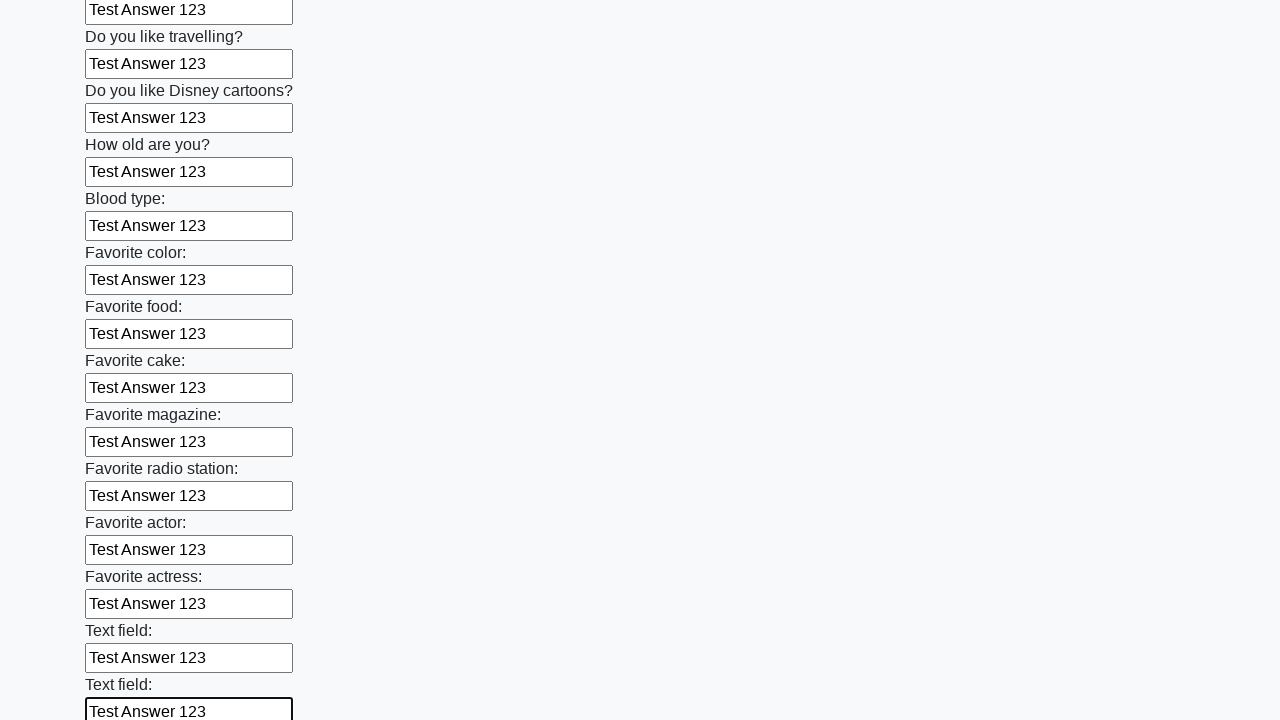

Filled a text input field with 'Test Answer 123' on input[type=text] >> nth=28
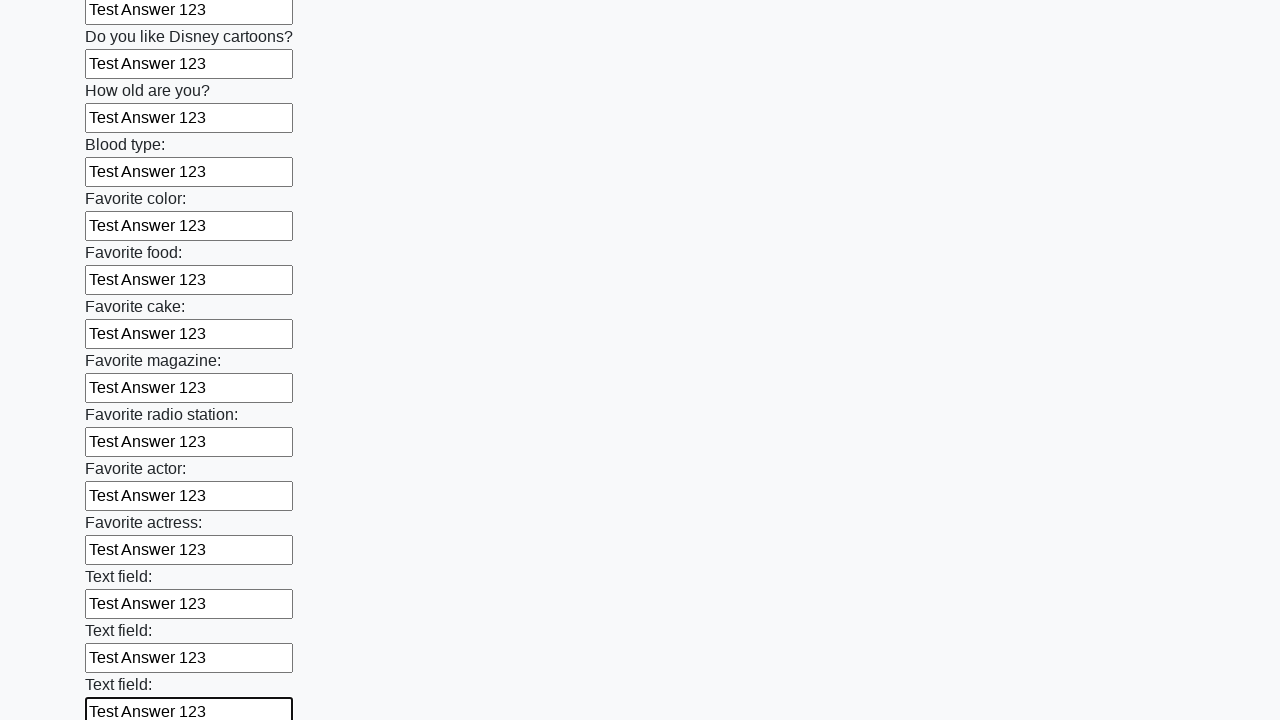

Filled a text input field with 'Test Answer 123' on input[type=text] >> nth=29
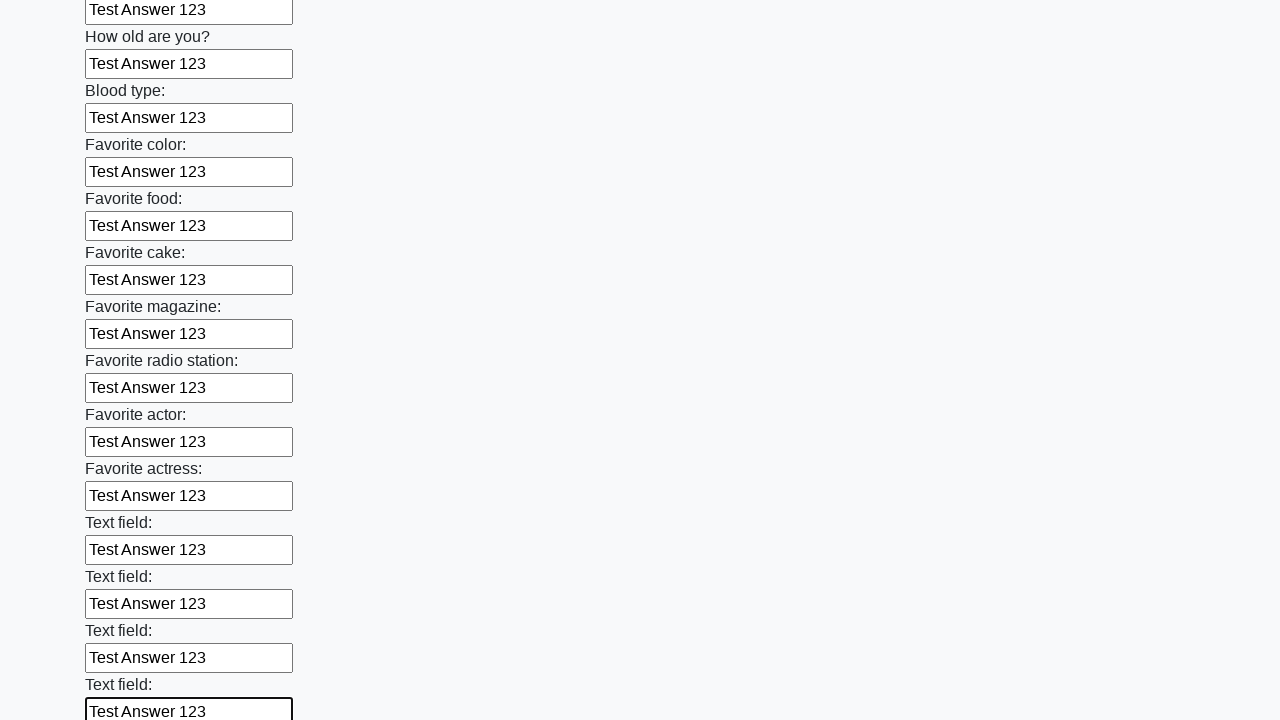

Filled a text input field with 'Test Answer 123' on input[type=text] >> nth=30
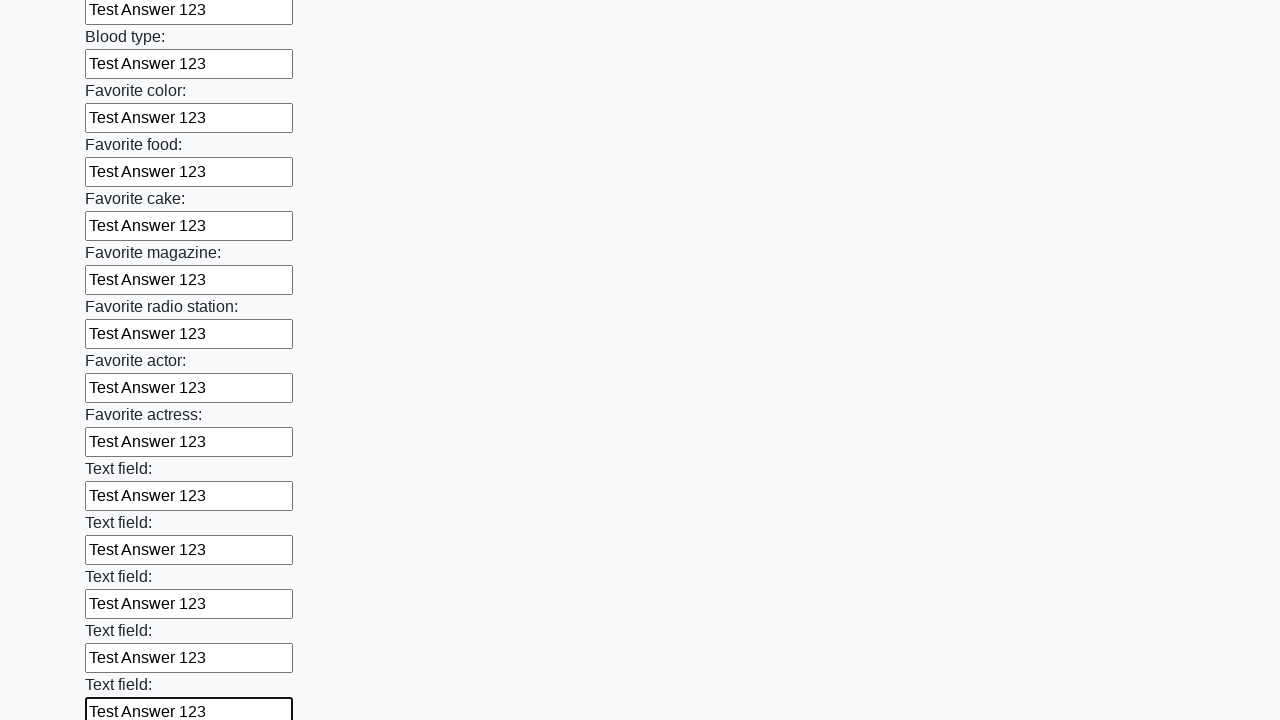

Filled a text input field with 'Test Answer 123' on input[type=text] >> nth=31
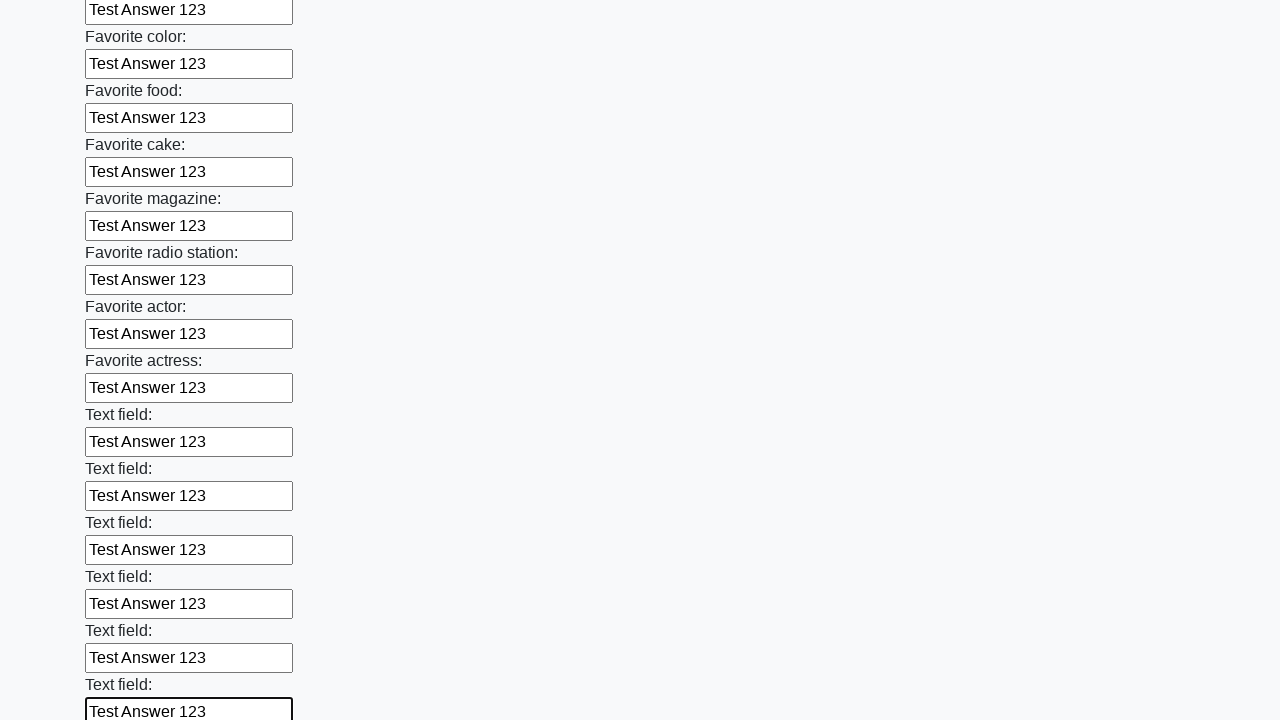

Filled a text input field with 'Test Answer 123' on input[type=text] >> nth=32
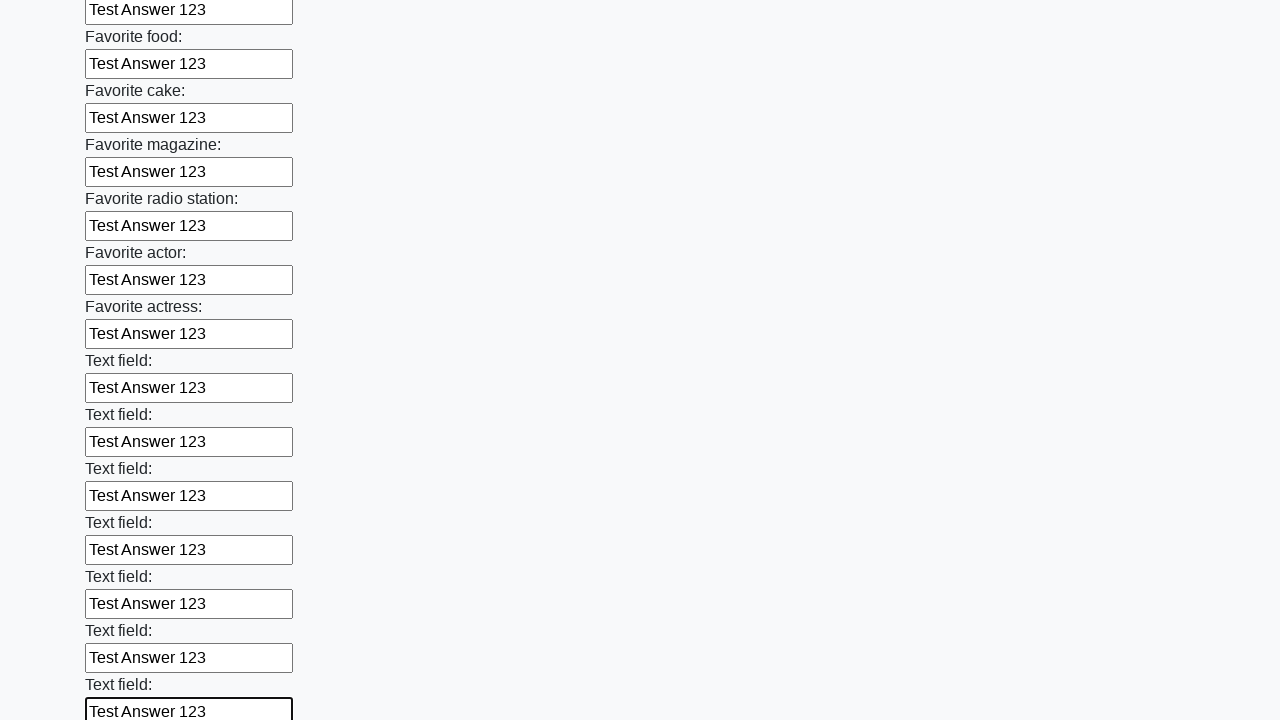

Filled a text input field with 'Test Answer 123' on input[type=text] >> nth=33
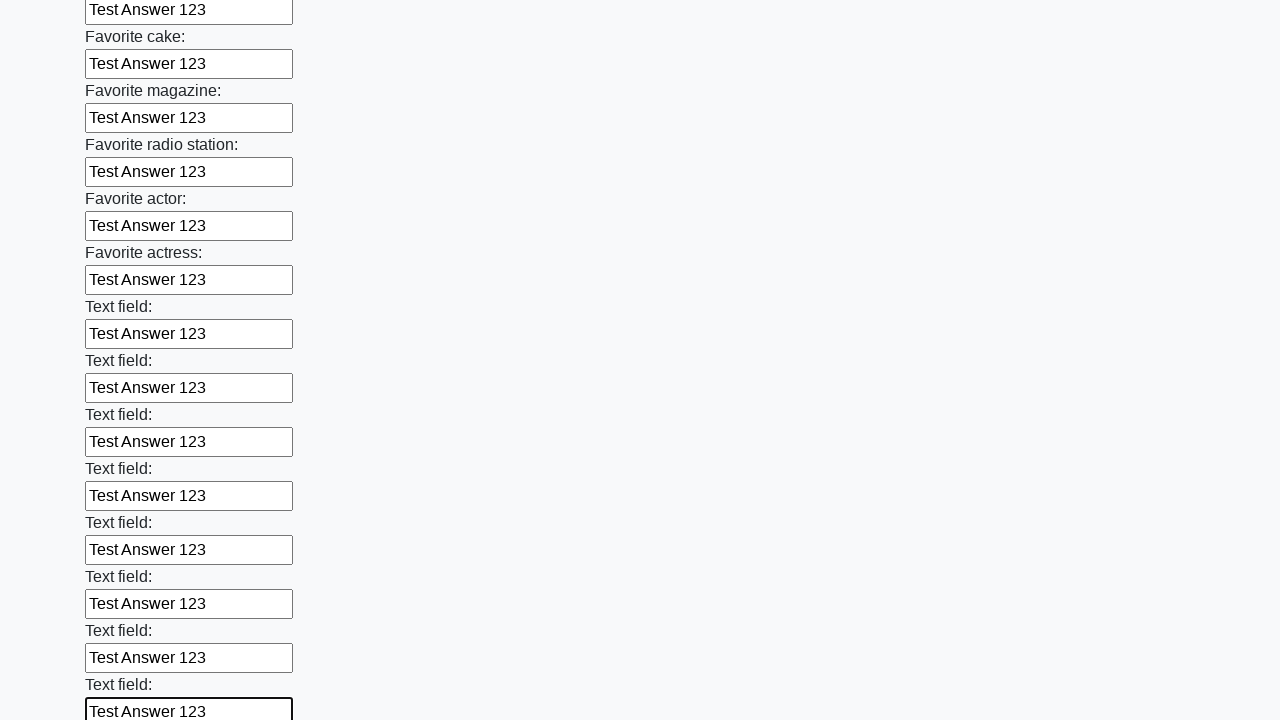

Filled a text input field with 'Test Answer 123' on input[type=text] >> nth=34
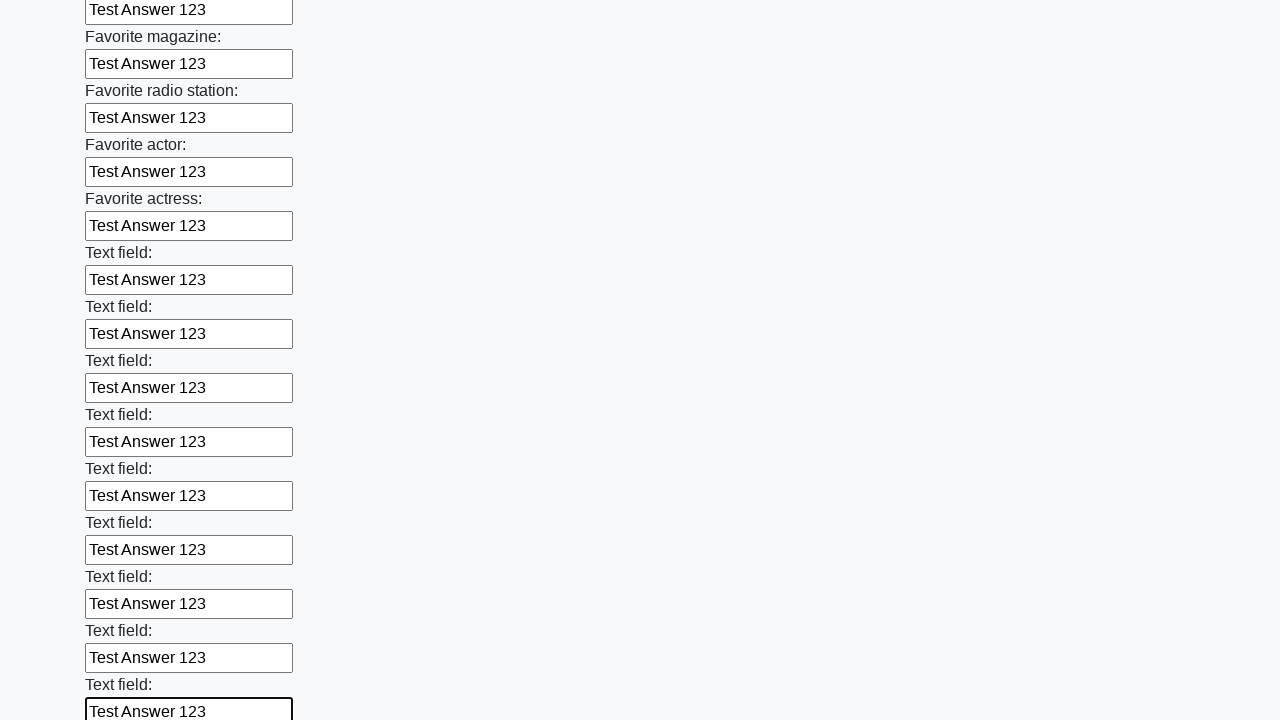

Filled a text input field with 'Test Answer 123' on input[type=text] >> nth=35
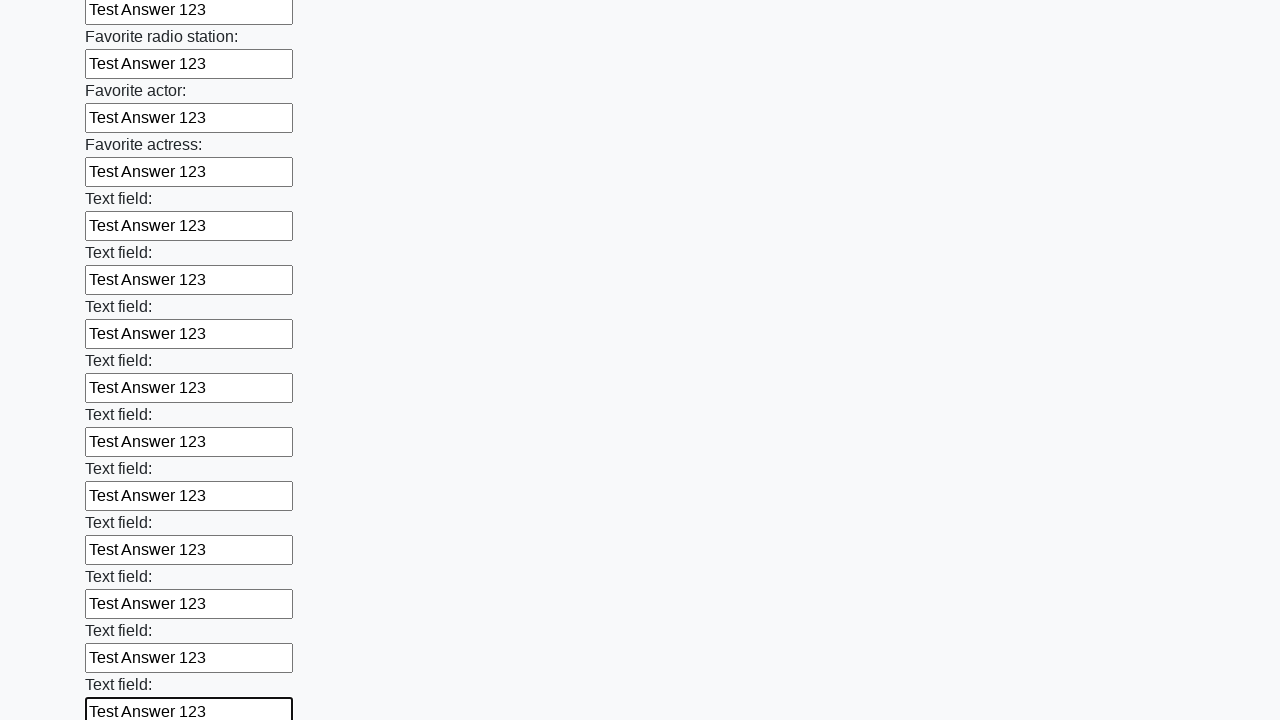

Filled a text input field with 'Test Answer 123' on input[type=text] >> nth=36
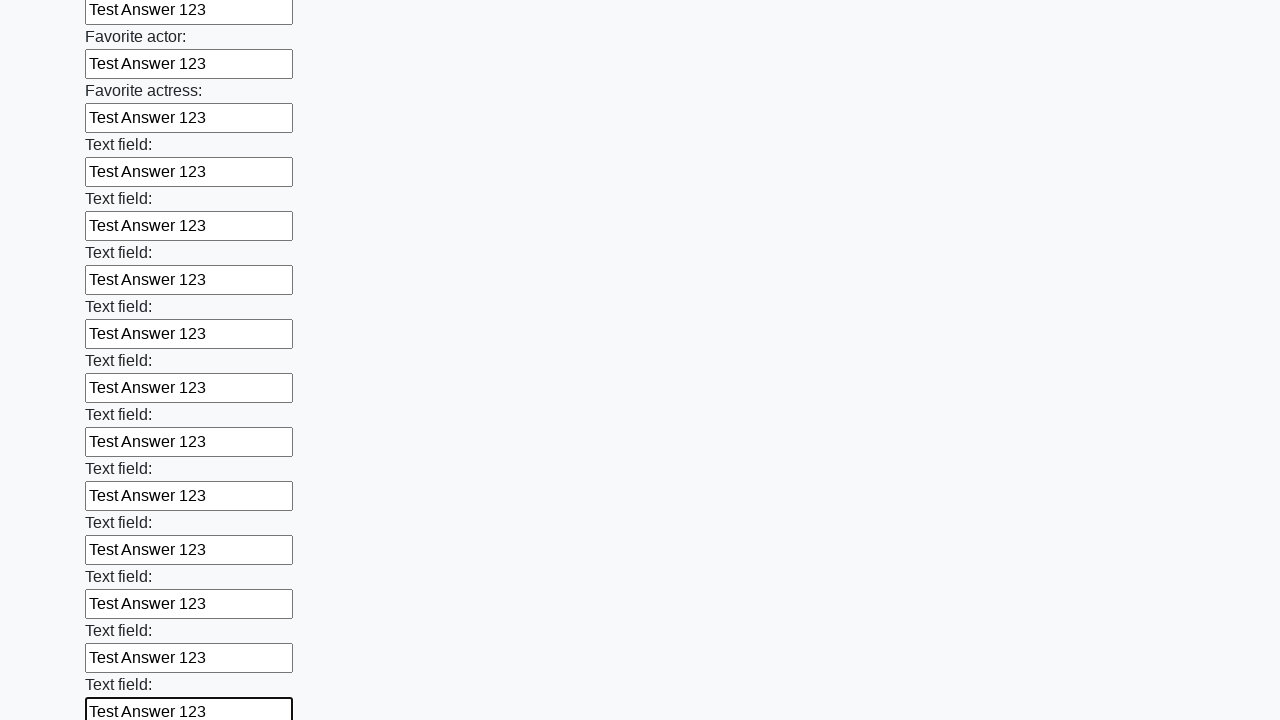

Filled a text input field with 'Test Answer 123' on input[type=text] >> nth=37
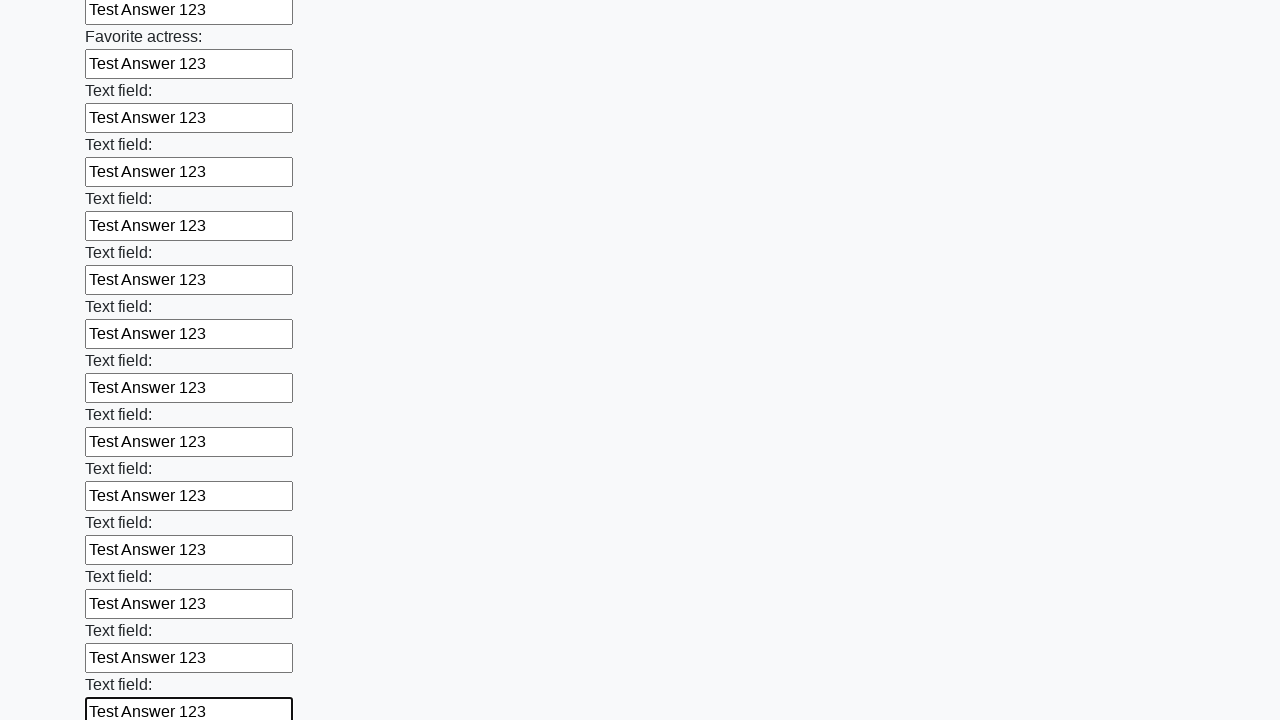

Filled a text input field with 'Test Answer 123' on input[type=text] >> nth=38
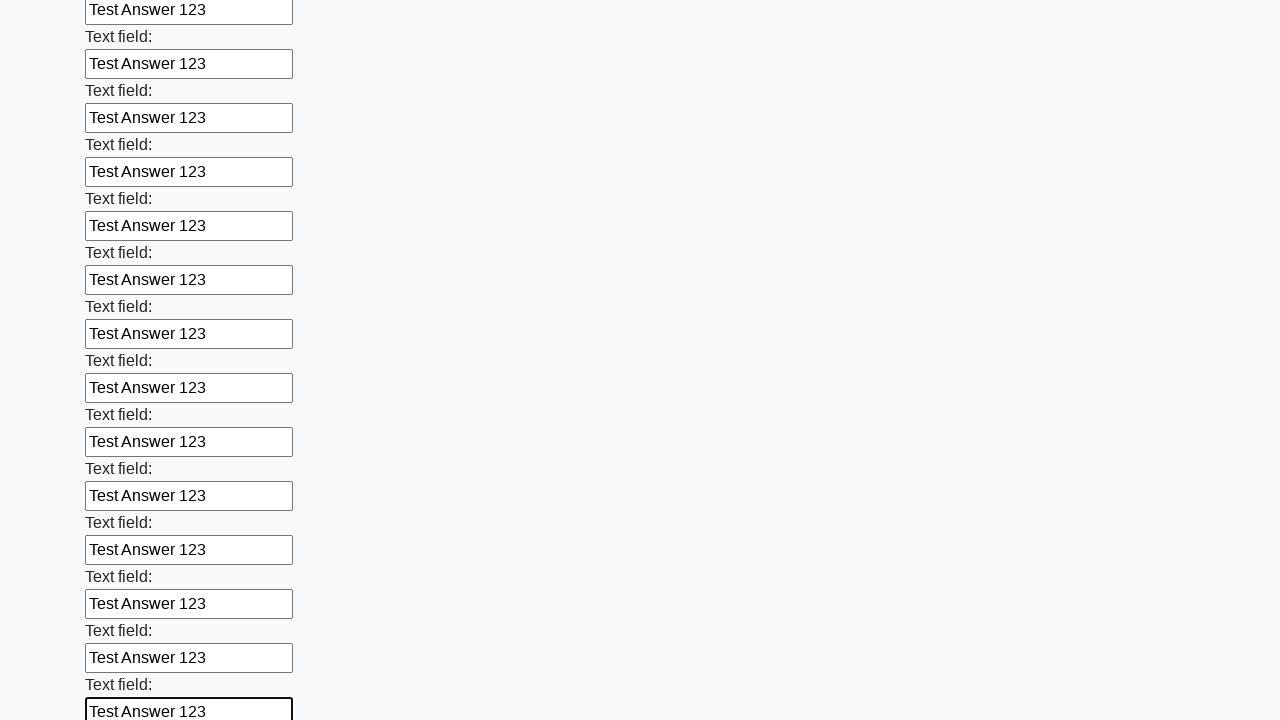

Filled a text input field with 'Test Answer 123' on input[type=text] >> nth=39
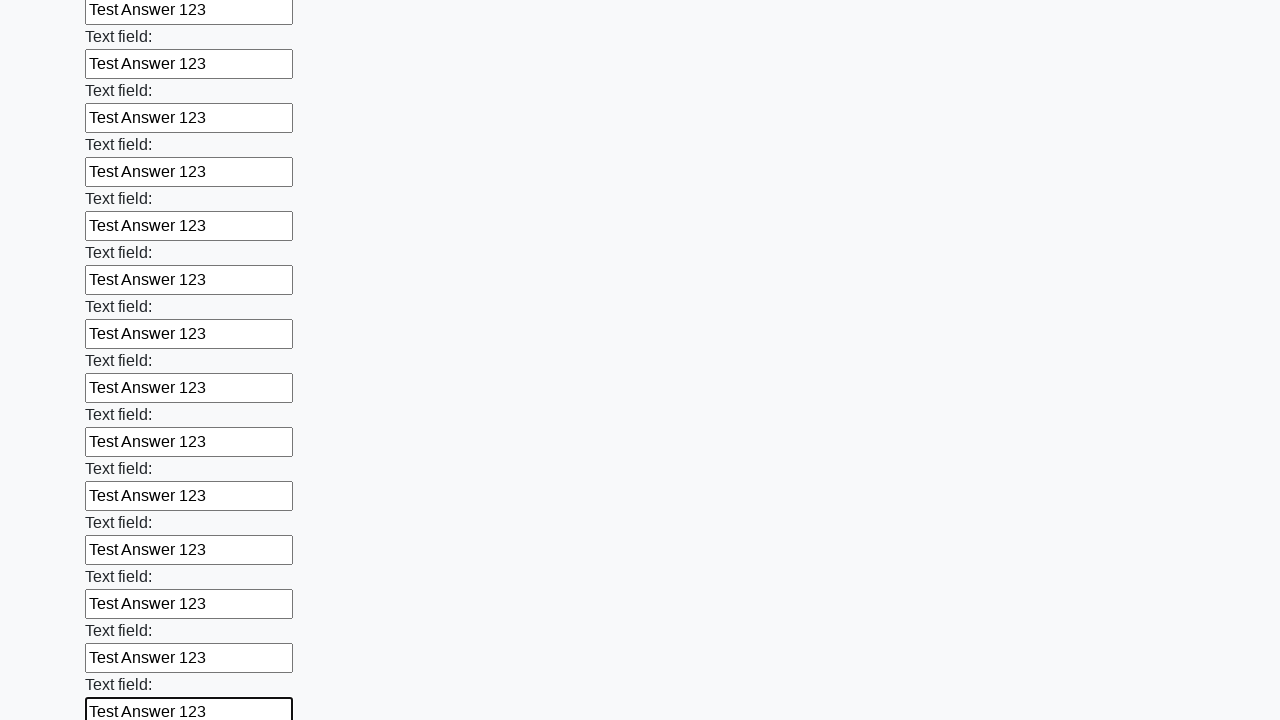

Filled a text input field with 'Test Answer 123' on input[type=text] >> nth=40
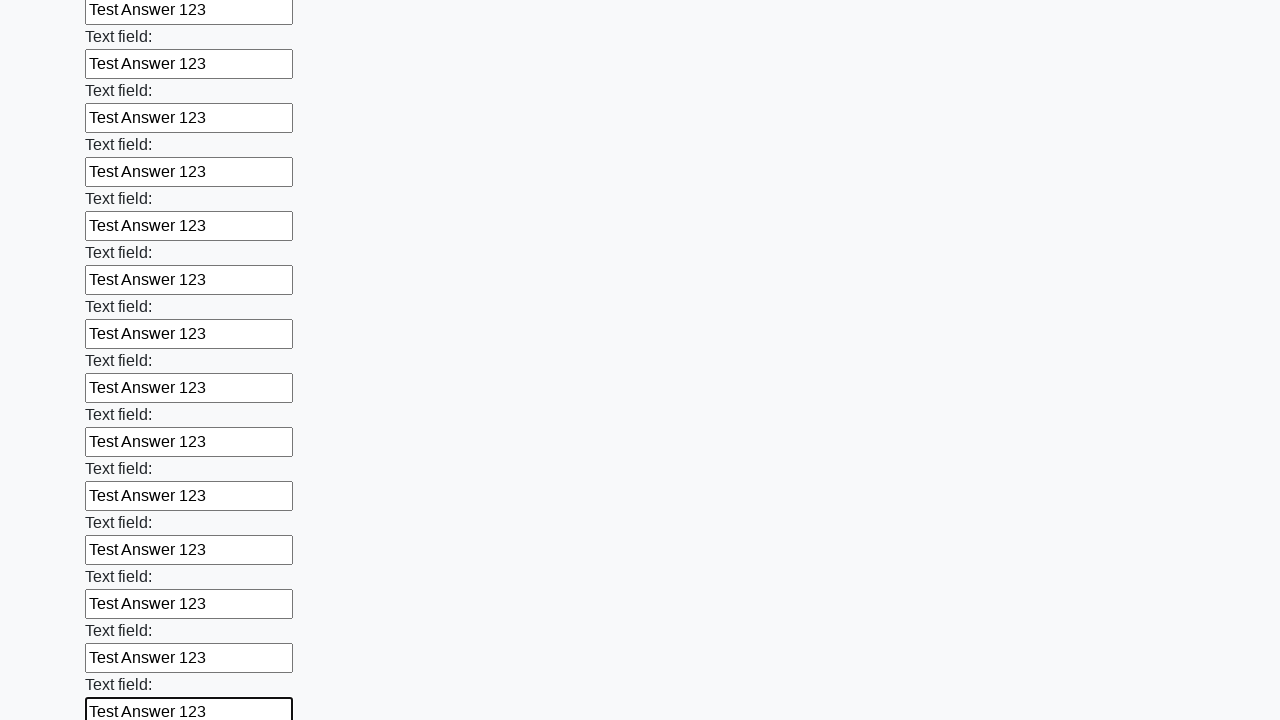

Filled a text input field with 'Test Answer 123' on input[type=text] >> nth=41
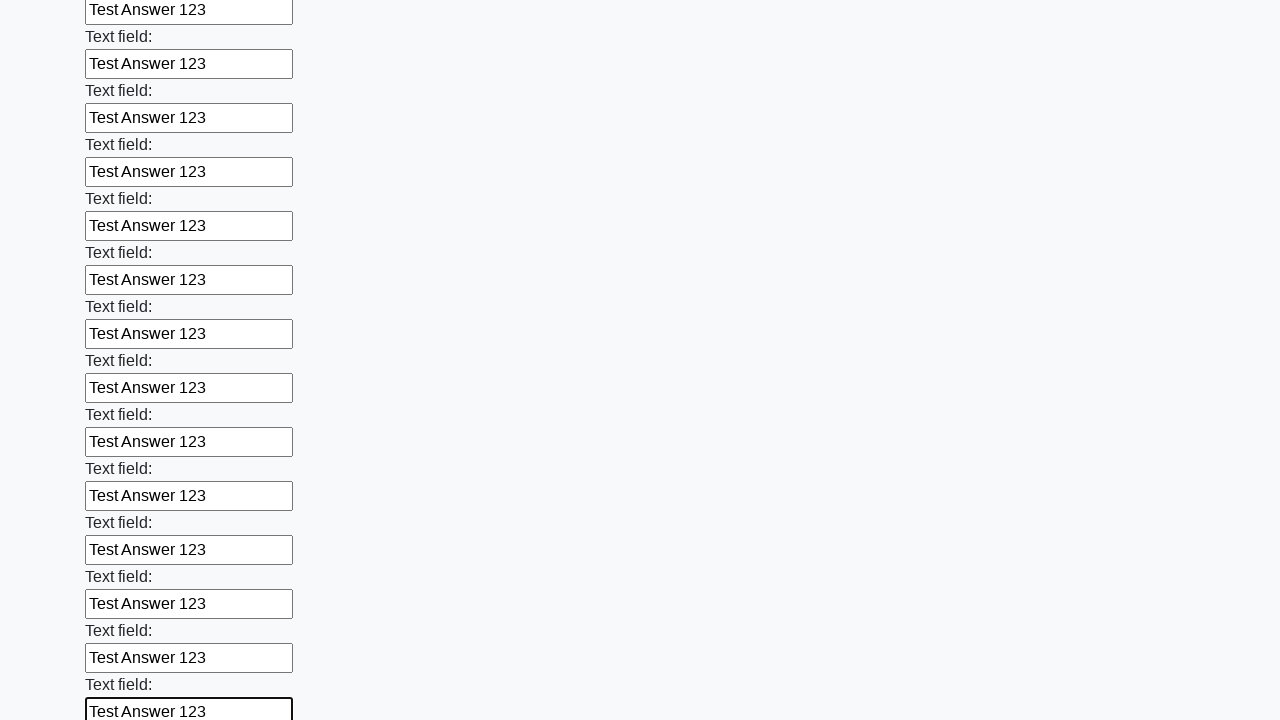

Filled a text input field with 'Test Answer 123' on input[type=text] >> nth=42
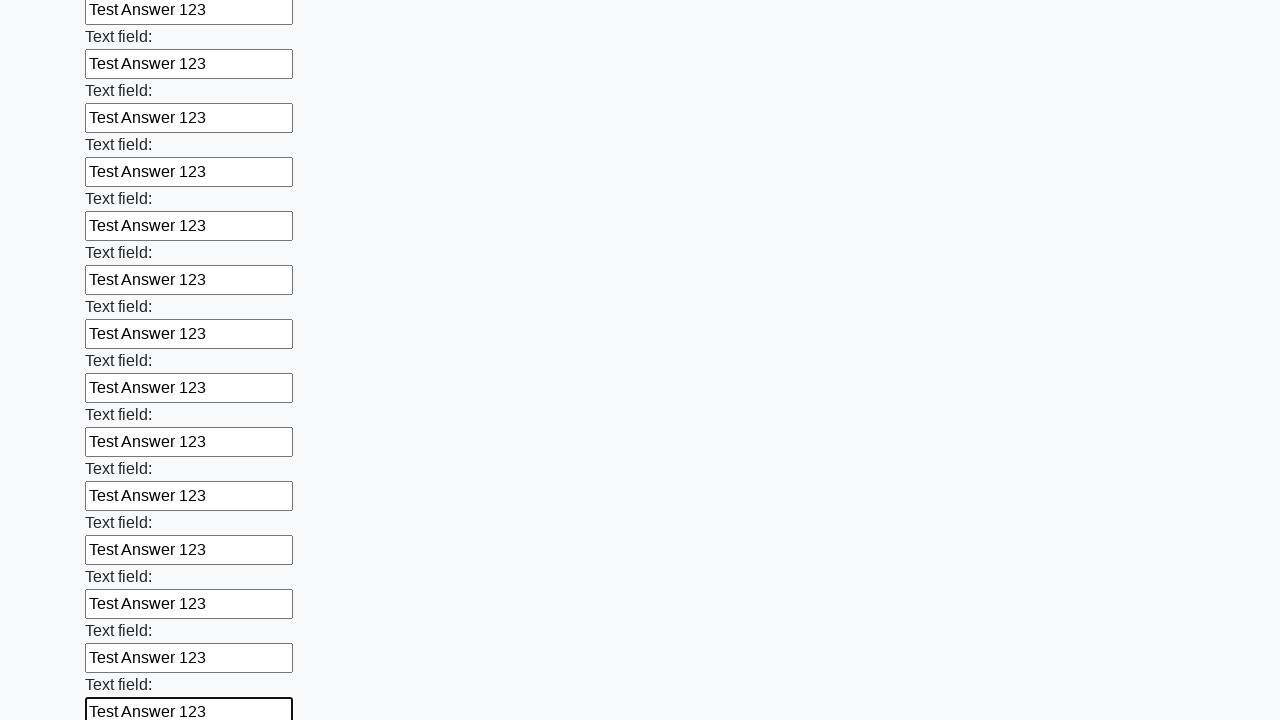

Filled a text input field with 'Test Answer 123' on input[type=text] >> nth=43
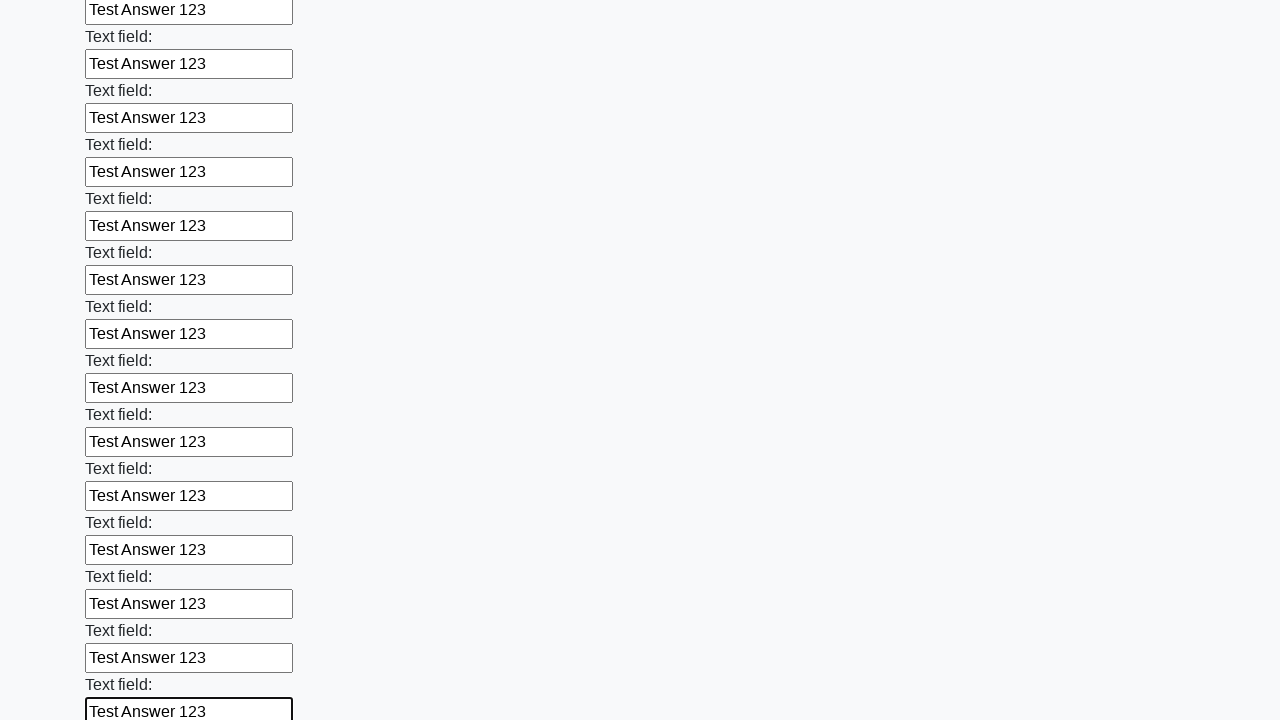

Filled a text input field with 'Test Answer 123' on input[type=text] >> nth=44
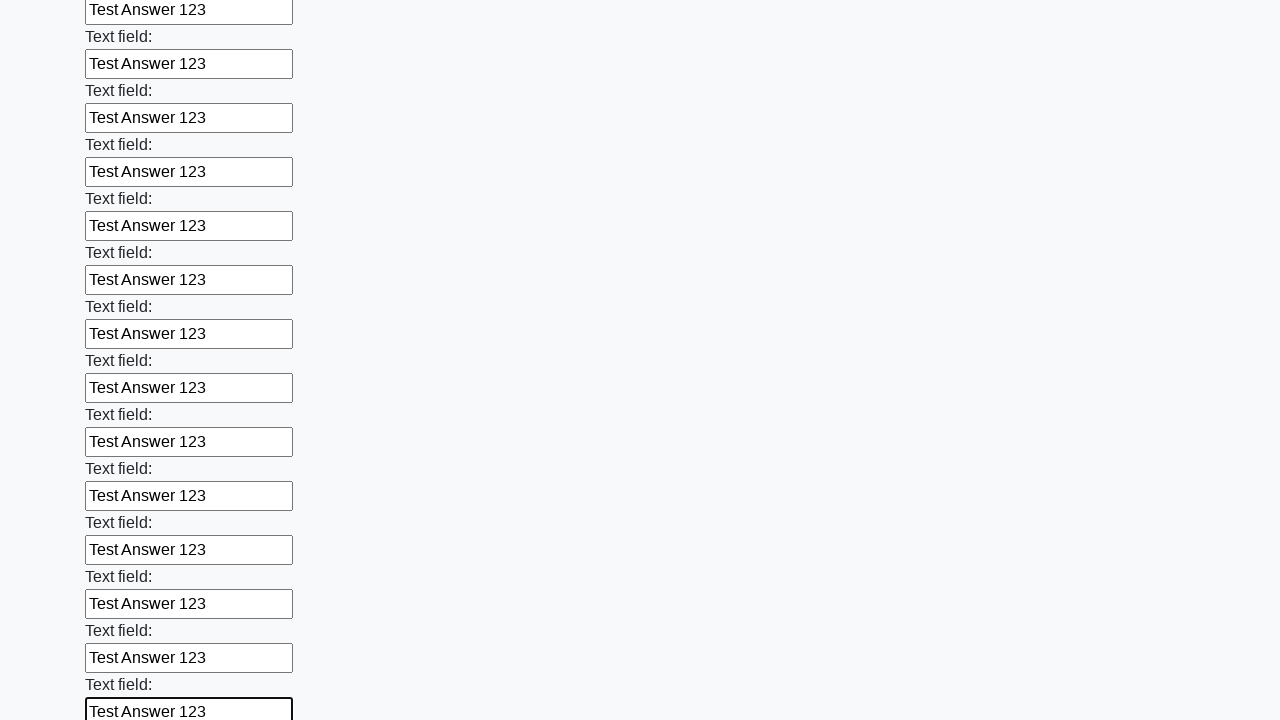

Filled a text input field with 'Test Answer 123' on input[type=text] >> nth=45
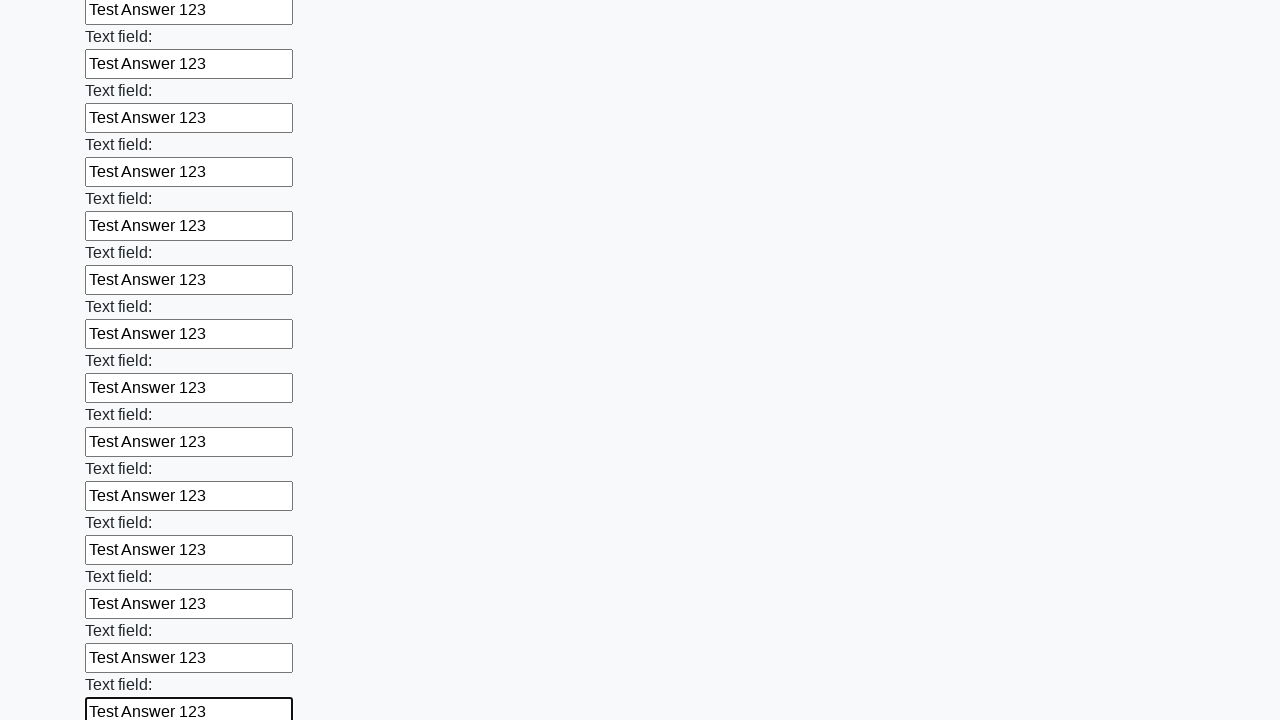

Filled a text input field with 'Test Answer 123' on input[type=text] >> nth=46
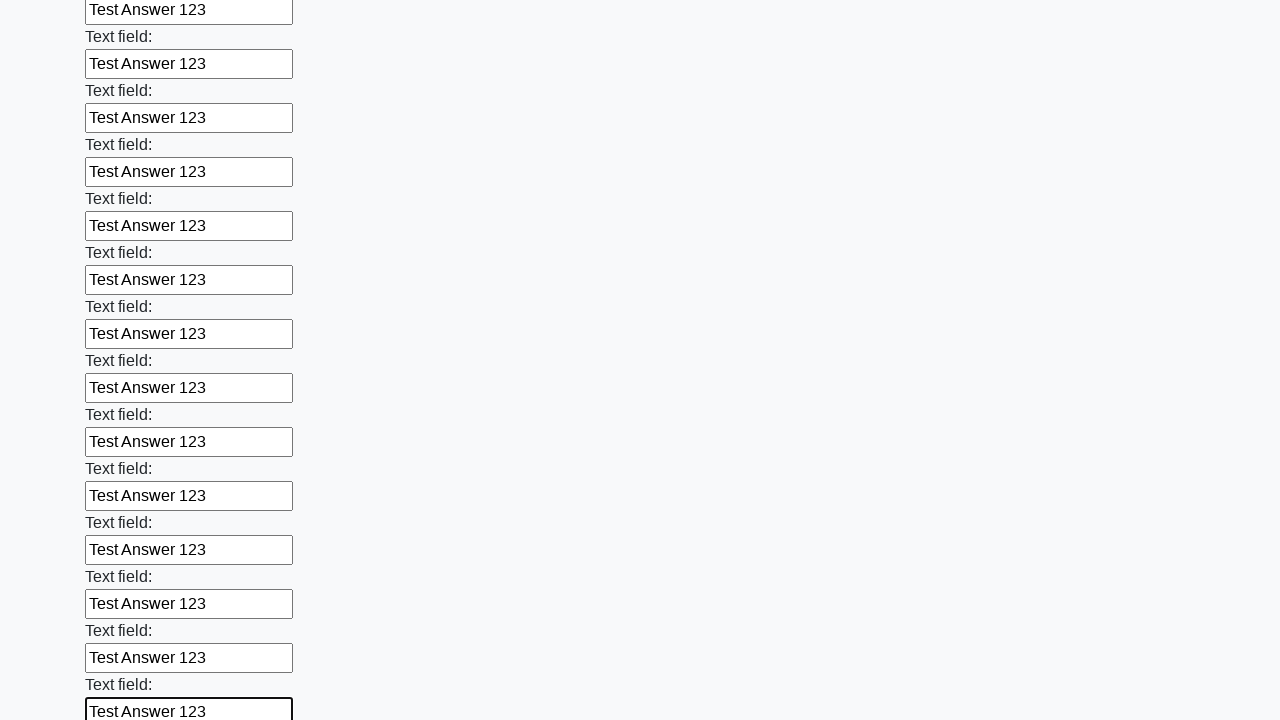

Filled a text input field with 'Test Answer 123' on input[type=text] >> nth=47
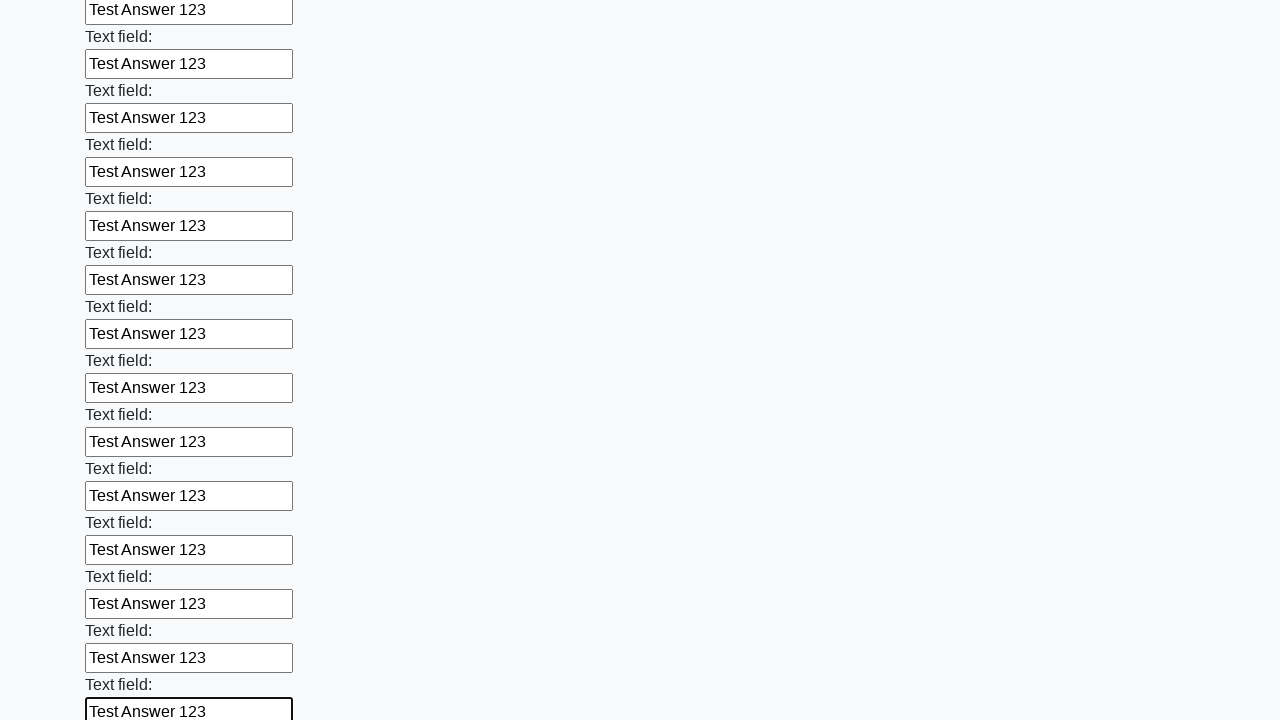

Filled a text input field with 'Test Answer 123' on input[type=text] >> nth=48
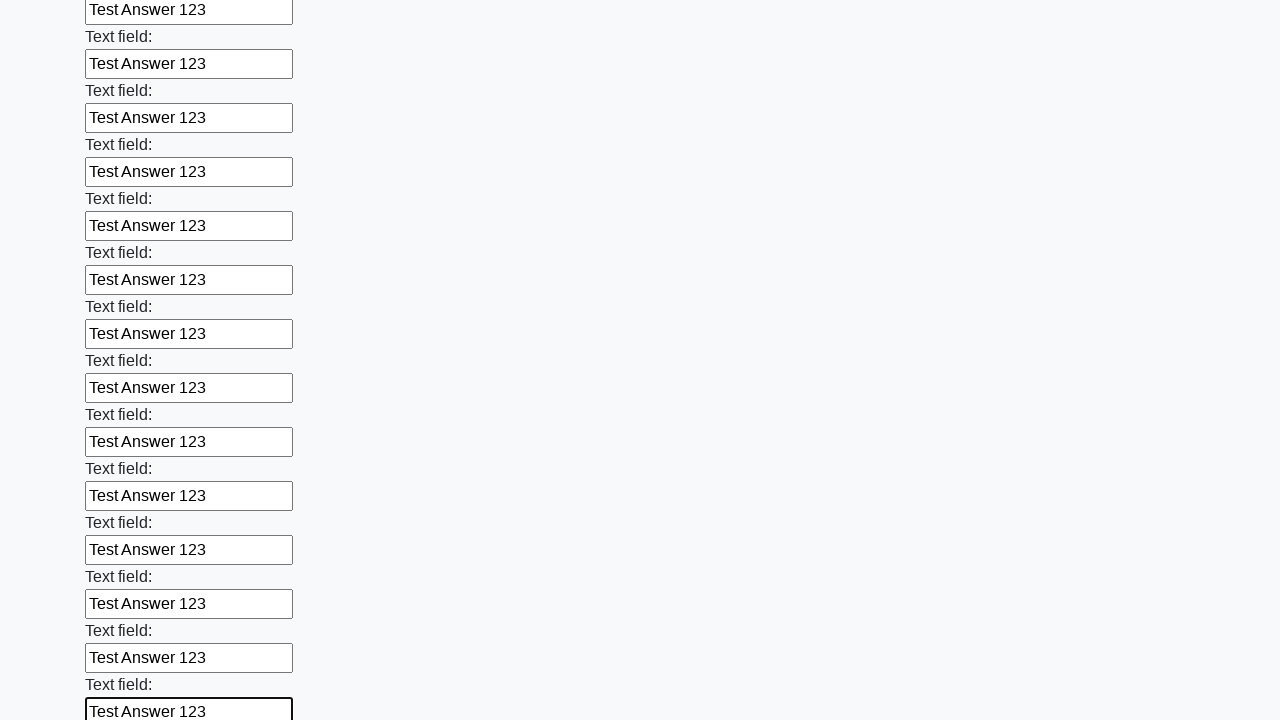

Filled a text input field with 'Test Answer 123' on input[type=text] >> nth=49
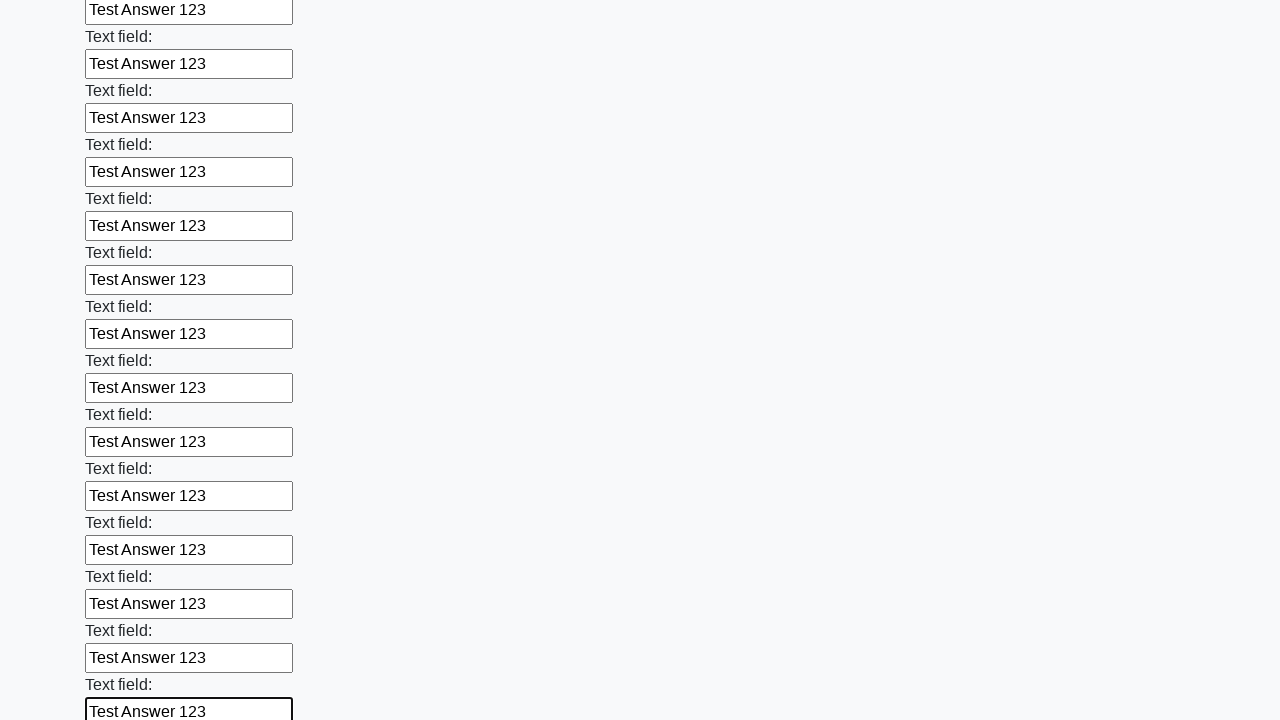

Filled a text input field with 'Test Answer 123' on input[type=text] >> nth=50
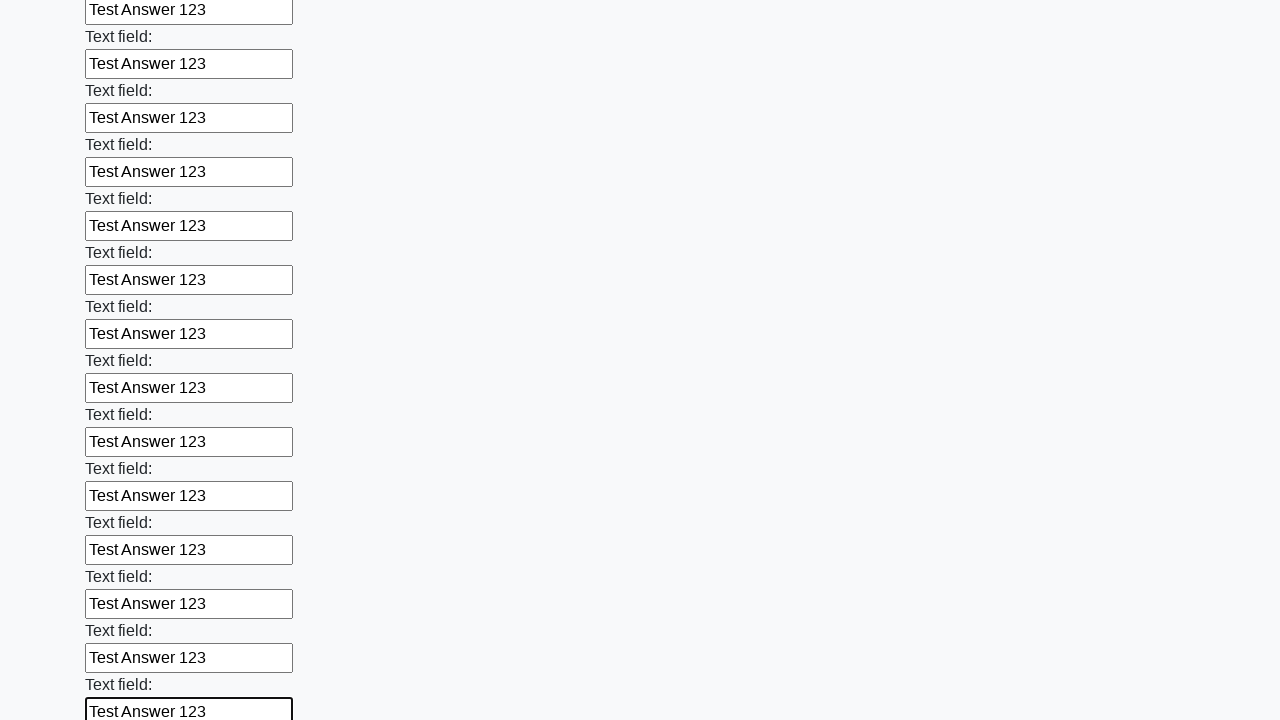

Filled a text input field with 'Test Answer 123' on input[type=text] >> nth=51
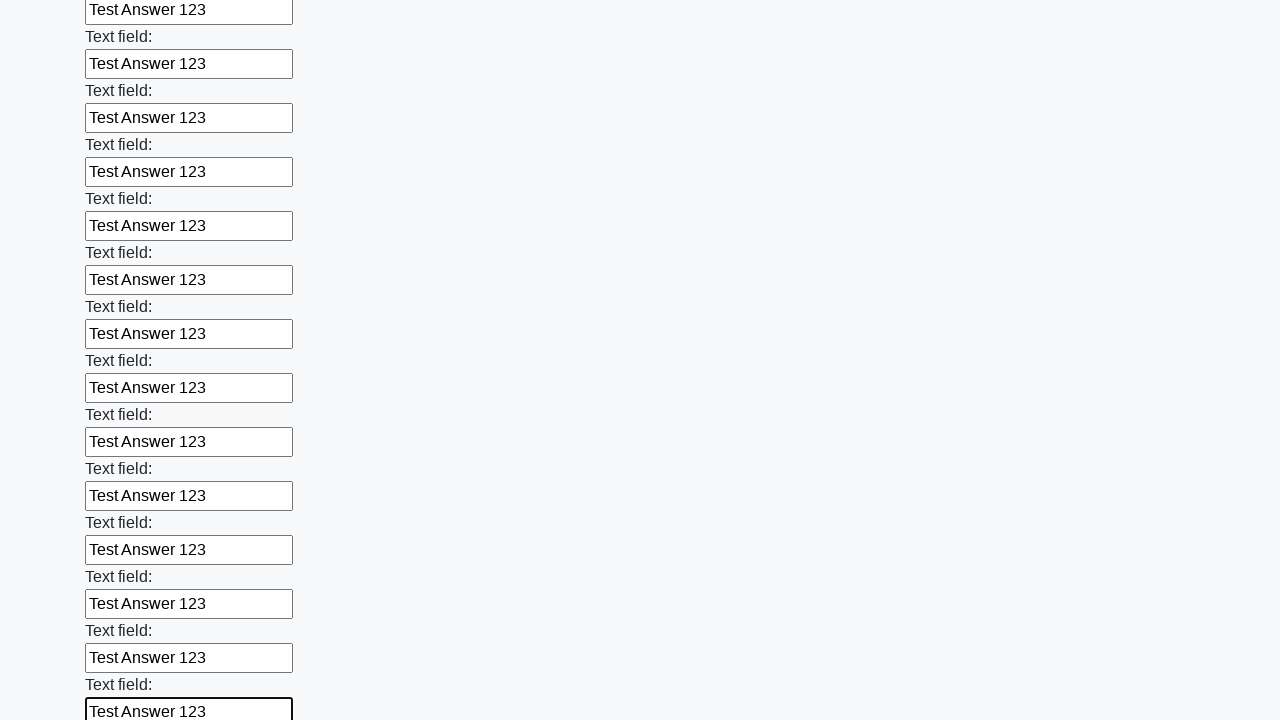

Filled a text input field with 'Test Answer 123' on input[type=text] >> nth=52
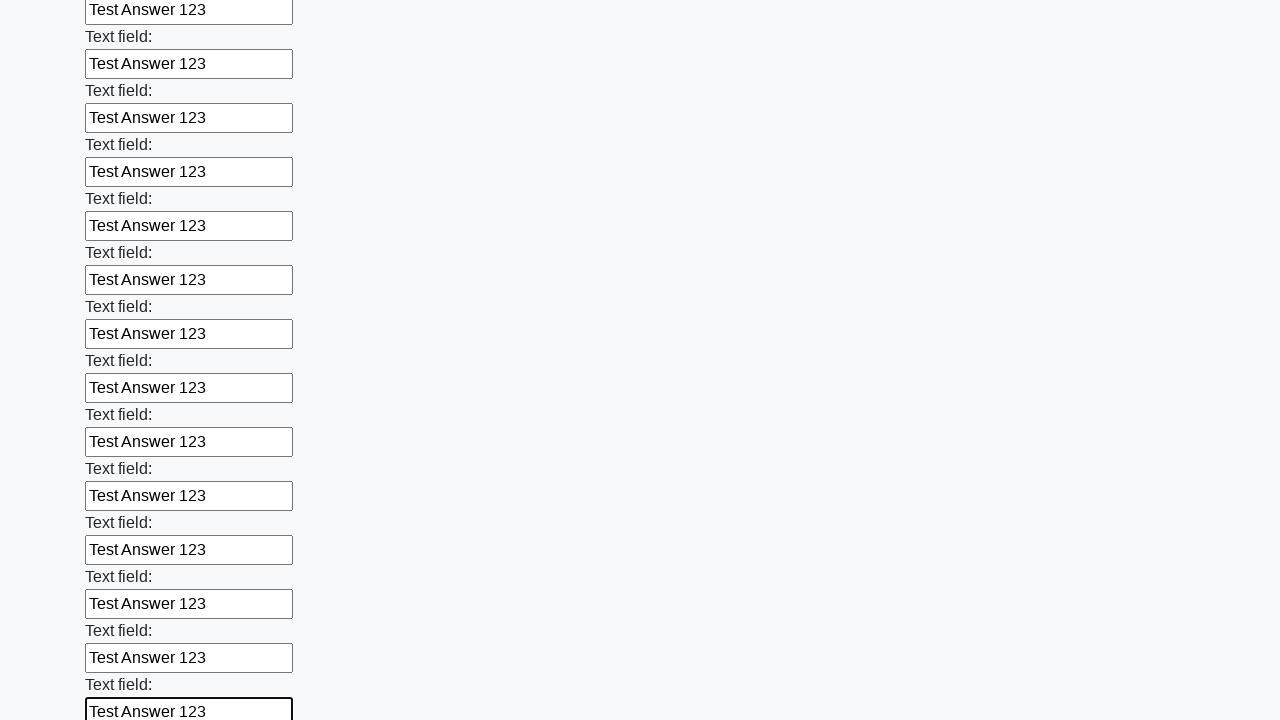

Filled a text input field with 'Test Answer 123' on input[type=text] >> nth=53
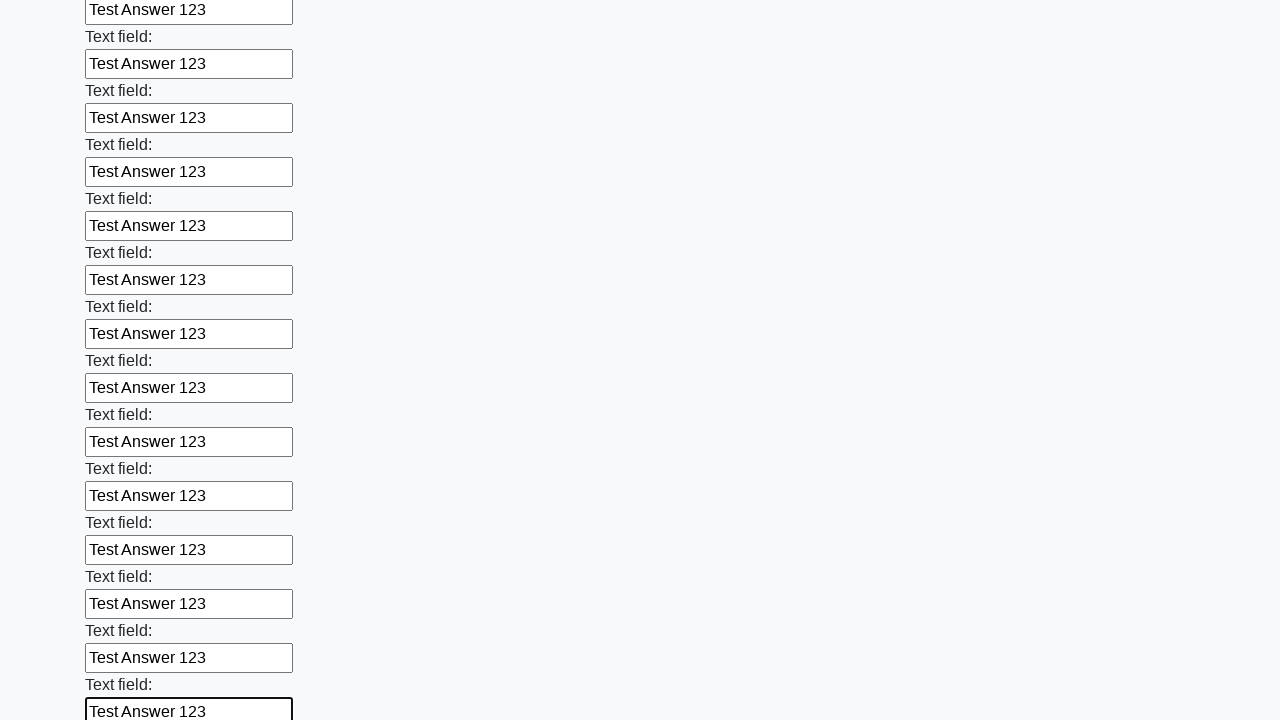

Filled a text input field with 'Test Answer 123' on input[type=text] >> nth=54
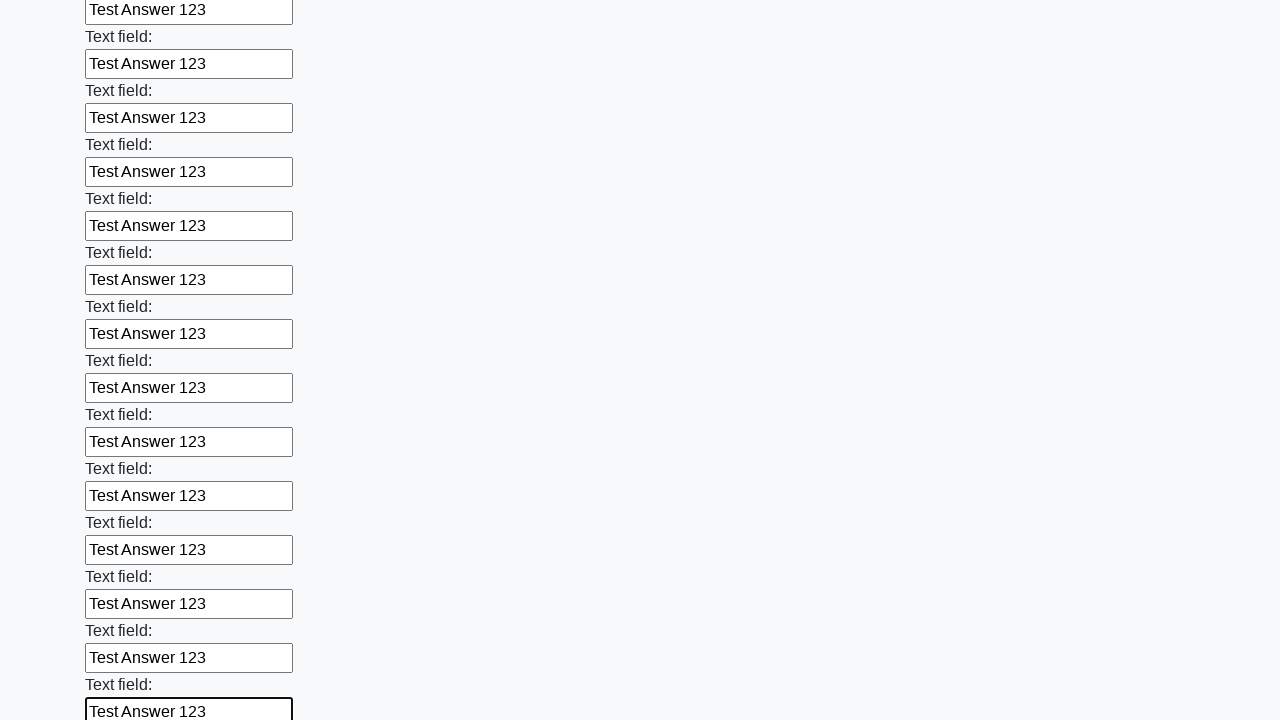

Filled a text input field with 'Test Answer 123' on input[type=text] >> nth=55
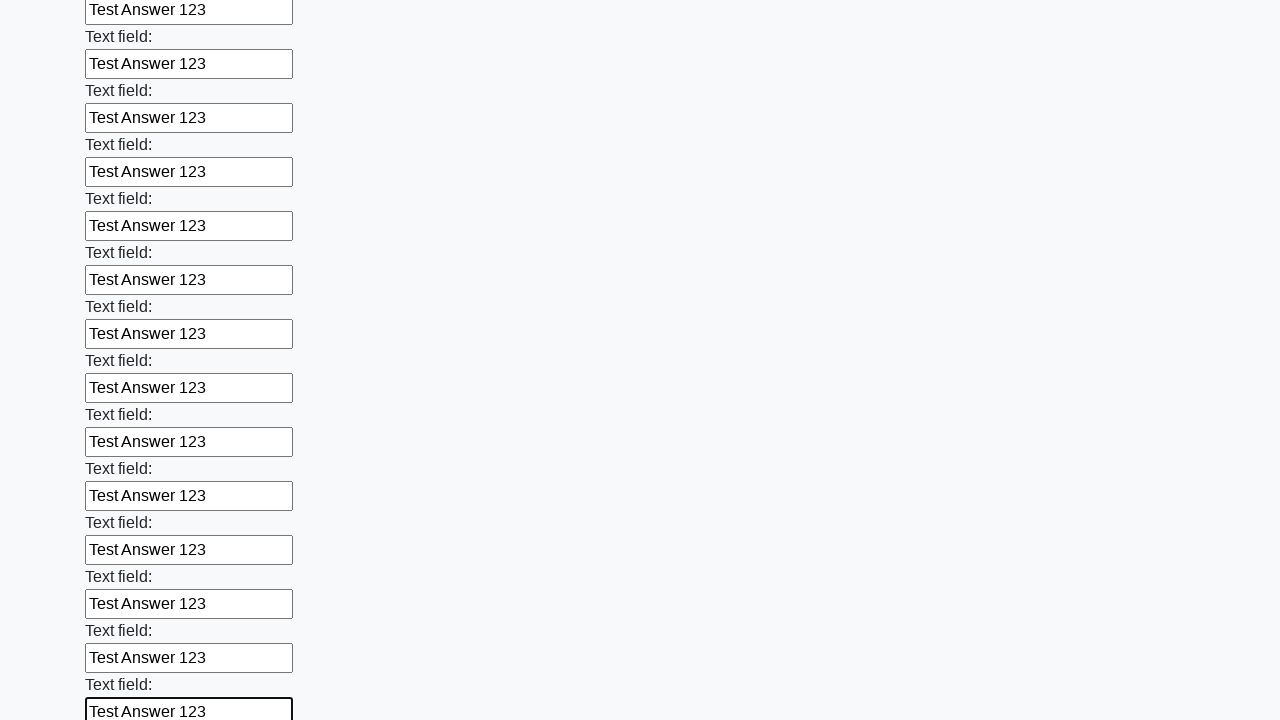

Filled a text input field with 'Test Answer 123' on input[type=text] >> nth=56
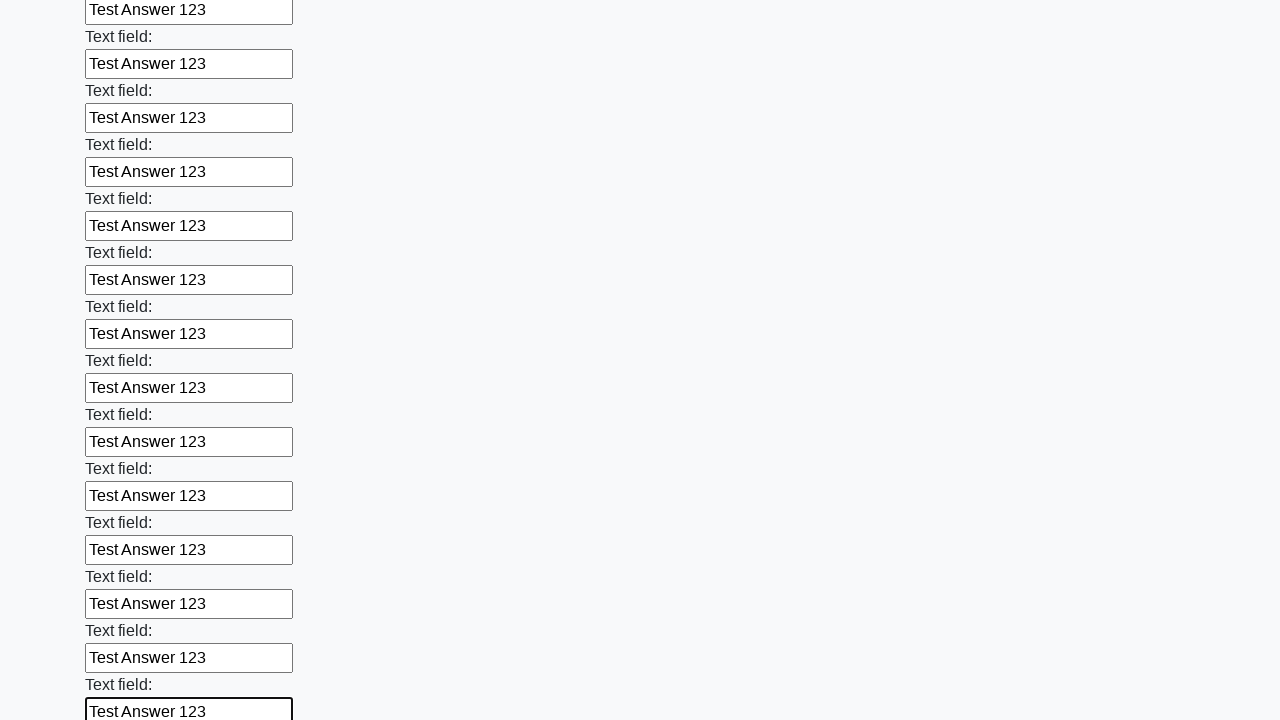

Filled a text input field with 'Test Answer 123' on input[type=text] >> nth=57
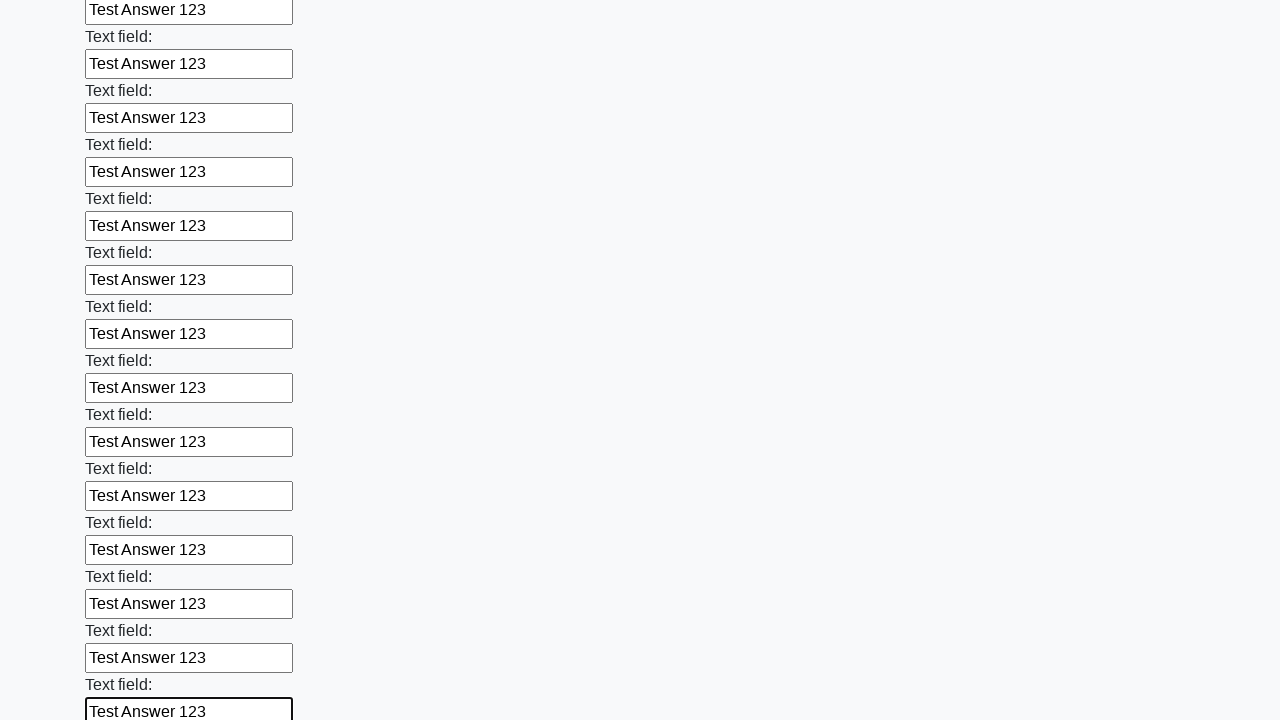

Filled a text input field with 'Test Answer 123' on input[type=text] >> nth=58
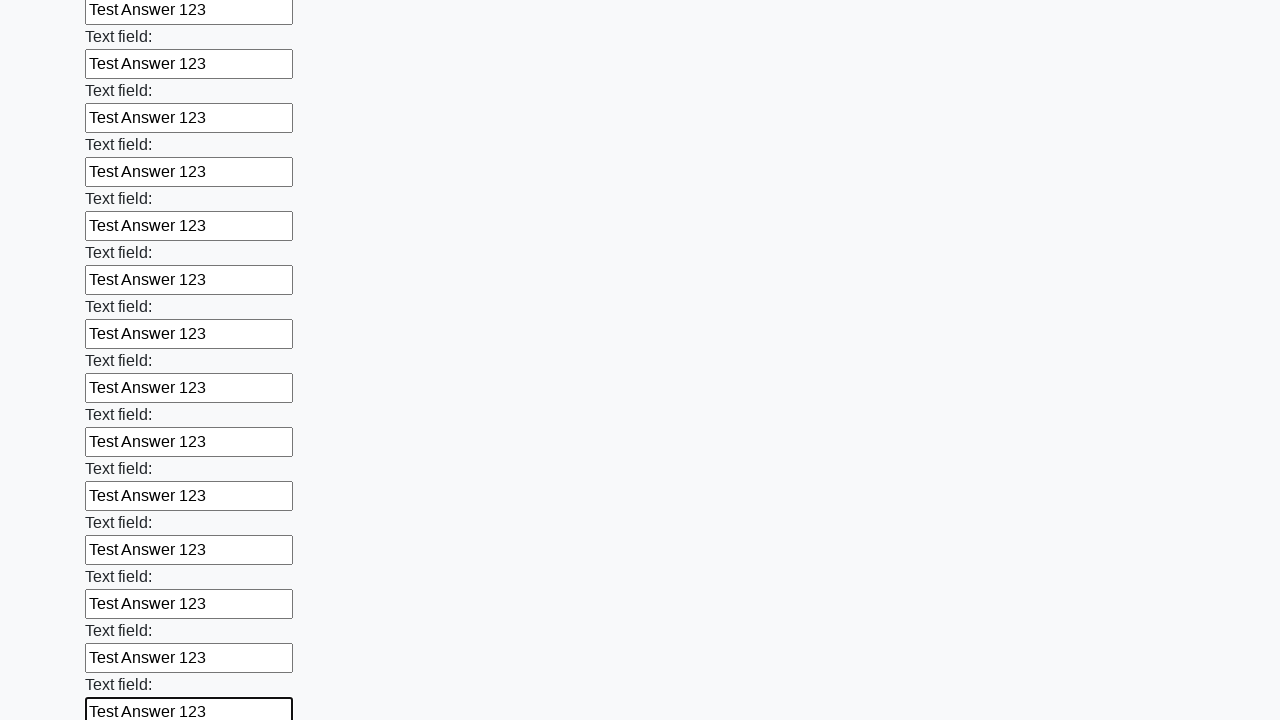

Filled a text input field with 'Test Answer 123' on input[type=text] >> nth=59
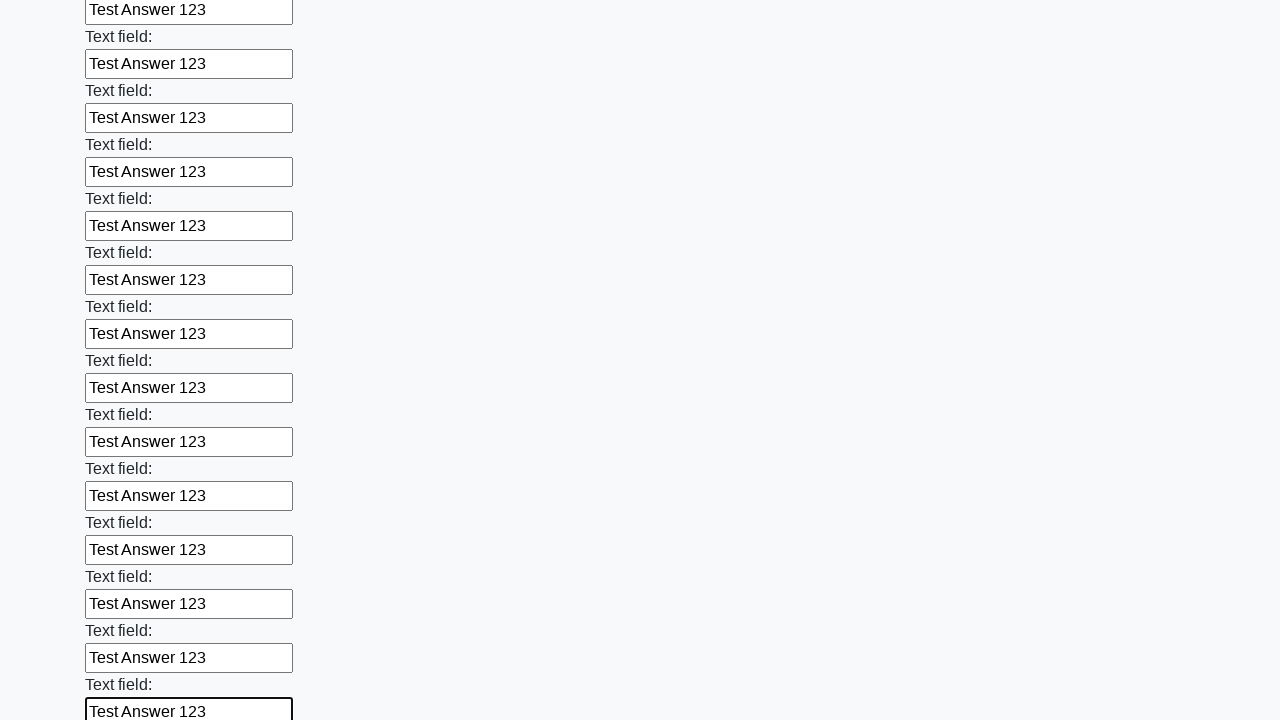

Filled a text input field with 'Test Answer 123' on input[type=text] >> nth=60
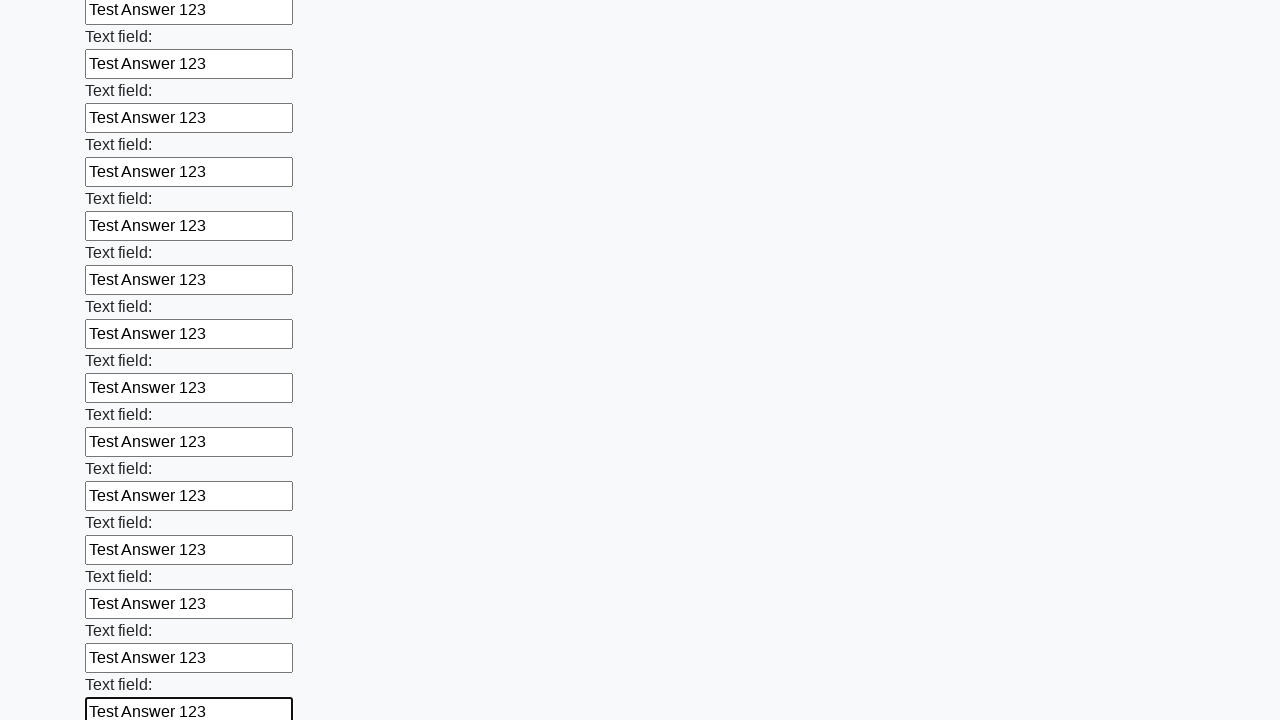

Filled a text input field with 'Test Answer 123' on input[type=text] >> nth=61
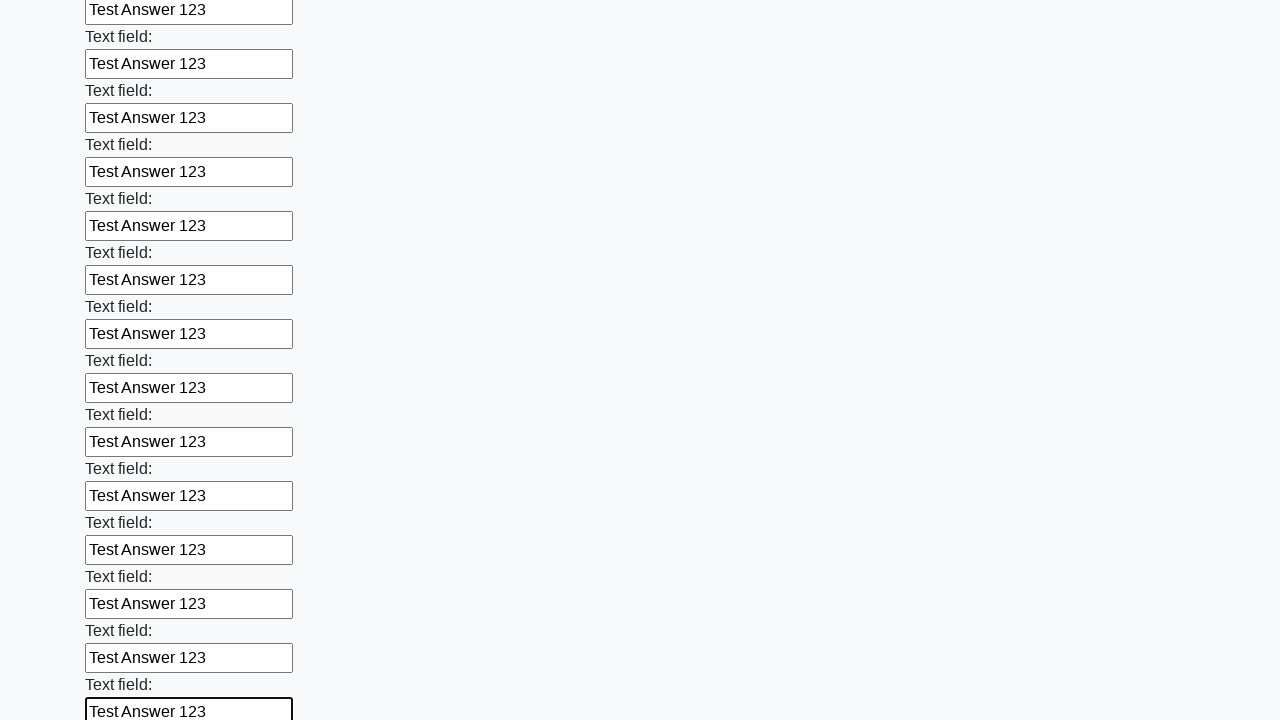

Filled a text input field with 'Test Answer 123' on input[type=text] >> nth=62
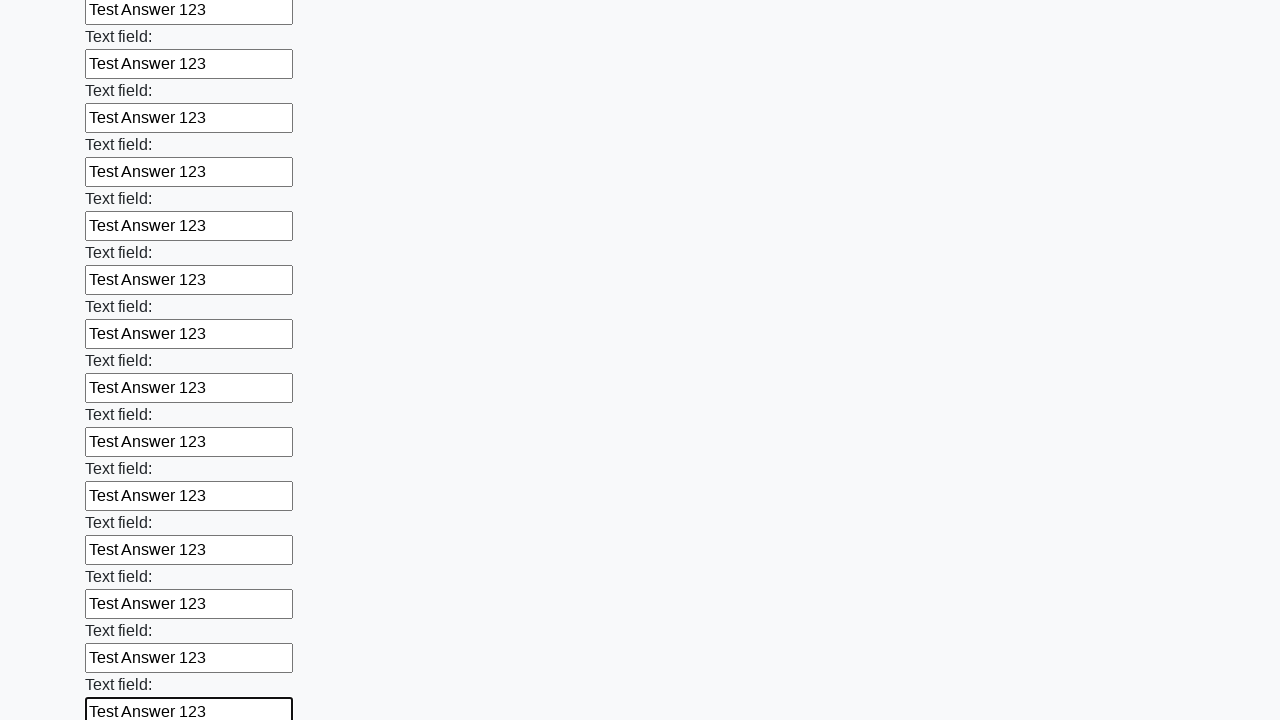

Filled a text input field with 'Test Answer 123' on input[type=text] >> nth=63
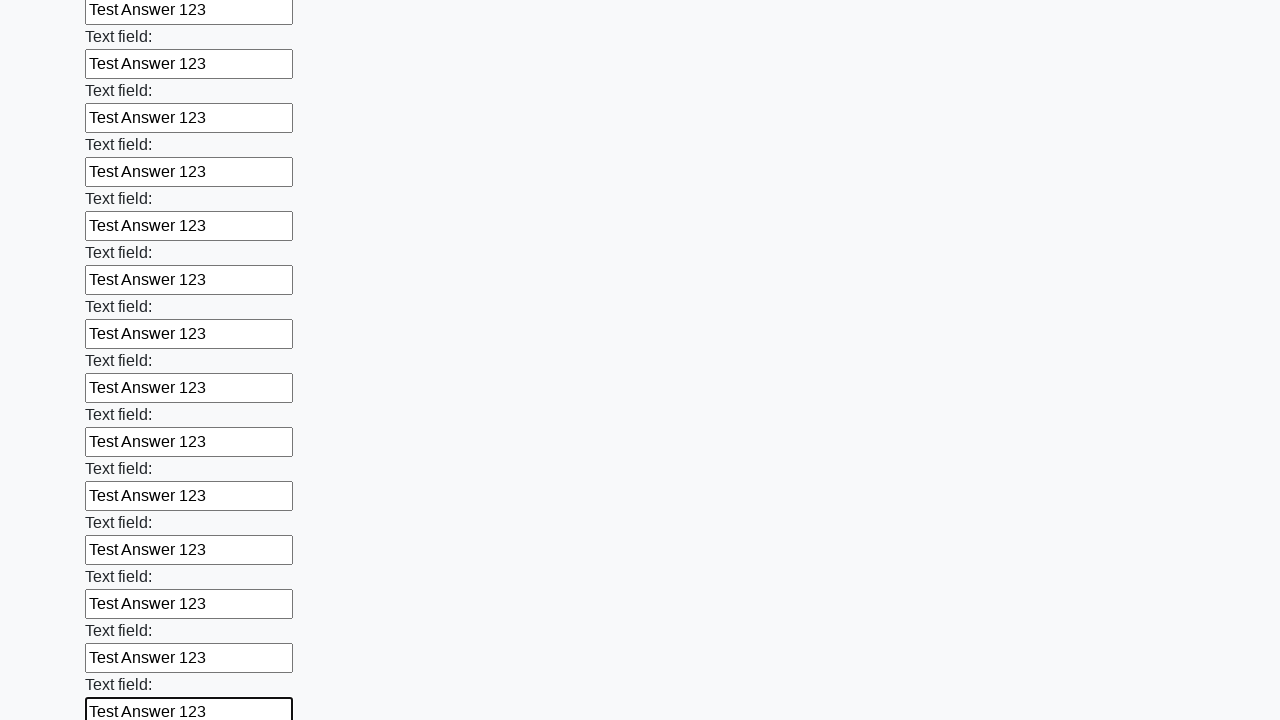

Filled a text input field with 'Test Answer 123' on input[type=text] >> nth=64
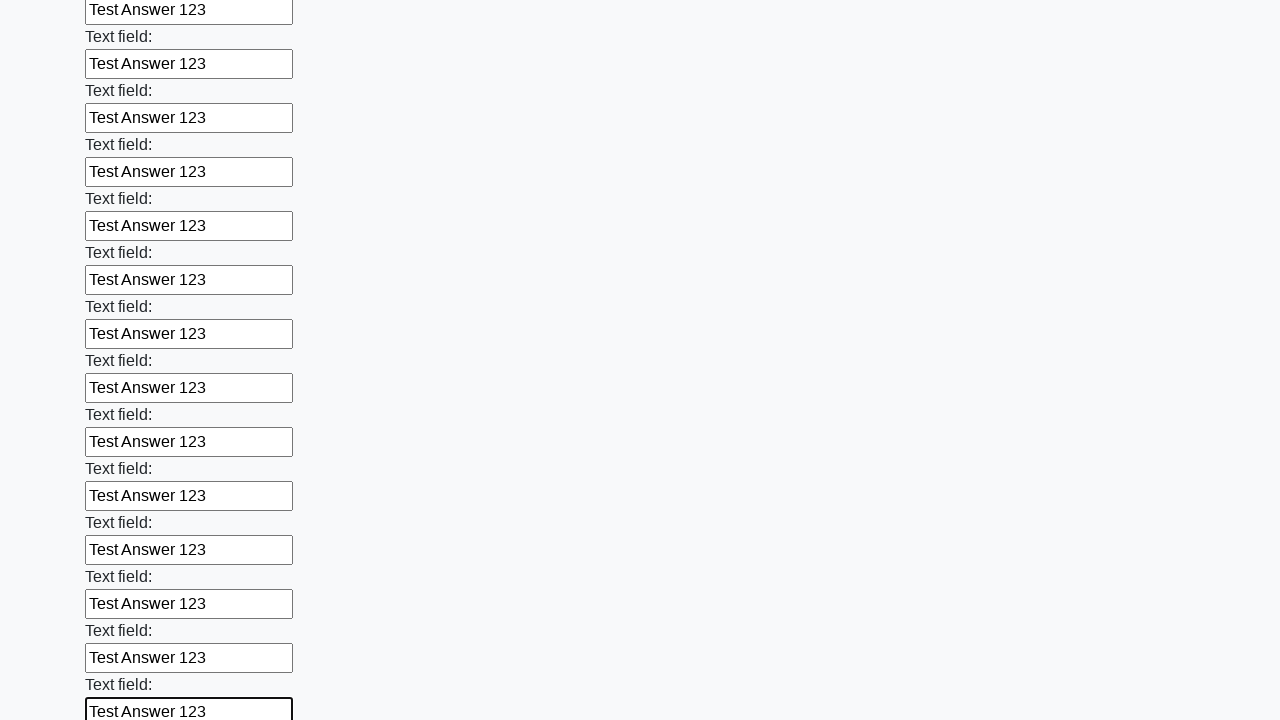

Filled a text input field with 'Test Answer 123' on input[type=text] >> nth=65
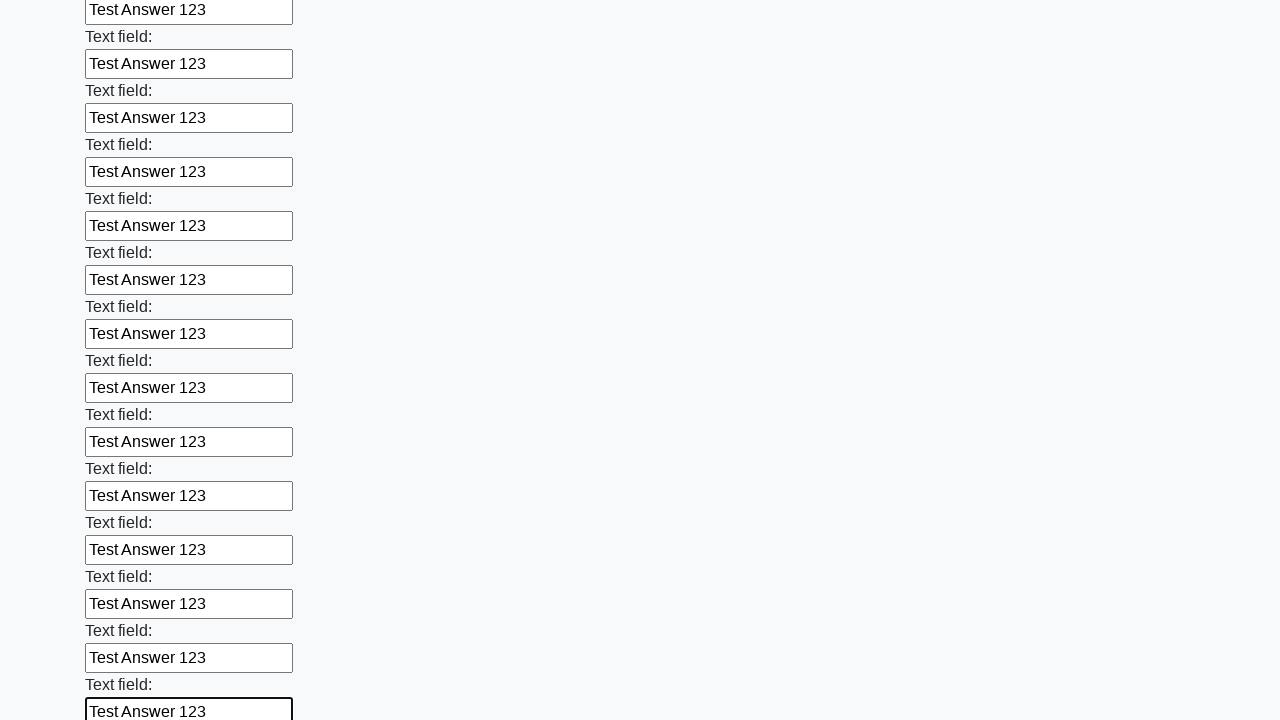

Filled a text input field with 'Test Answer 123' on input[type=text] >> nth=66
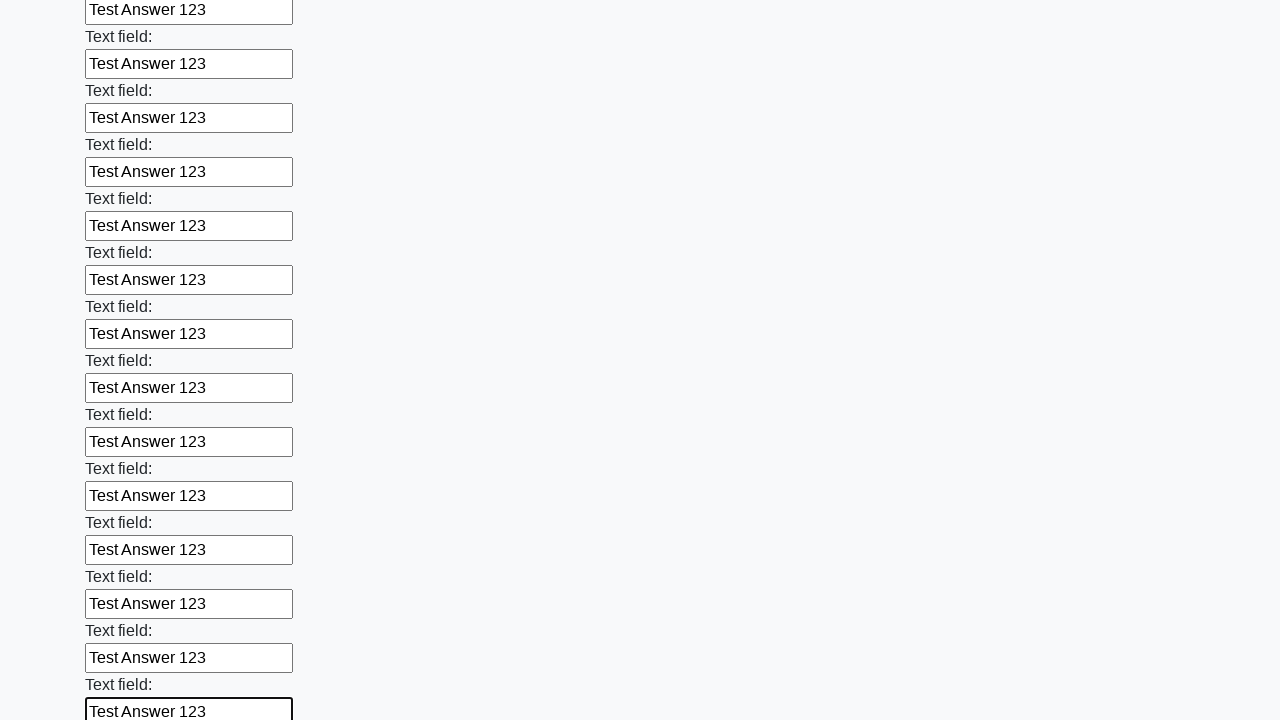

Filled a text input field with 'Test Answer 123' on input[type=text] >> nth=67
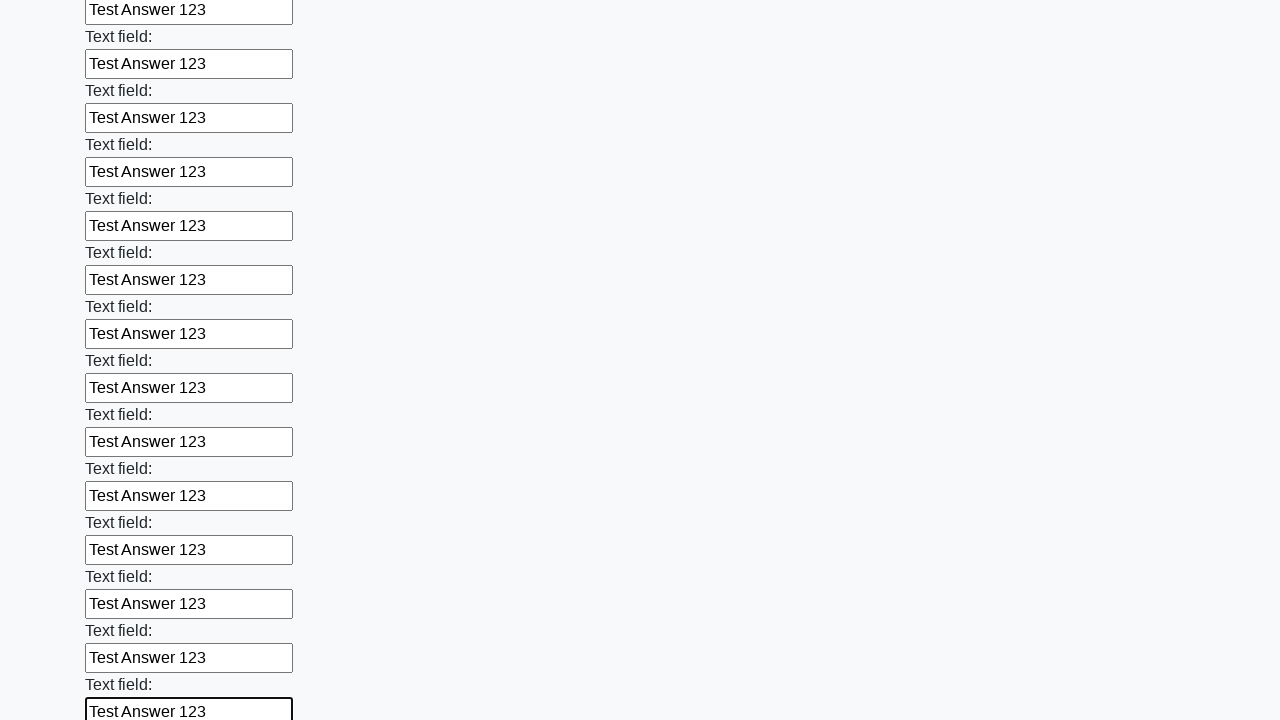

Filled a text input field with 'Test Answer 123' on input[type=text] >> nth=68
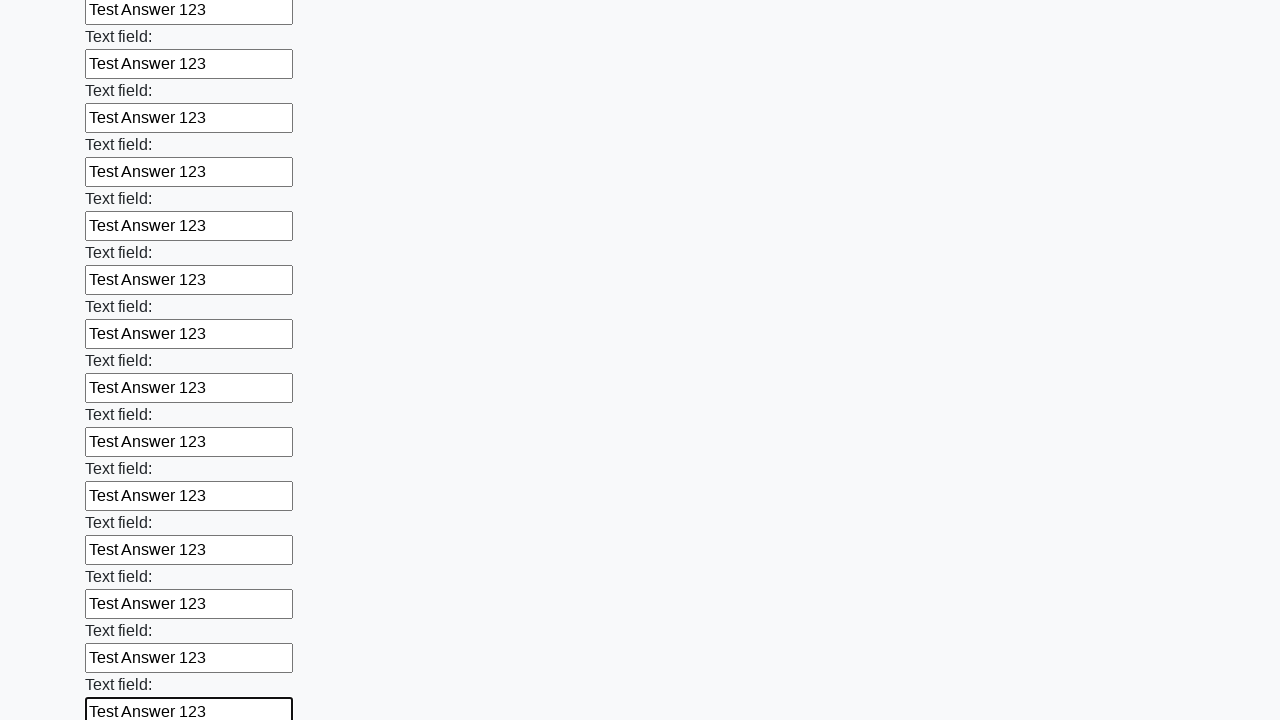

Filled a text input field with 'Test Answer 123' on input[type=text] >> nth=69
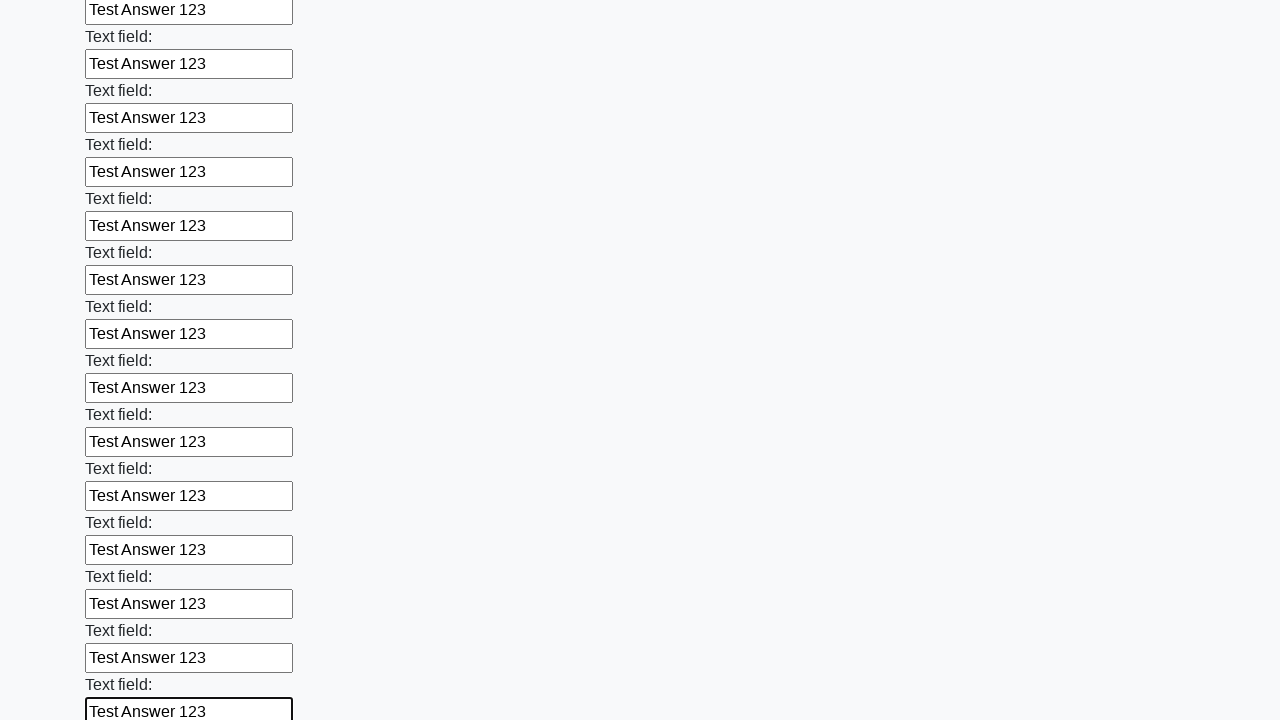

Filled a text input field with 'Test Answer 123' on input[type=text] >> nth=70
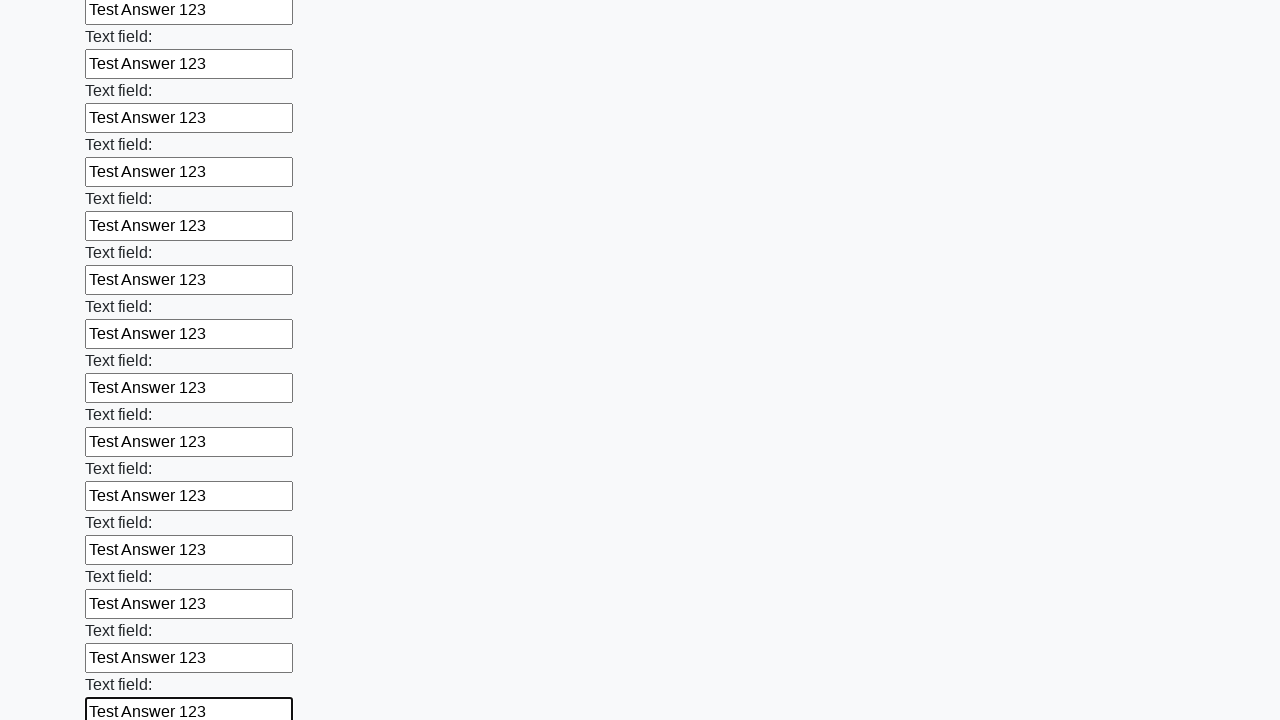

Filled a text input field with 'Test Answer 123' on input[type=text] >> nth=71
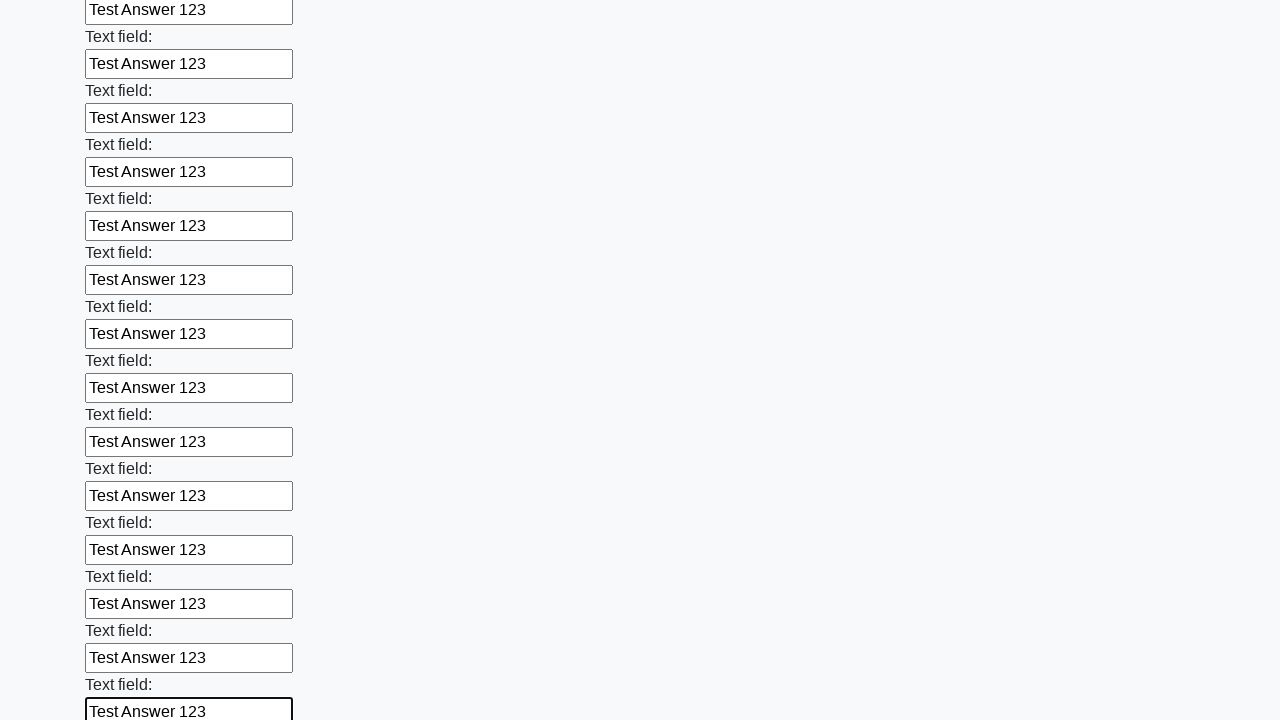

Filled a text input field with 'Test Answer 123' on input[type=text] >> nth=72
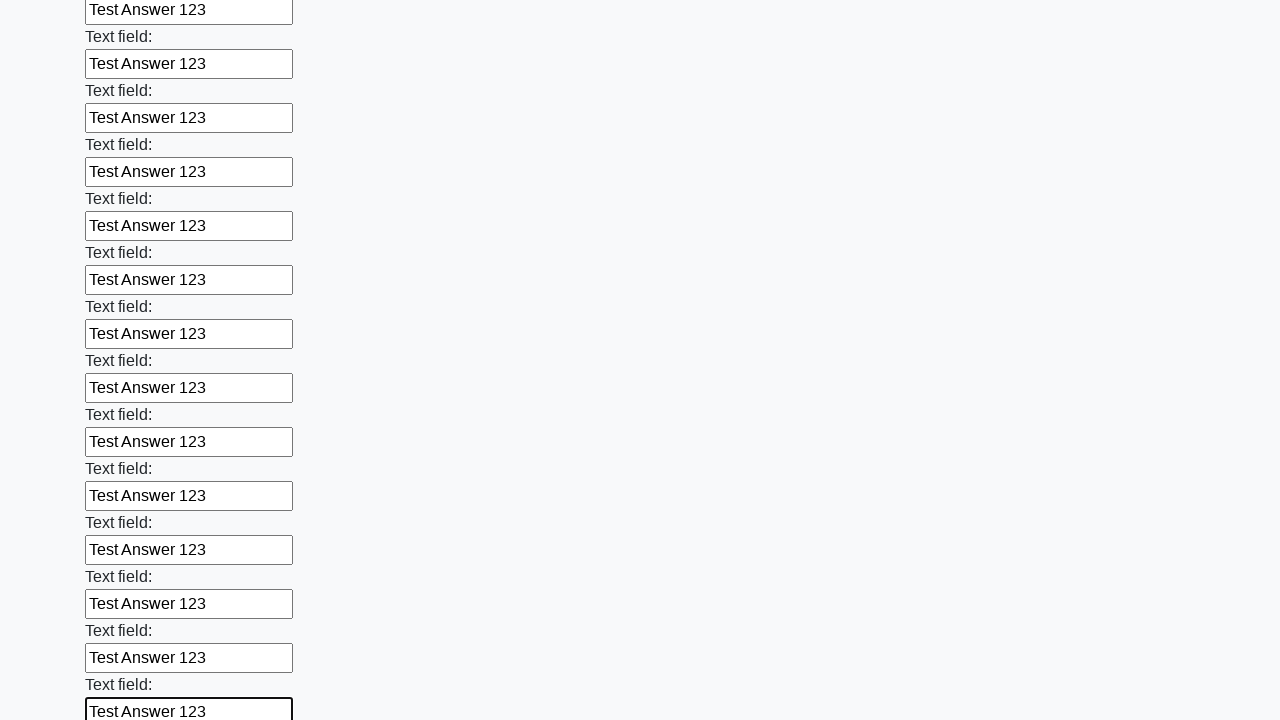

Filled a text input field with 'Test Answer 123' on input[type=text] >> nth=73
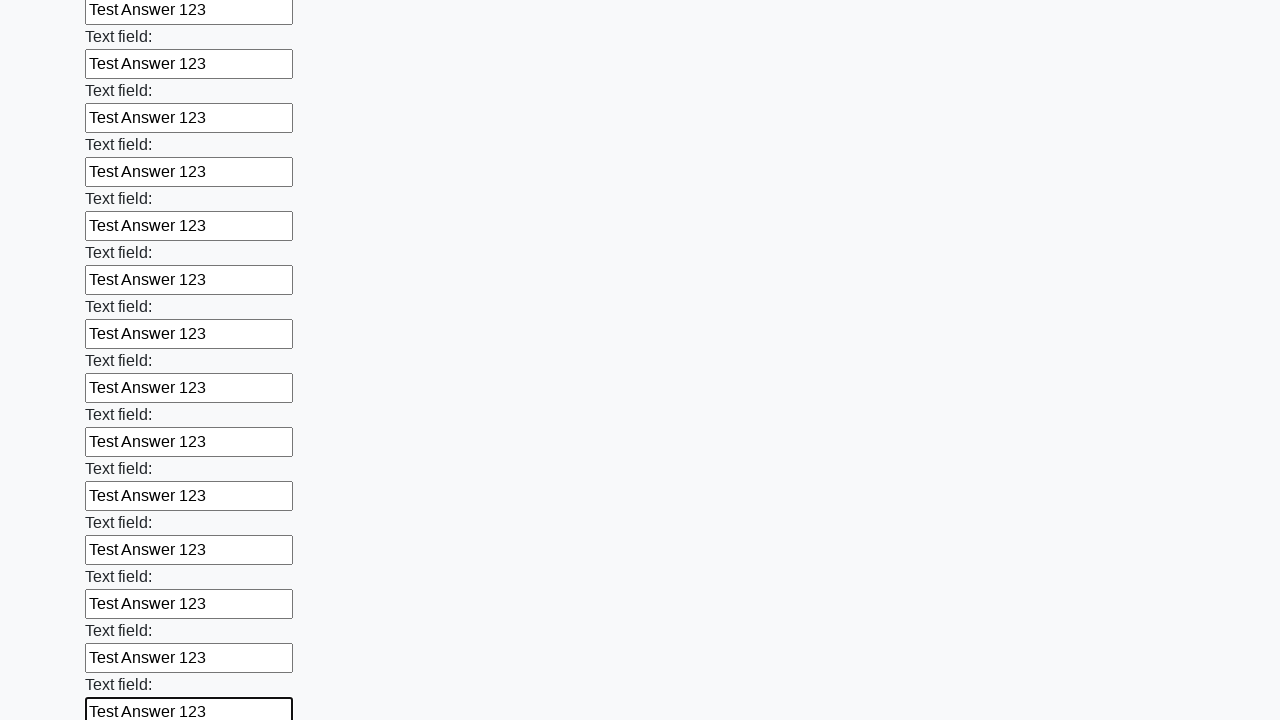

Filled a text input field with 'Test Answer 123' on input[type=text] >> nth=74
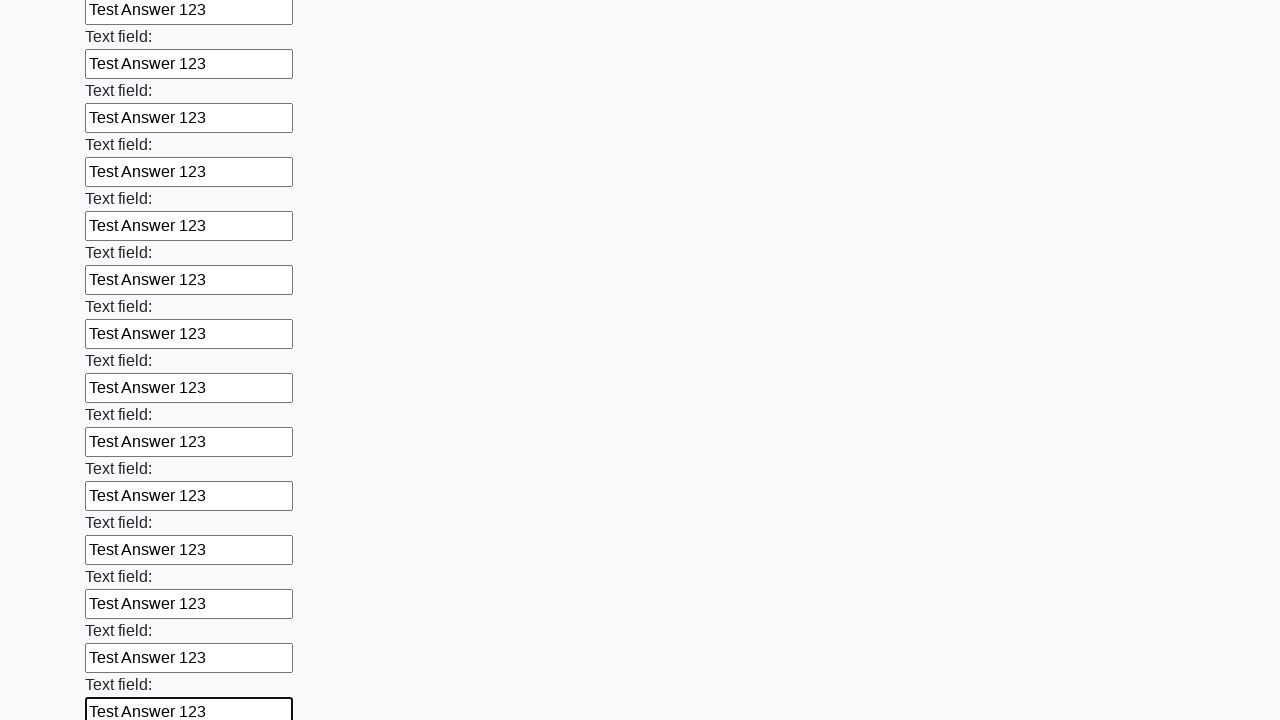

Filled a text input field with 'Test Answer 123' on input[type=text] >> nth=75
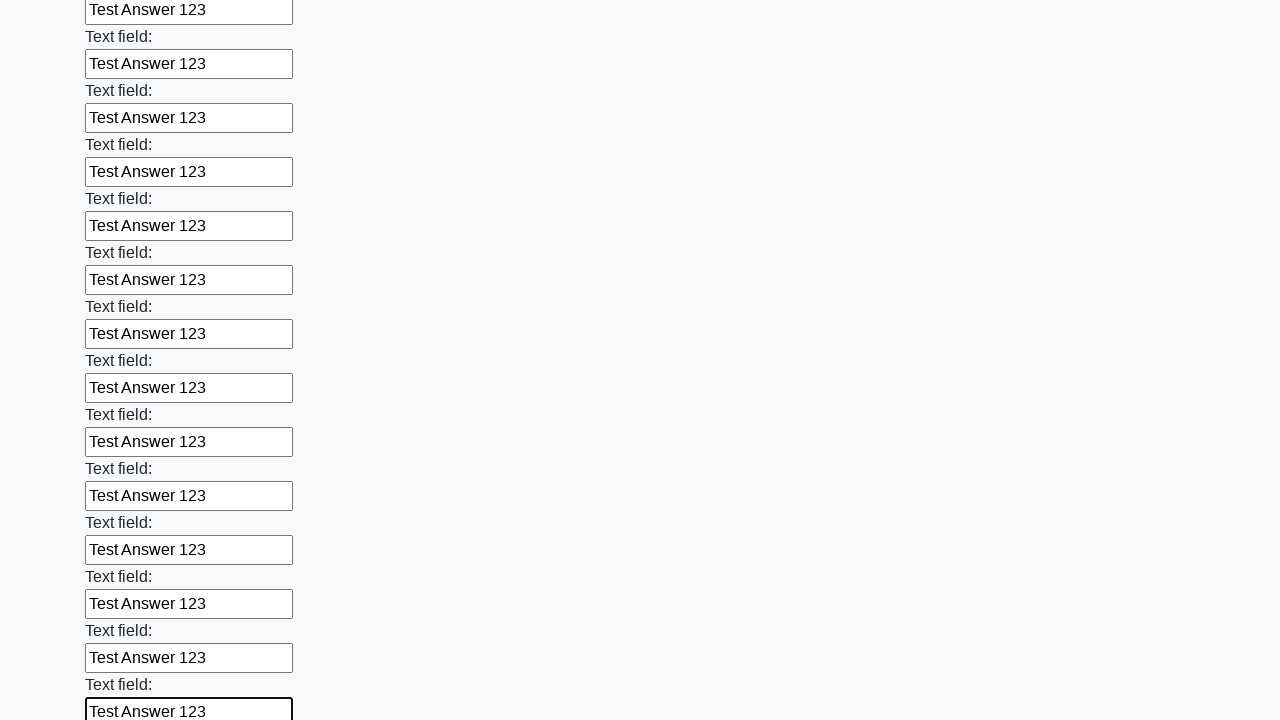

Filled a text input field with 'Test Answer 123' on input[type=text] >> nth=76
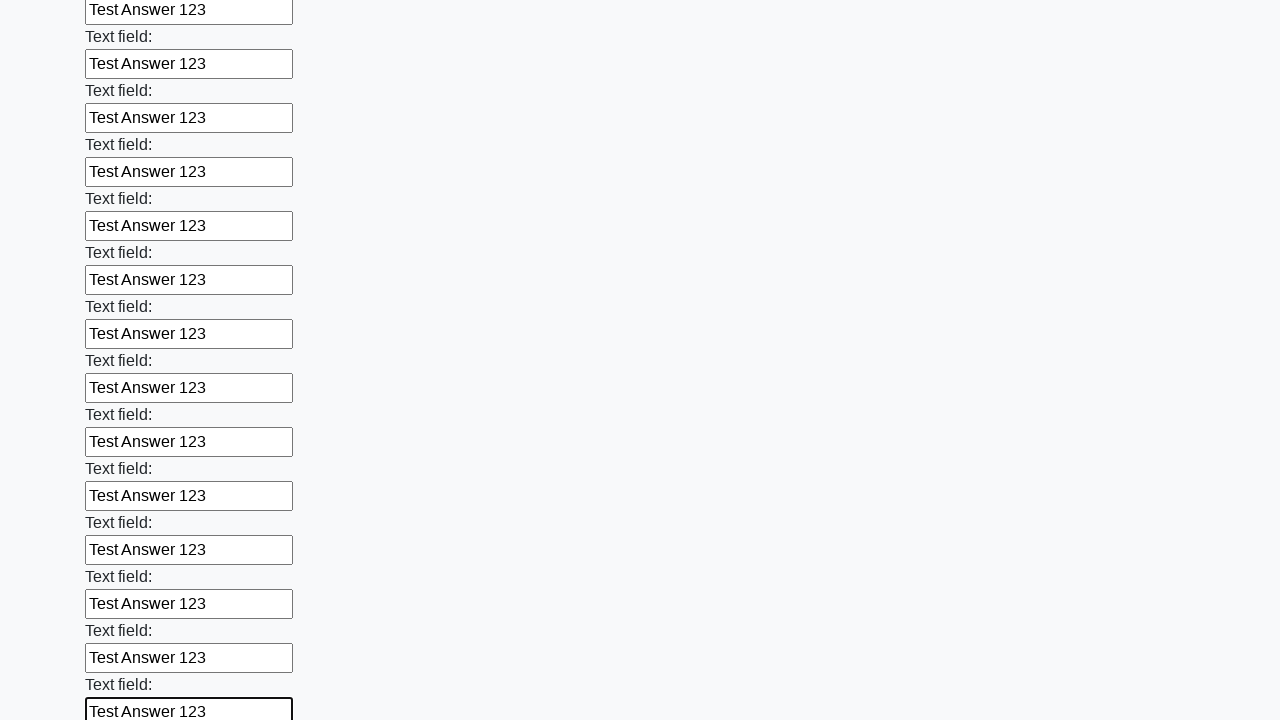

Filled a text input field with 'Test Answer 123' on input[type=text] >> nth=77
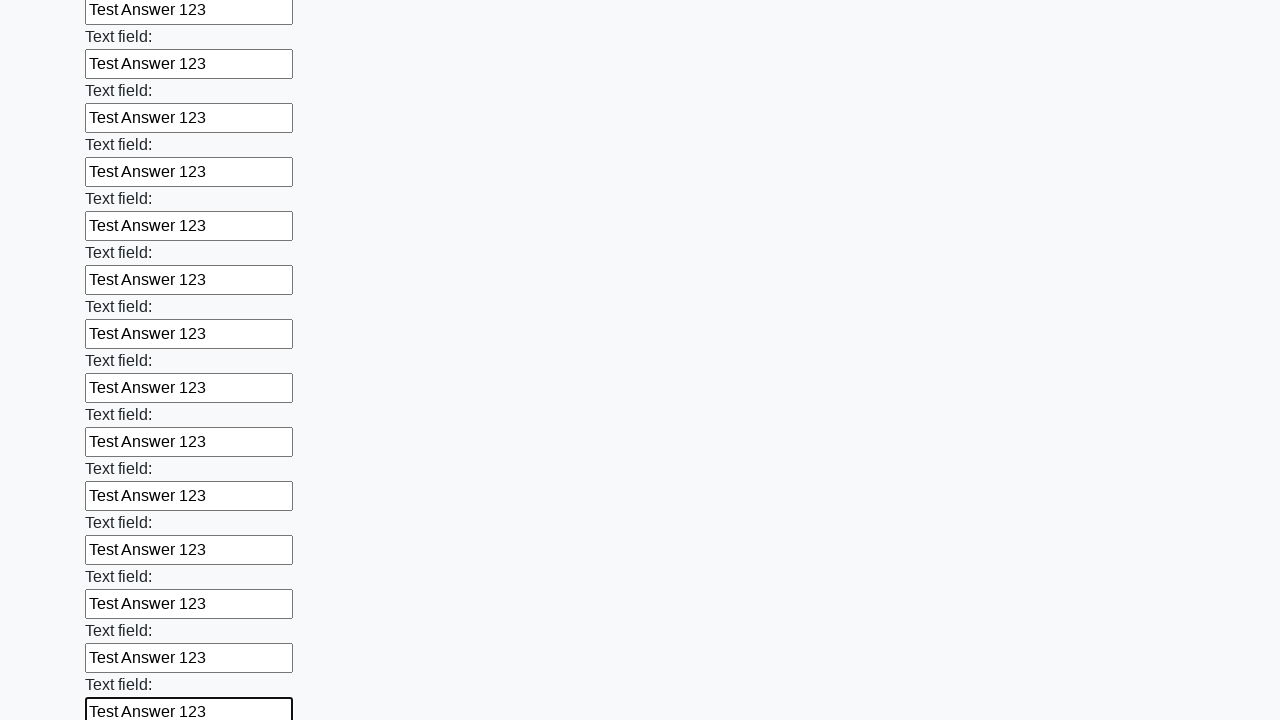

Filled a text input field with 'Test Answer 123' on input[type=text] >> nth=78
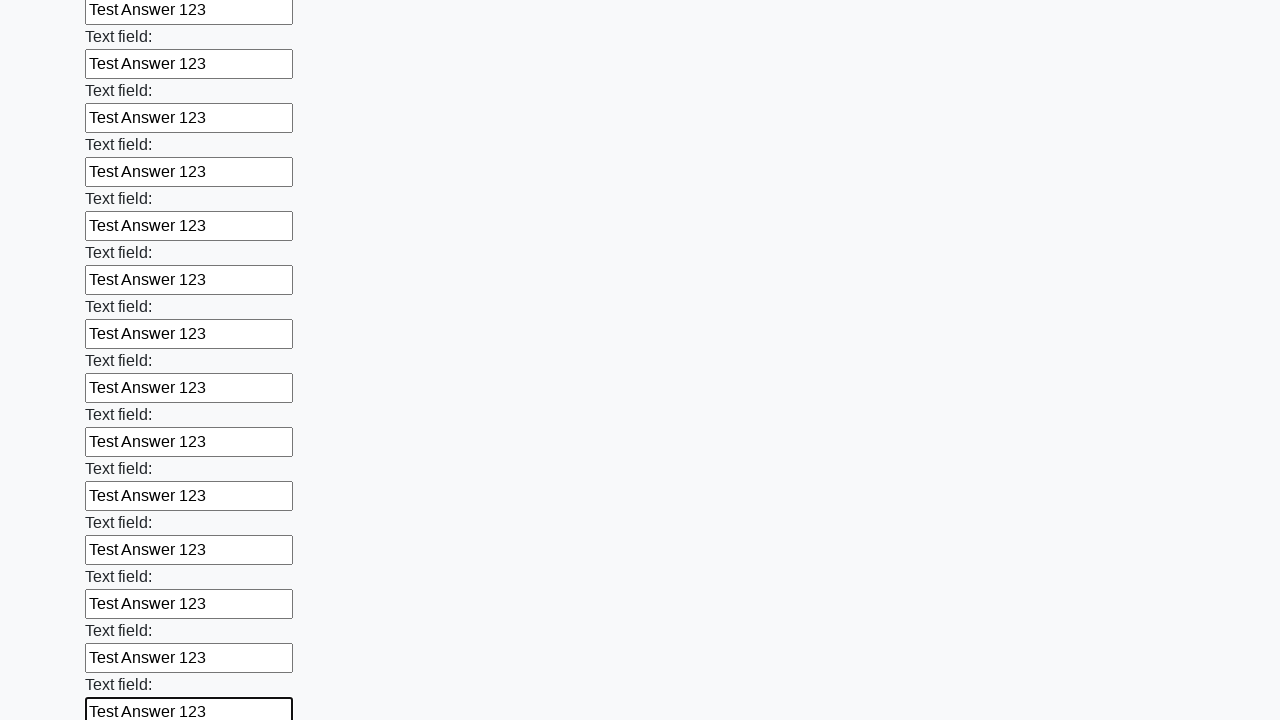

Filled a text input field with 'Test Answer 123' on input[type=text] >> nth=79
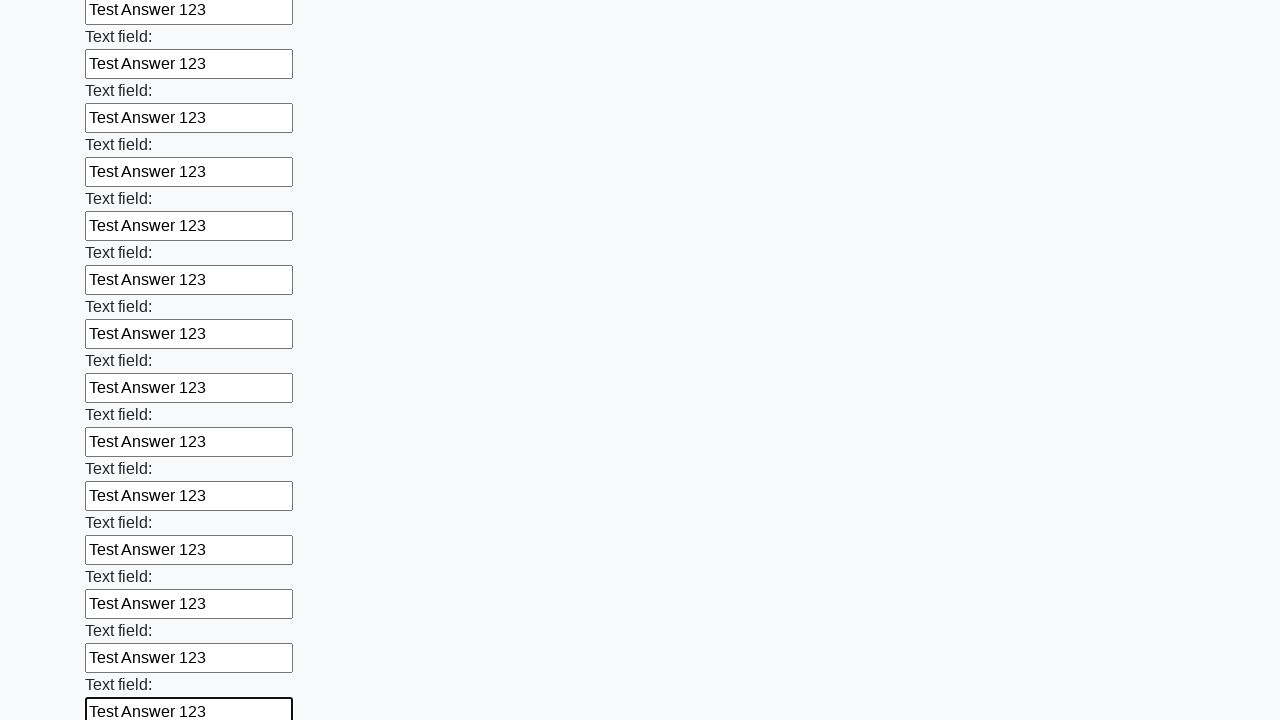

Filled a text input field with 'Test Answer 123' on input[type=text] >> nth=80
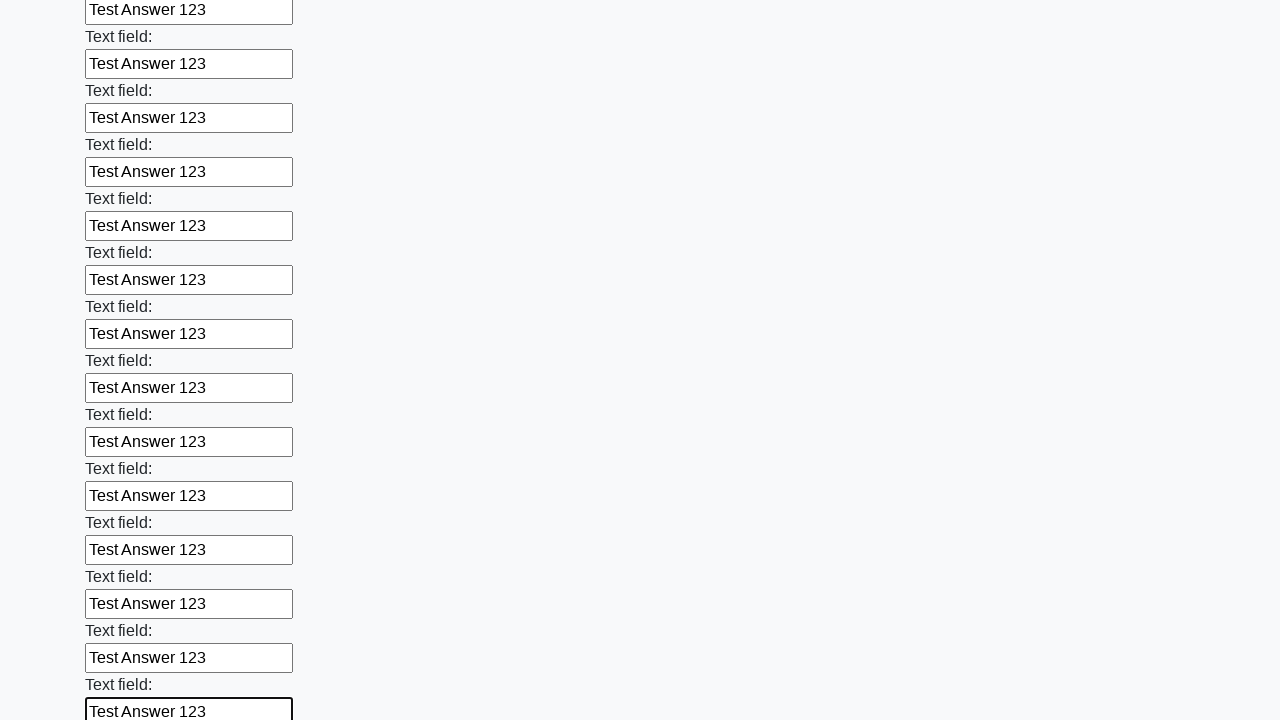

Filled a text input field with 'Test Answer 123' on input[type=text] >> nth=81
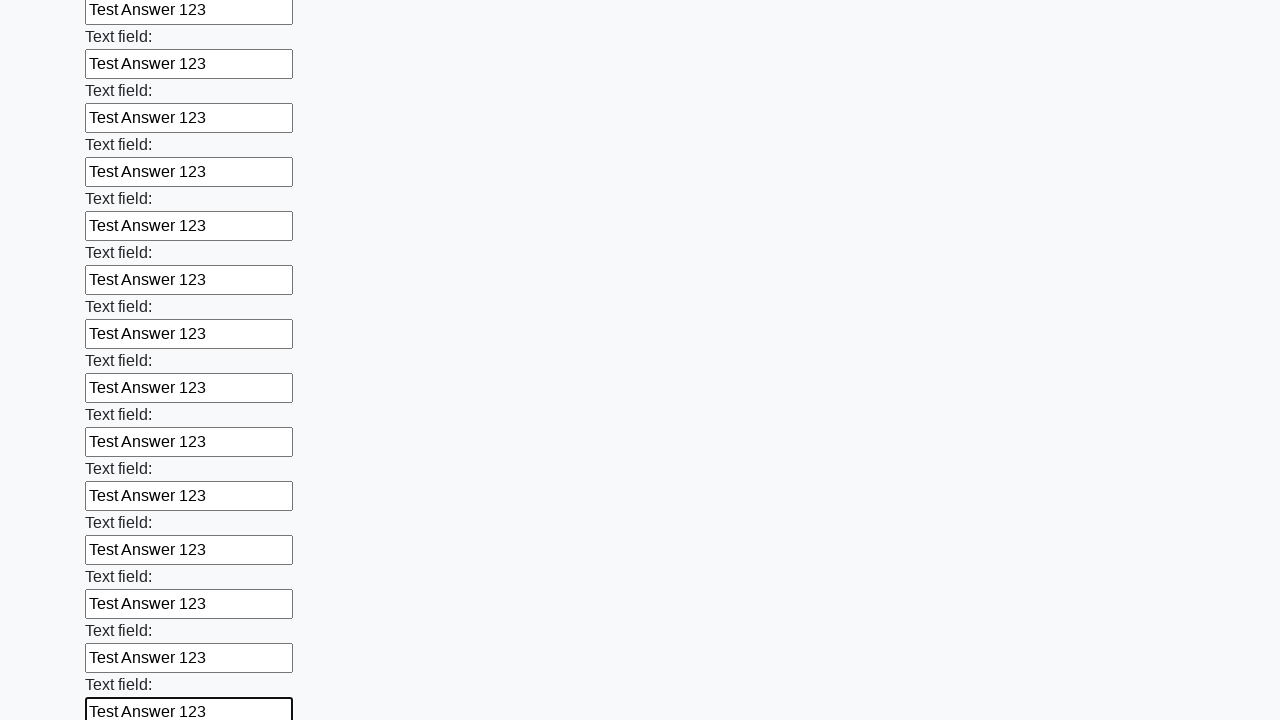

Filled a text input field with 'Test Answer 123' on input[type=text] >> nth=82
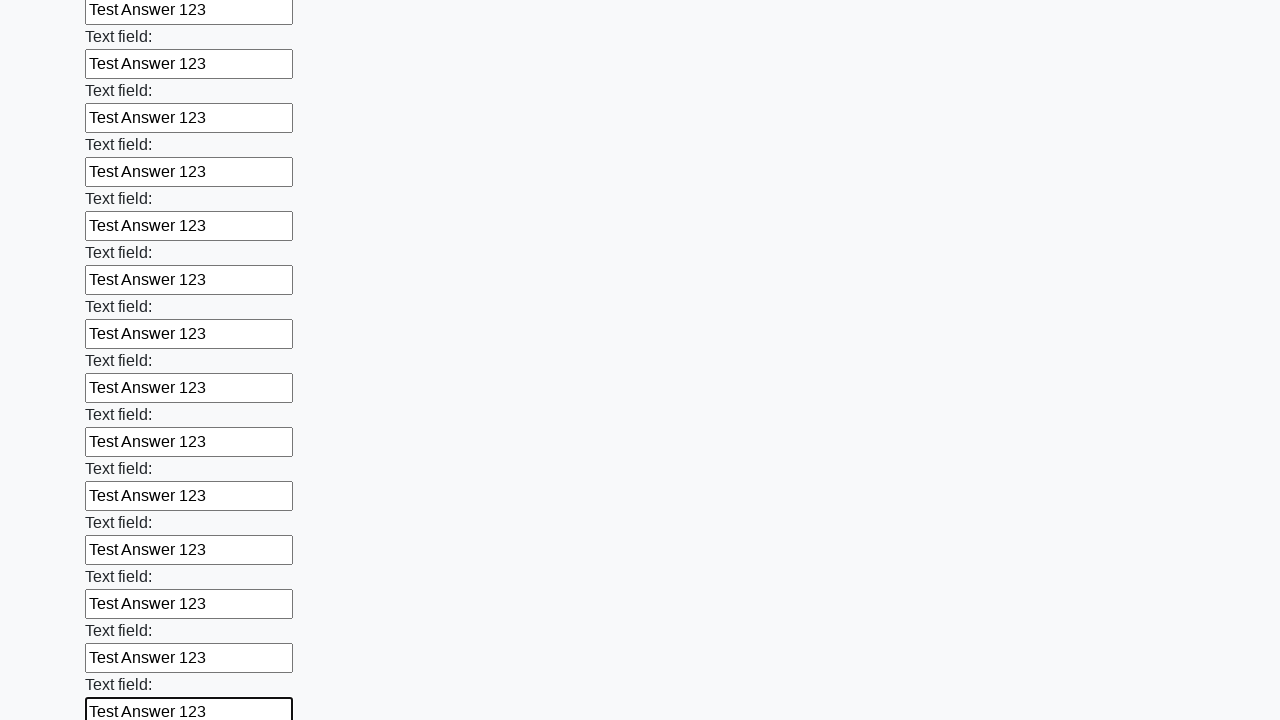

Filled a text input field with 'Test Answer 123' on input[type=text] >> nth=83
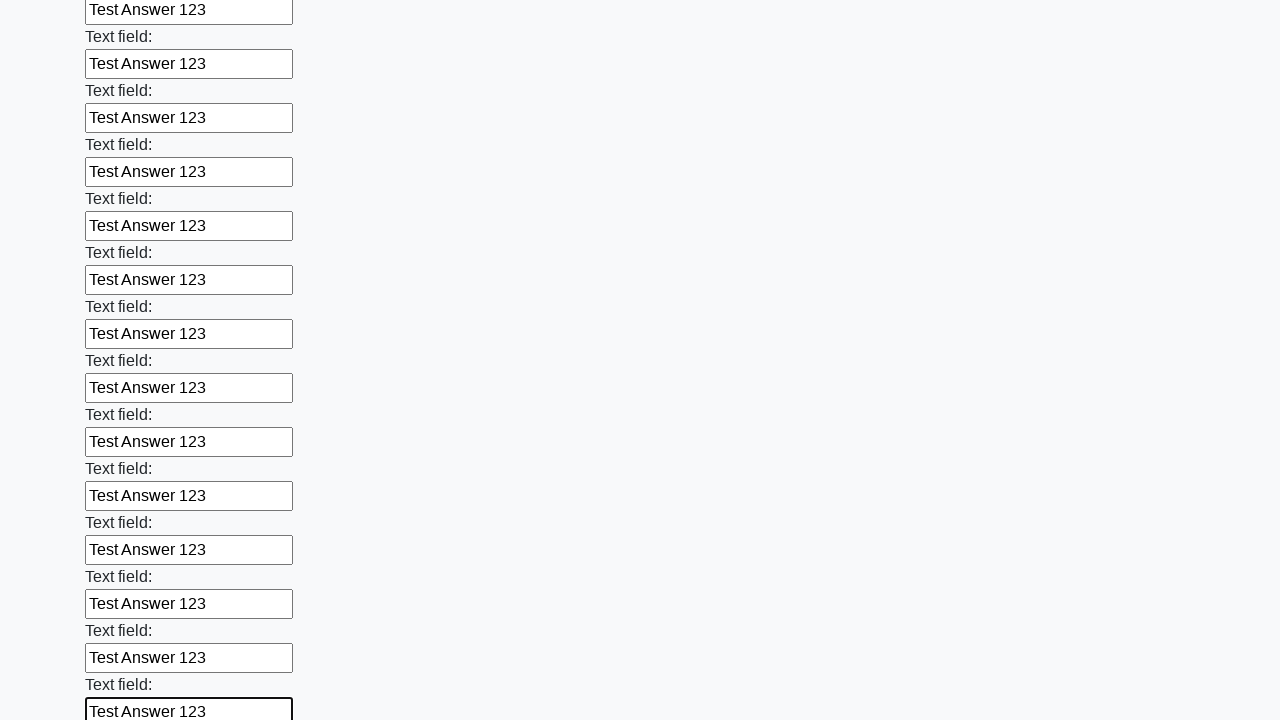

Filled a text input field with 'Test Answer 123' on input[type=text] >> nth=84
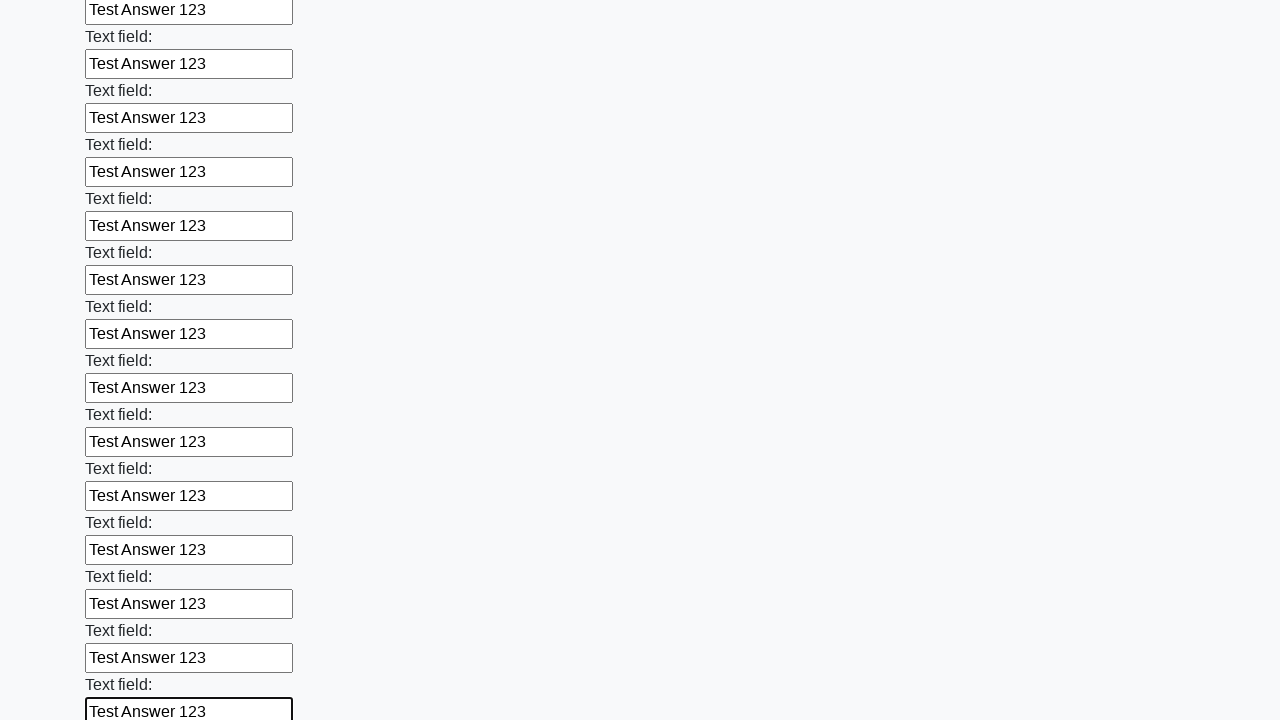

Filled a text input field with 'Test Answer 123' on input[type=text] >> nth=85
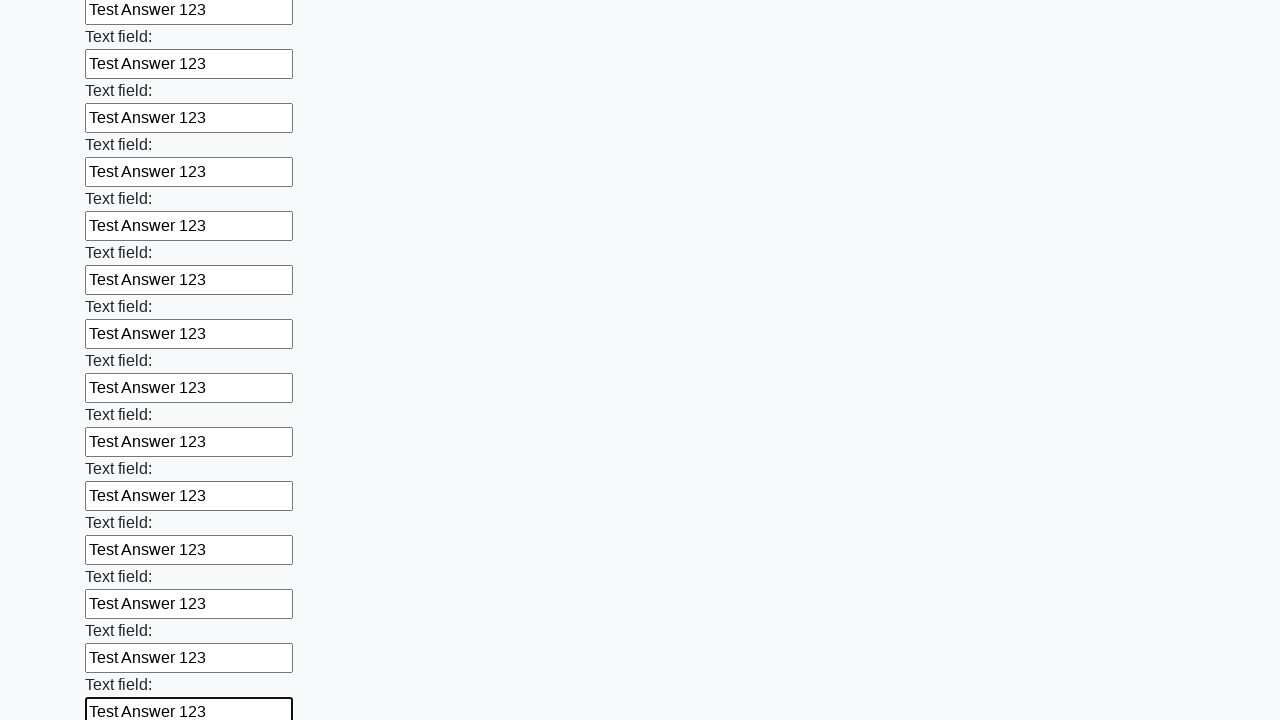

Filled a text input field with 'Test Answer 123' on input[type=text] >> nth=86
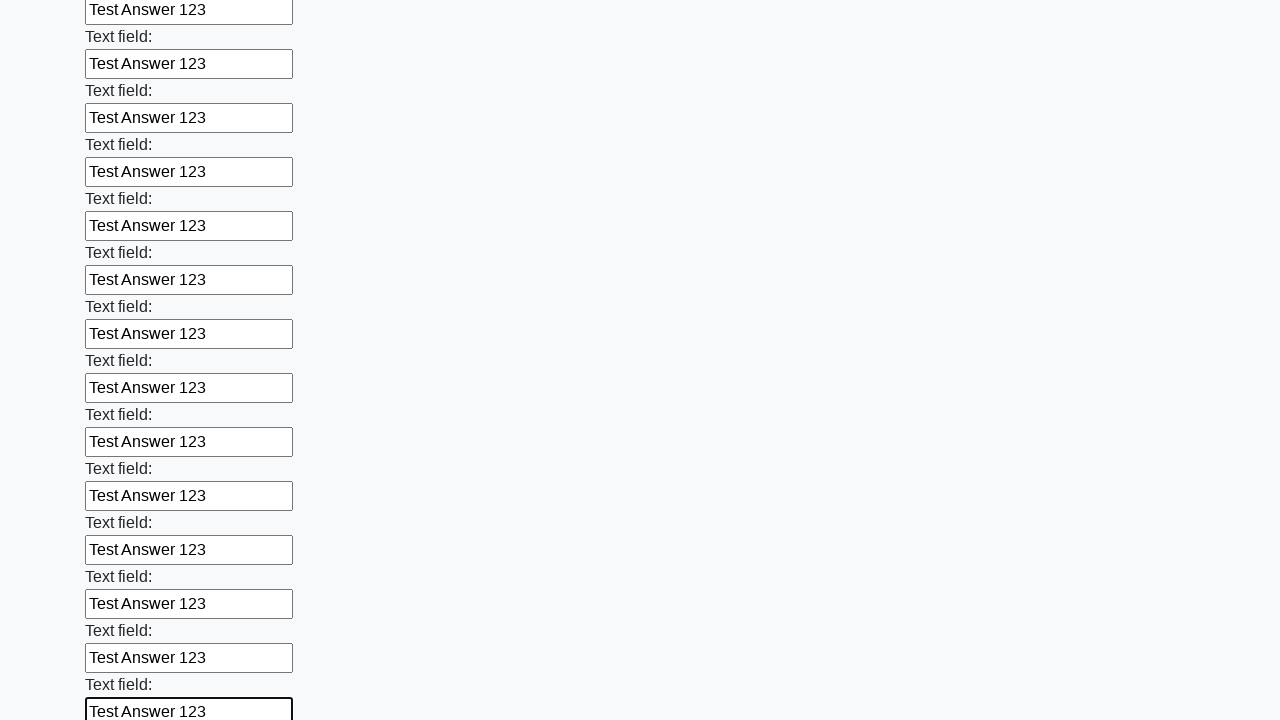

Filled a text input field with 'Test Answer 123' on input[type=text] >> nth=87
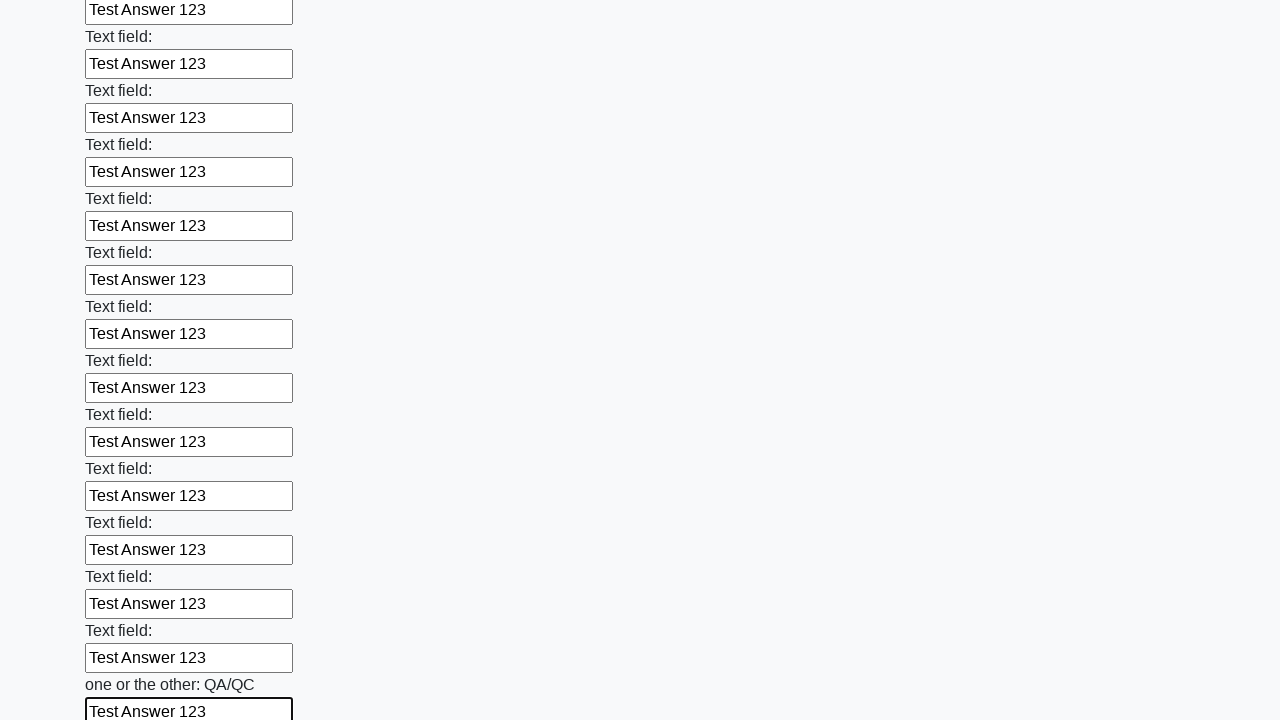

Filled a text input field with 'Test Answer 123' on input[type=text] >> nth=88
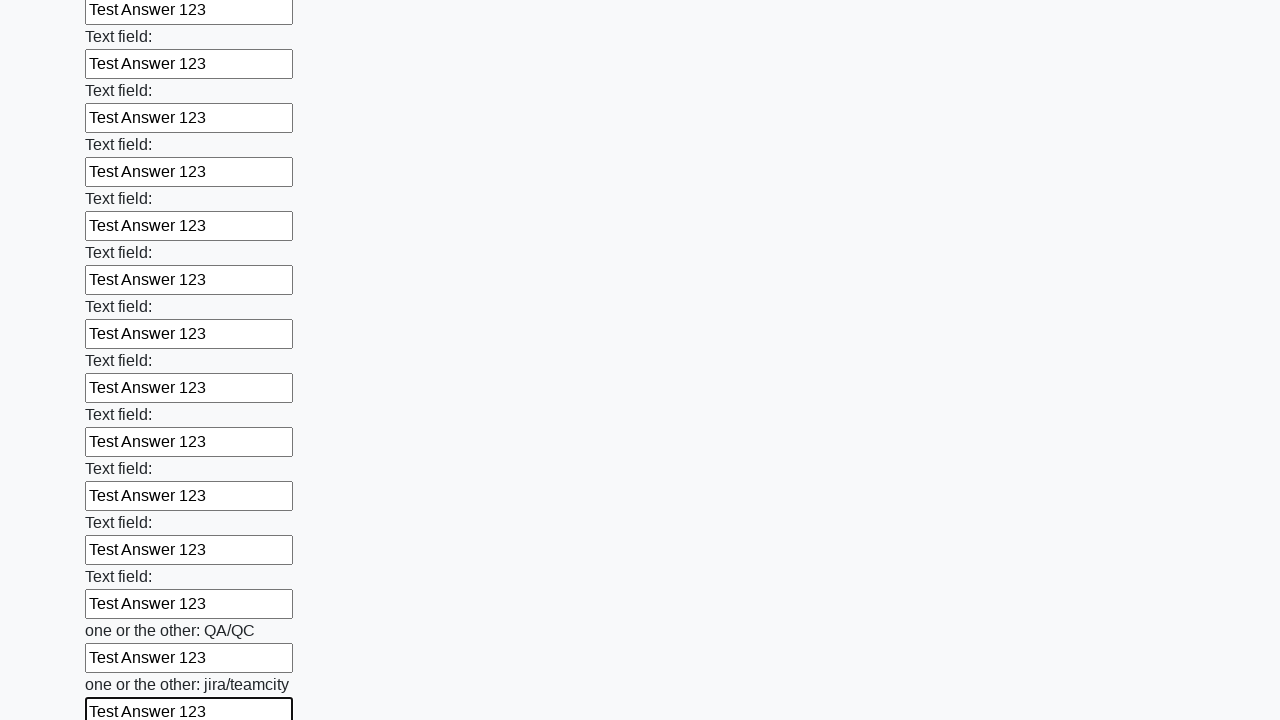

Filled a text input field with 'Test Answer 123' on input[type=text] >> nth=89
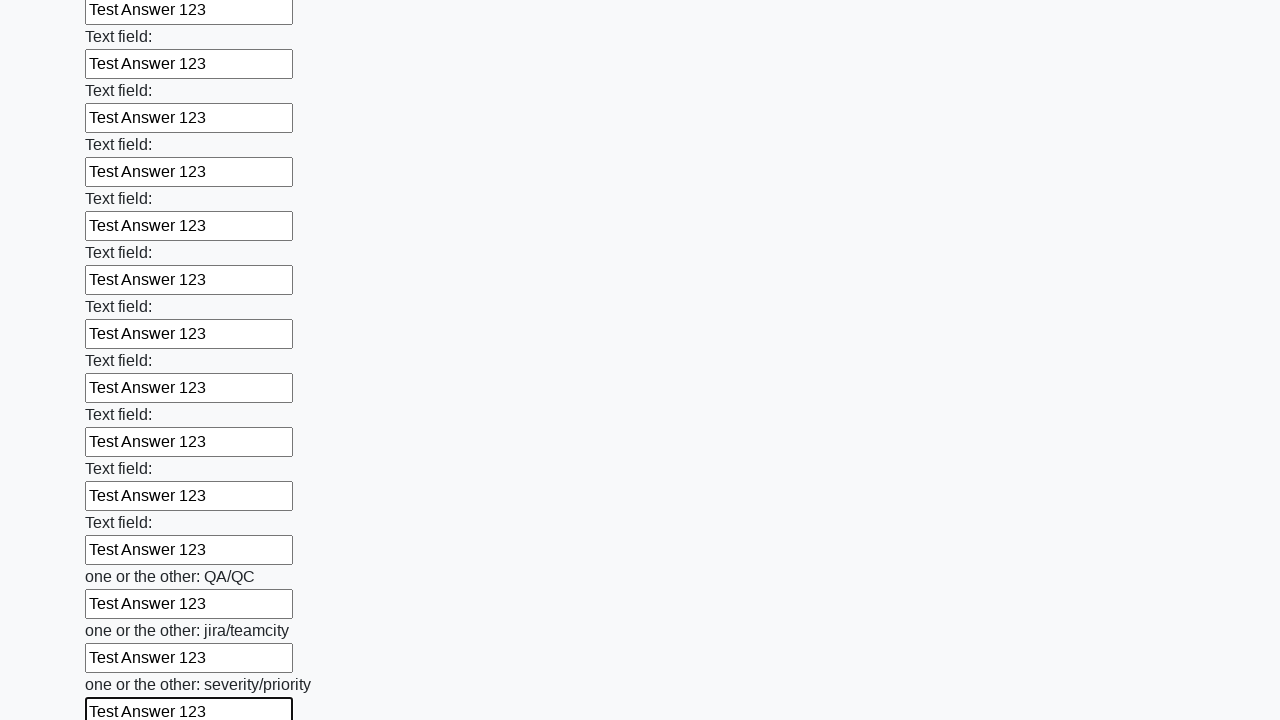

Filled a text input field with 'Test Answer 123' on input[type=text] >> nth=90
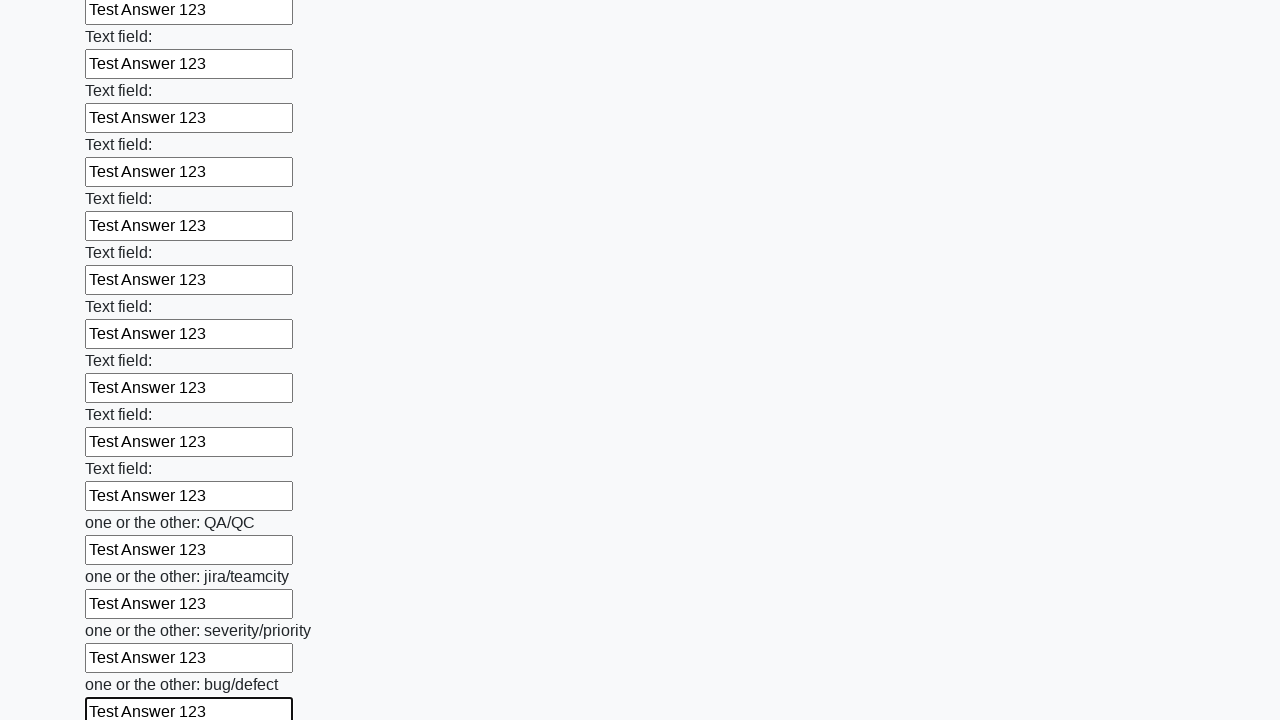

Filled a text input field with 'Test Answer 123' on input[type=text] >> nth=91
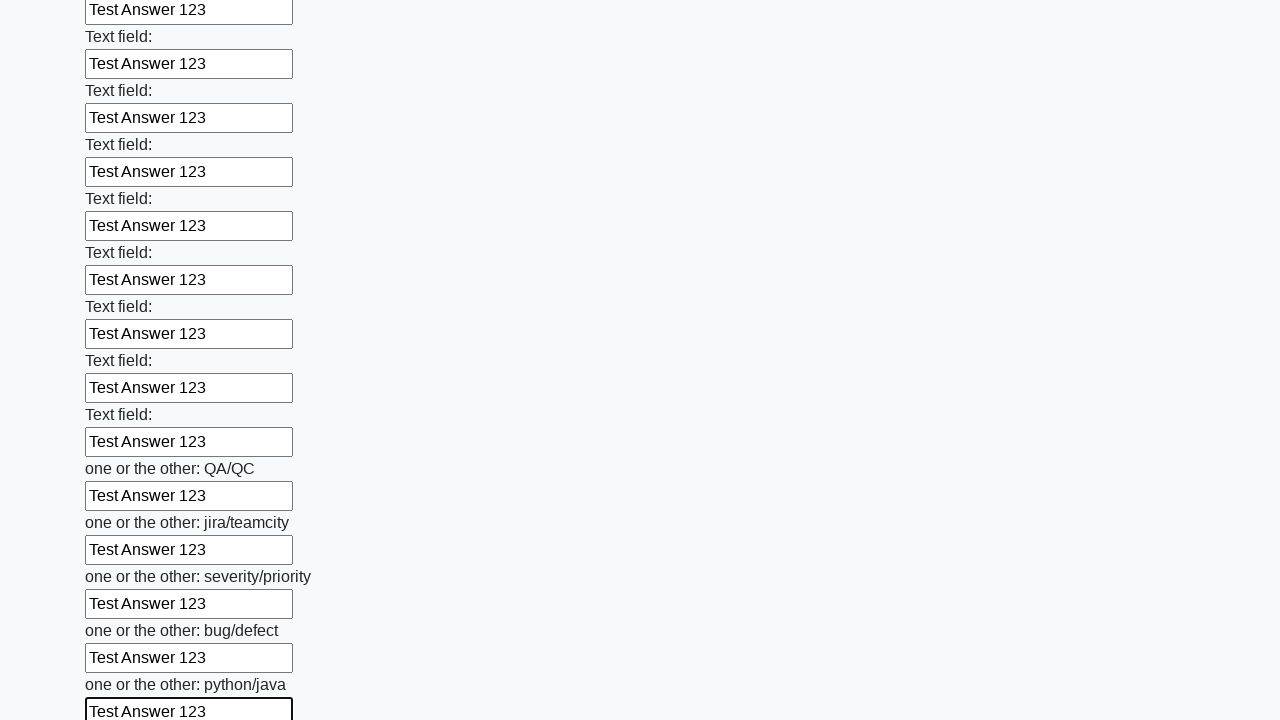

Filled a text input field with 'Test Answer 123' on input[type=text] >> nth=92
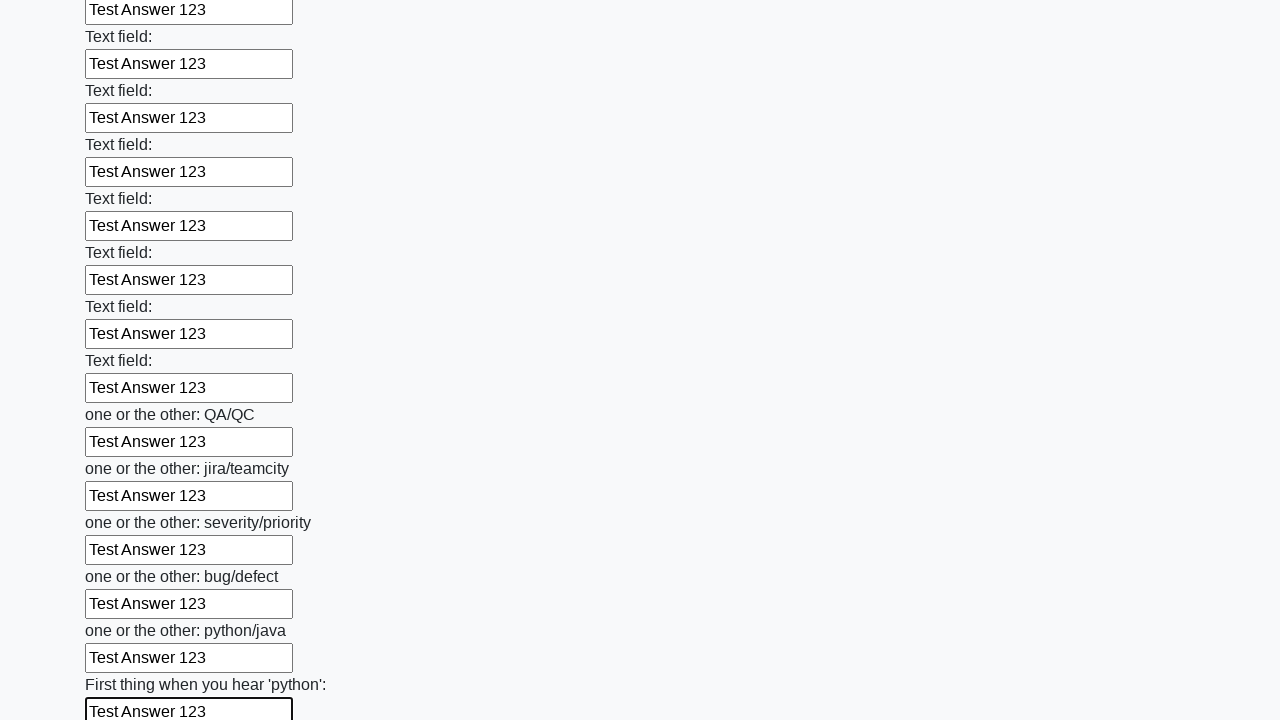

Filled a text input field with 'Test Answer 123' on input[type=text] >> nth=93
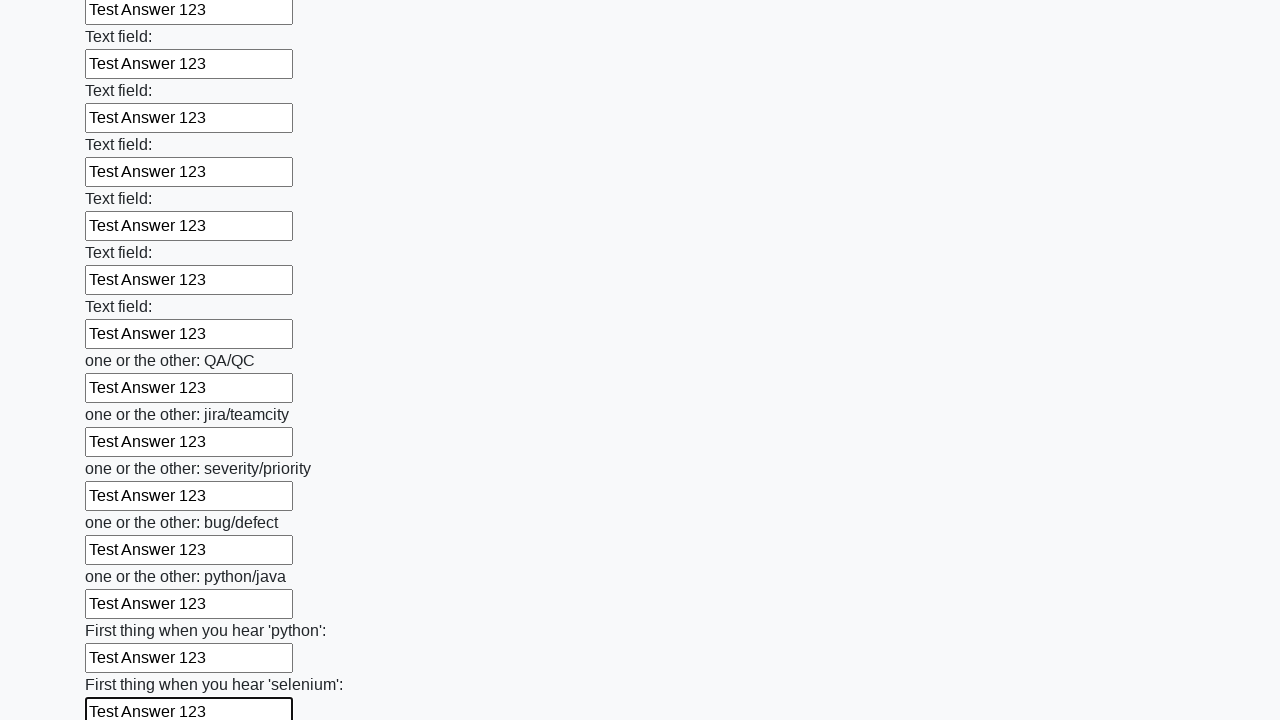

Filled a text input field with 'Test Answer 123' on input[type=text] >> nth=94
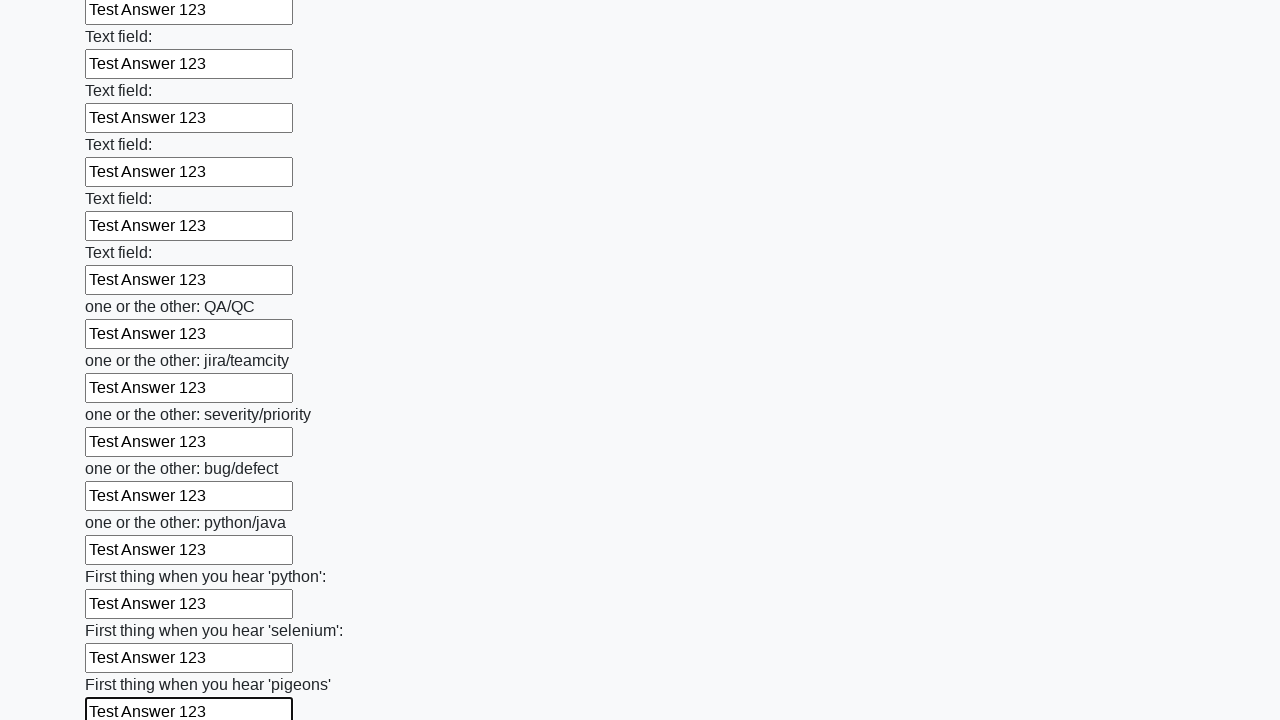

Filled a text input field with 'Test Answer 123' on input[type=text] >> nth=95
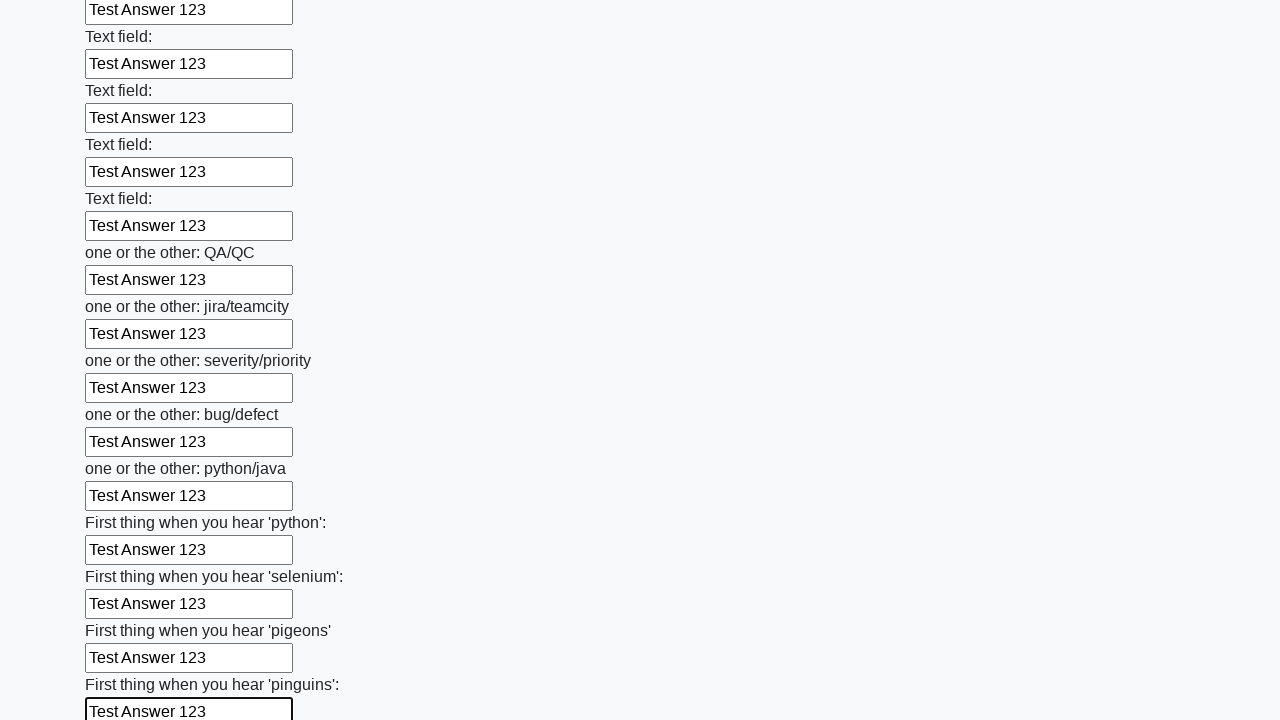

Filled a text input field with 'Test Answer 123' on input[type=text] >> nth=96
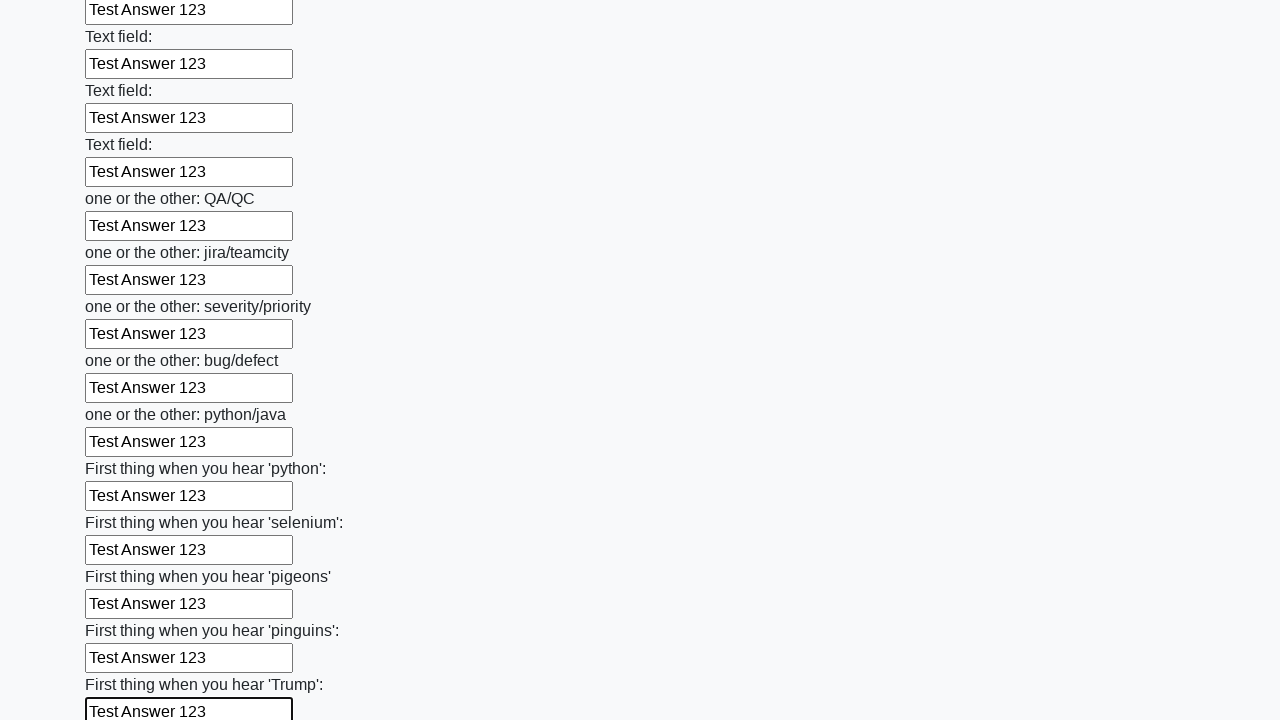

Filled a text input field with 'Test Answer 123' on input[type=text] >> nth=97
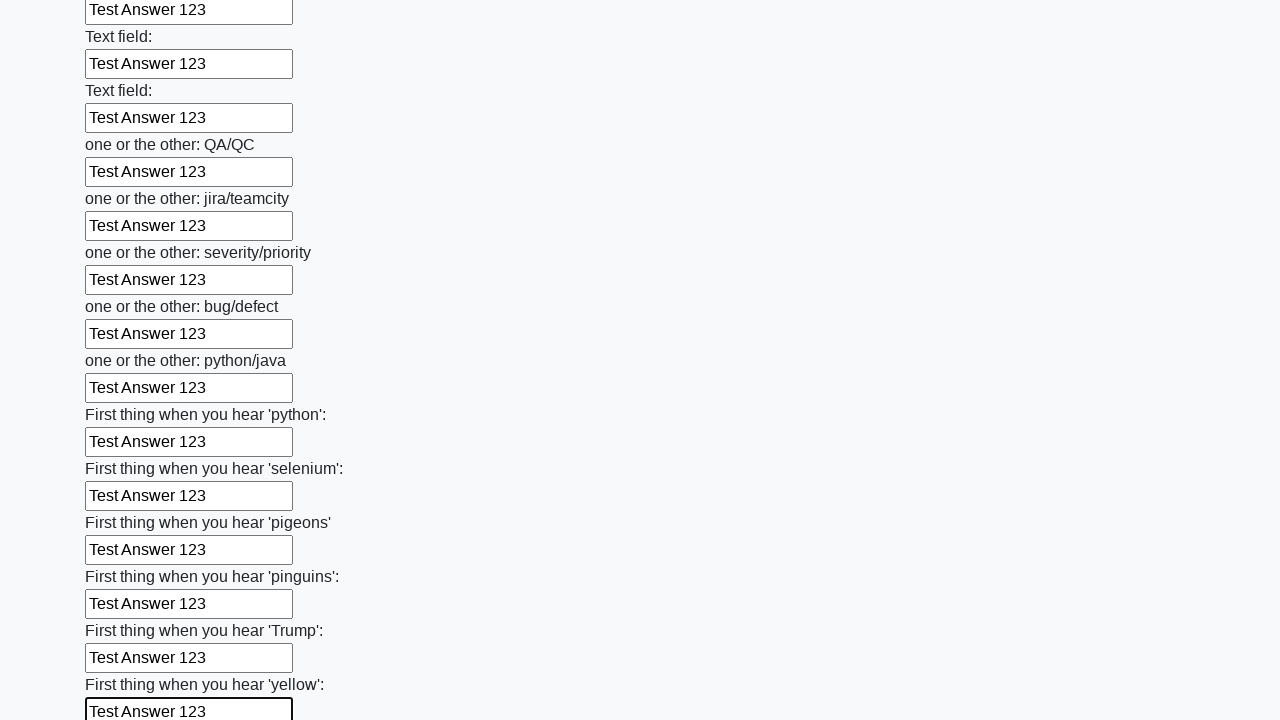

Filled a text input field with 'Test Answer 123' on input[type=text] >> nth=98
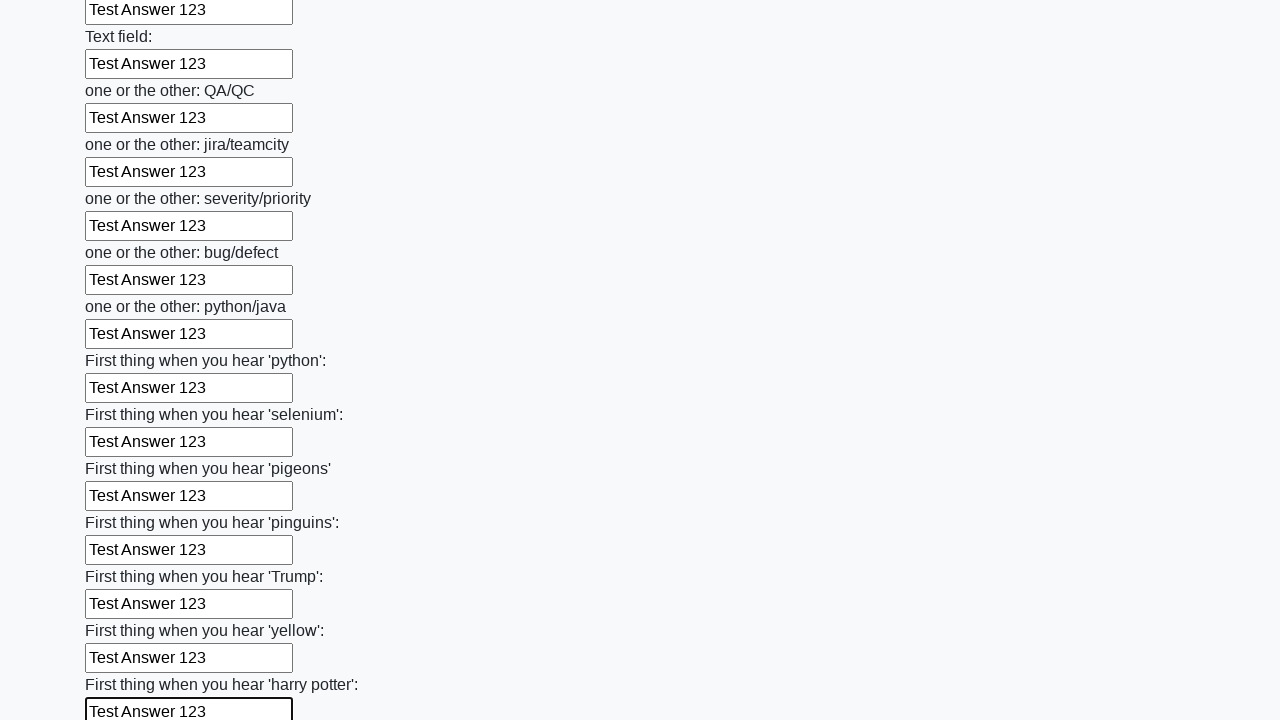

Filled a text input field with 'Test Answer 123' on input[type=text] >> nth=99
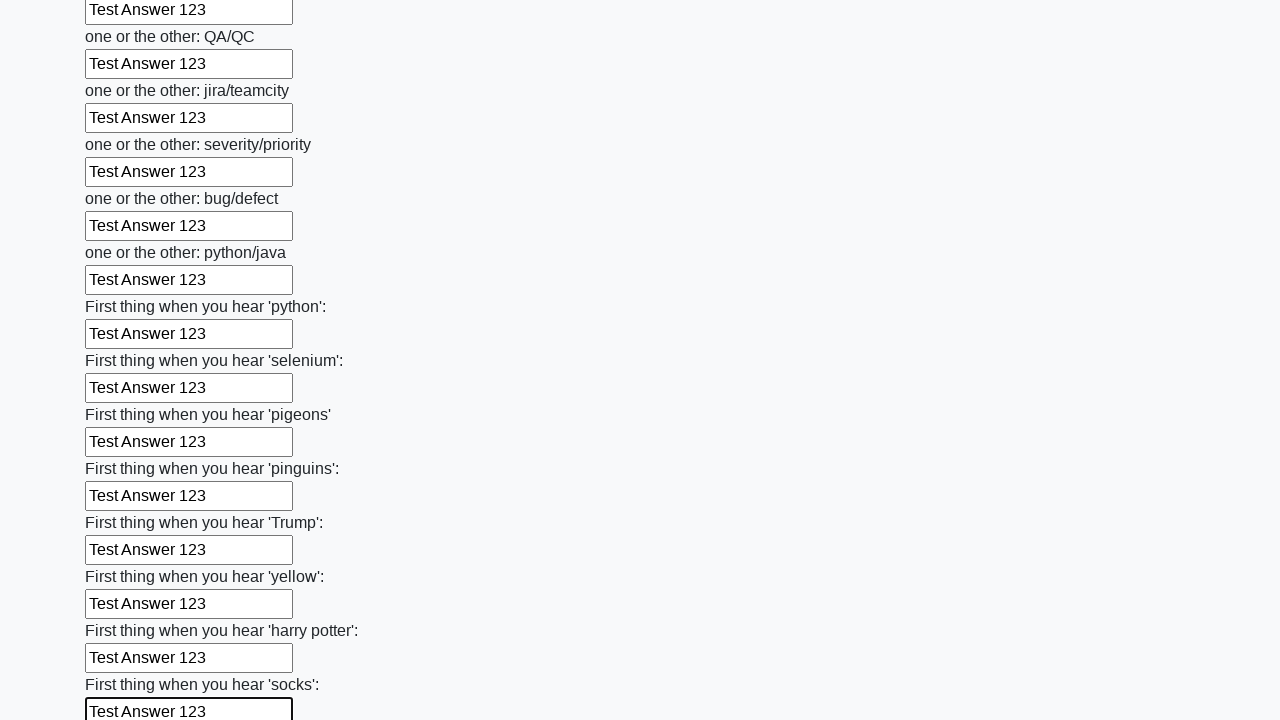

Clicked the submit button to submit the form at (123, 611) on button.btn
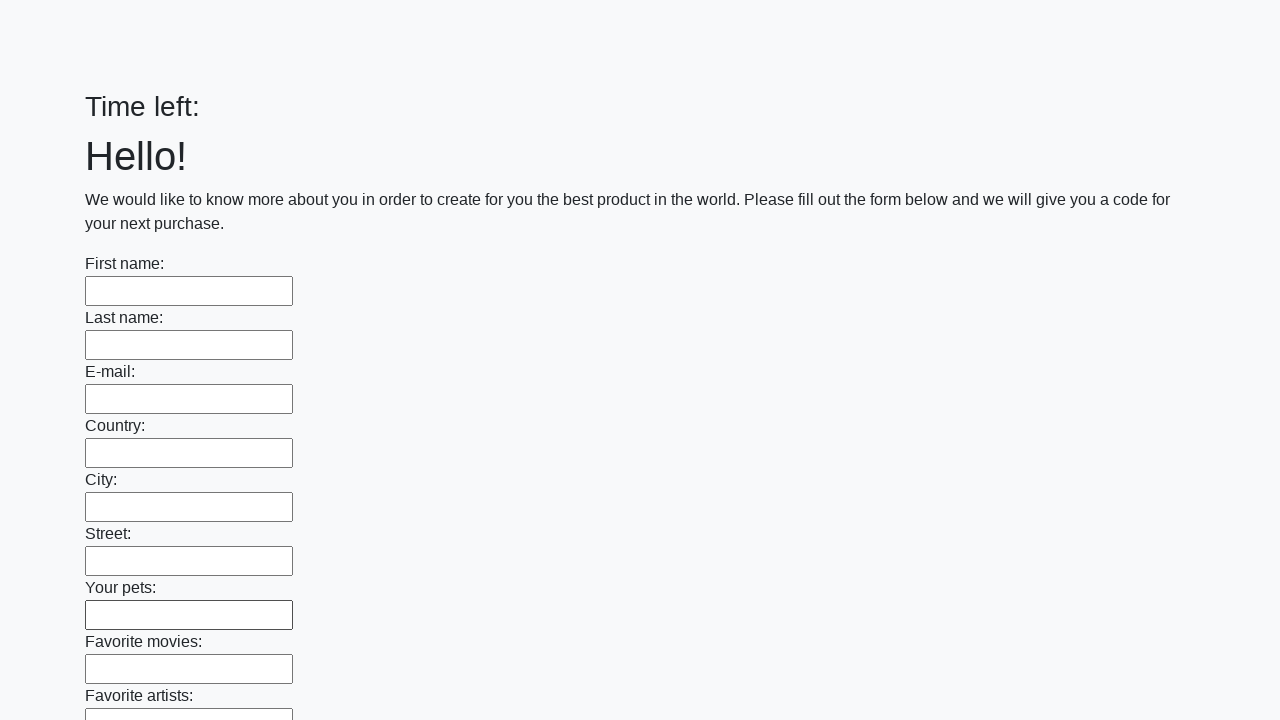

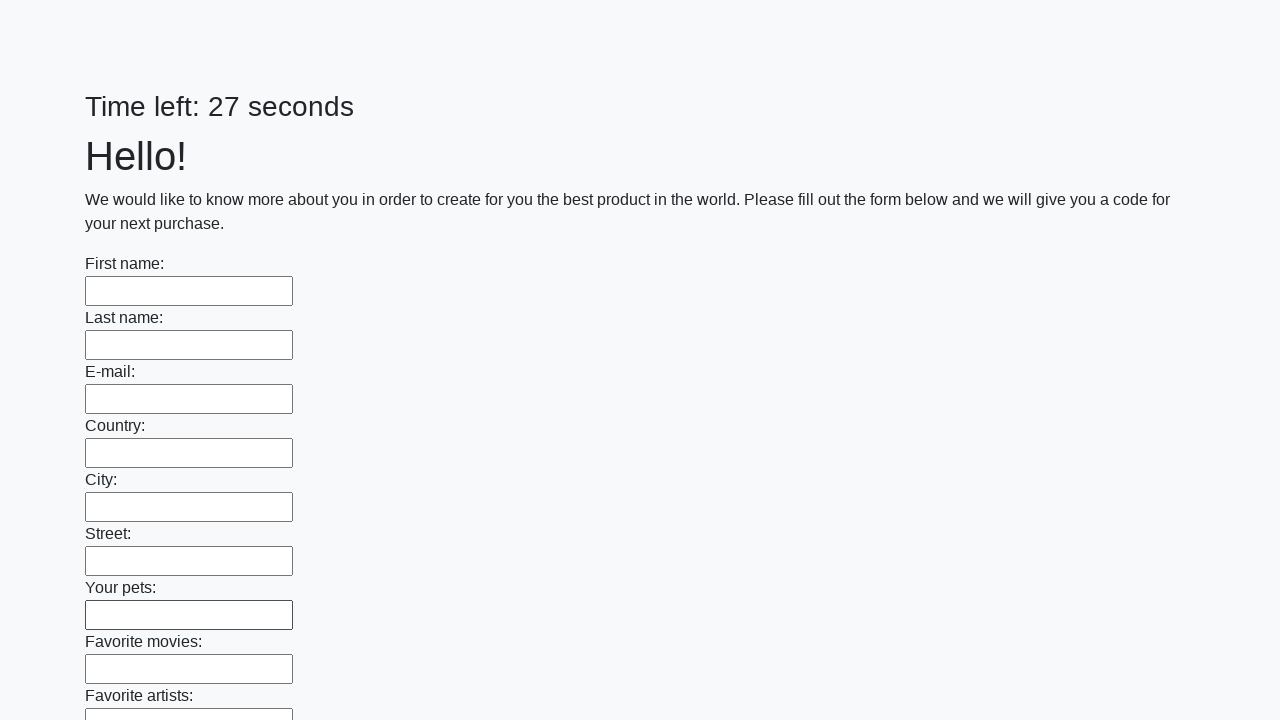